Tests selecting all checkboxes on a form page, verifies they are all selected, then refreshes the page and selects only a specific checkbox ("Heart Attack") and verifies the selection.

Starting URL: https://automationfc.github.io/multiple-fields/

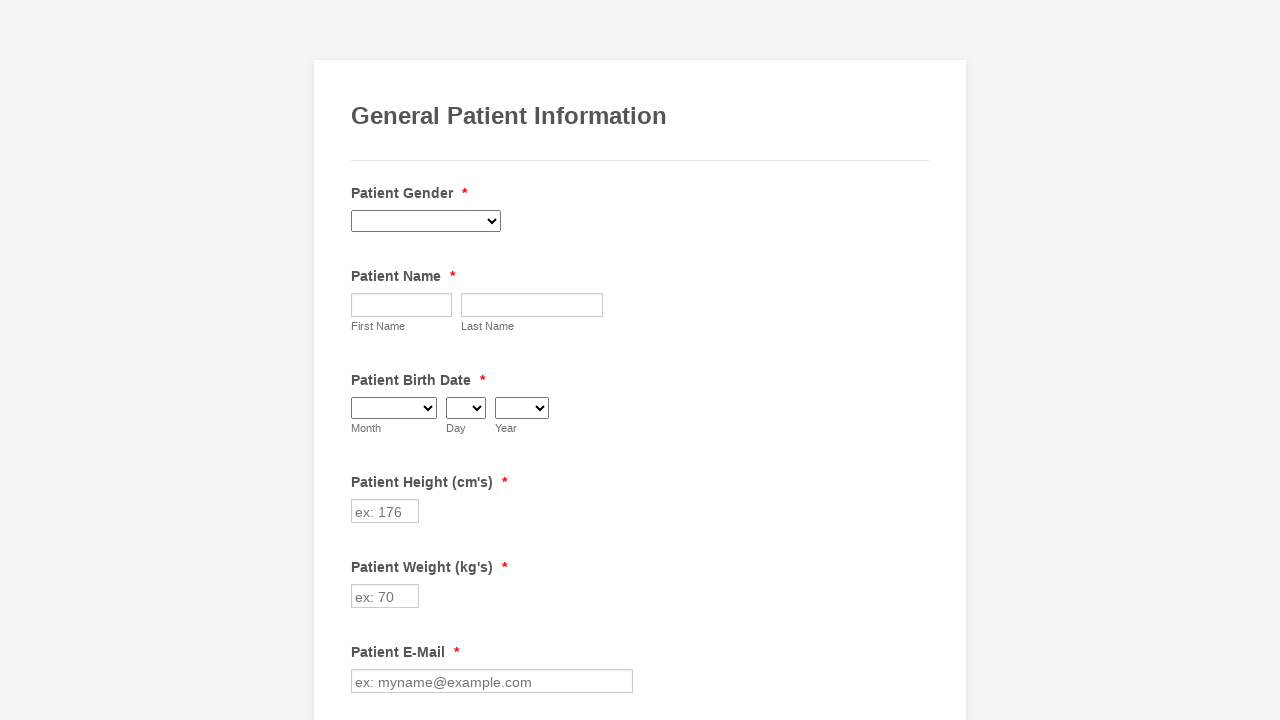

Located all checkboxes on the form
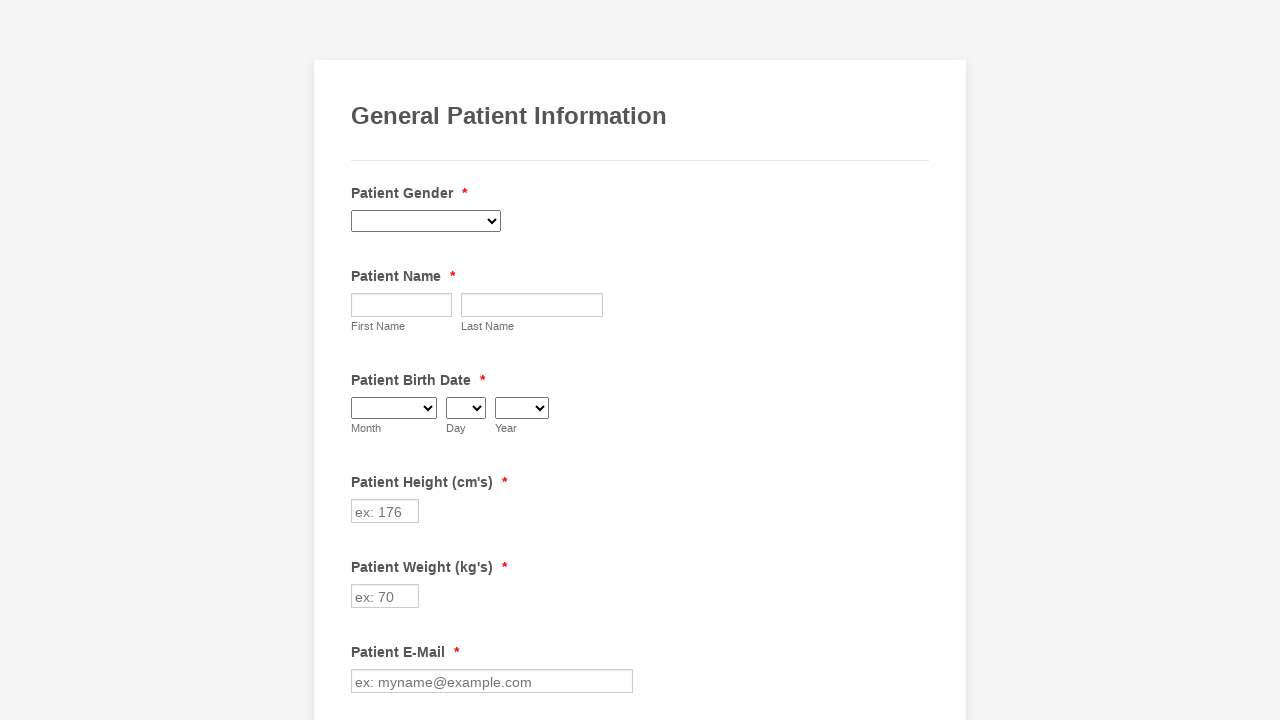

Found 29 checkboxes on the form
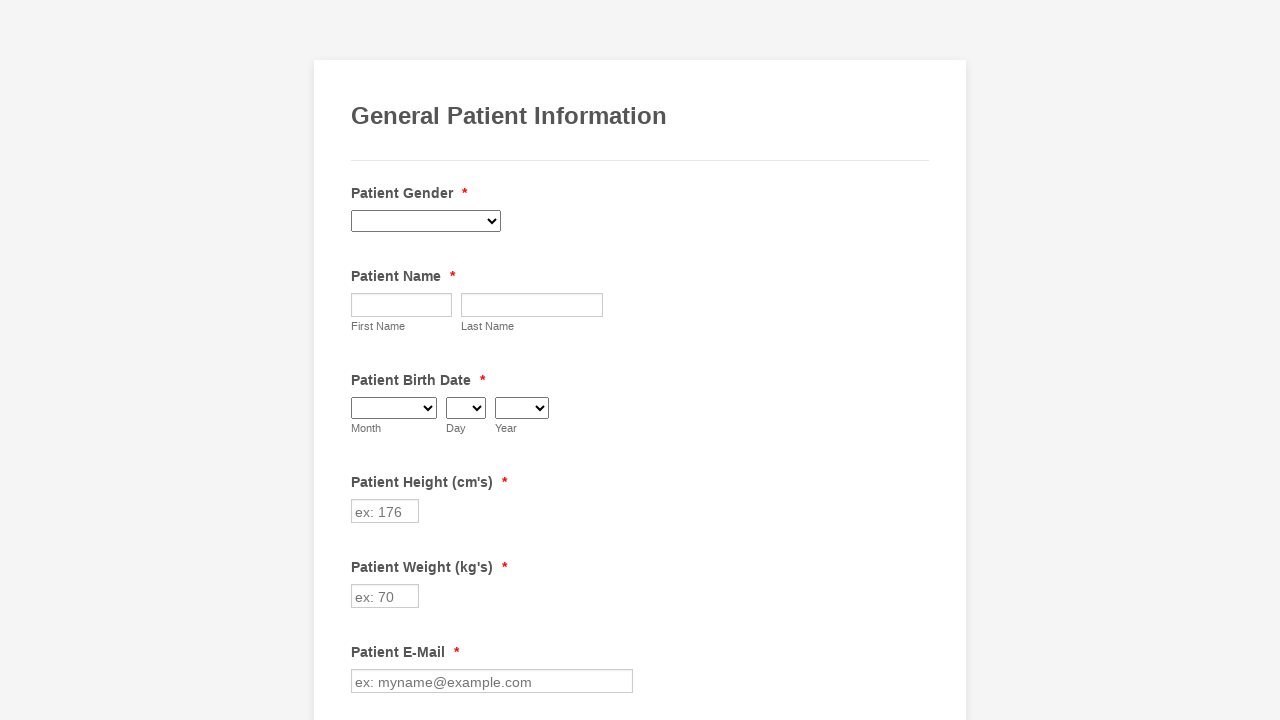

Clicked checkbox 1 to select it at (362, 360) on div.form-single-column input[type=checkbox] >> nth=0
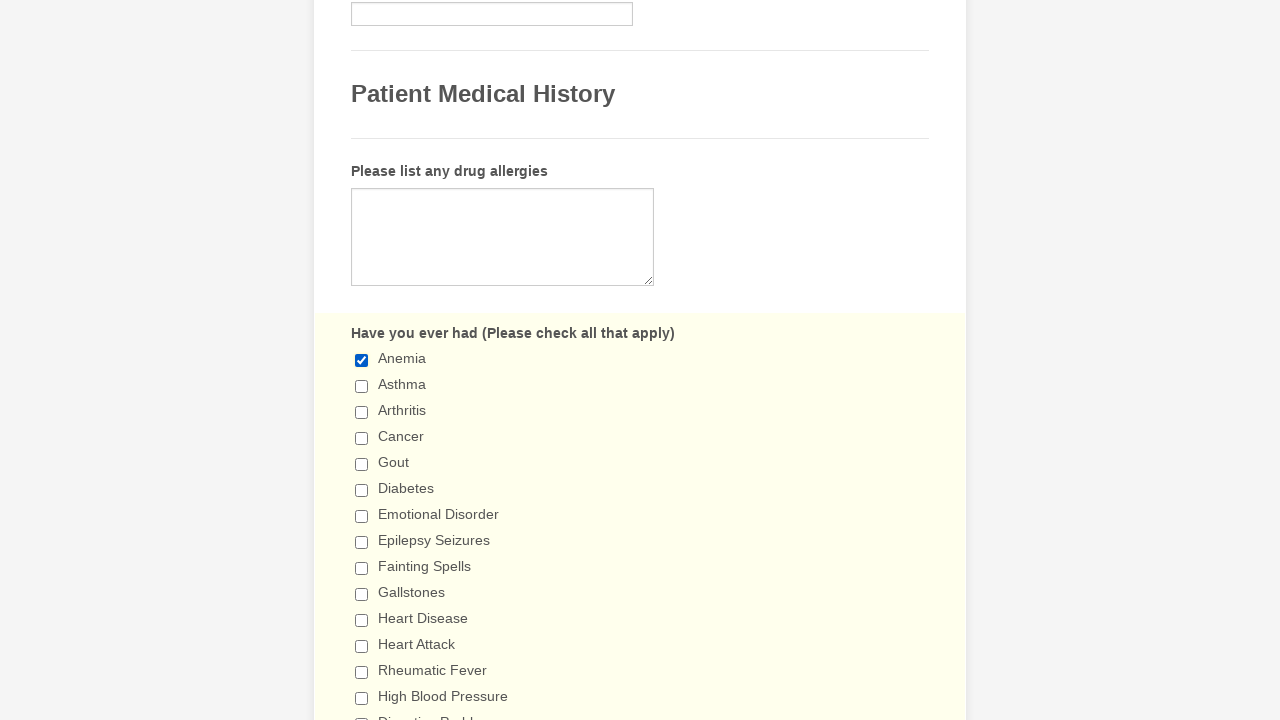

Clicked checkbox 2 to select it at (362, 386) on div.form-single-column input[type=checkbox] >> nth=1
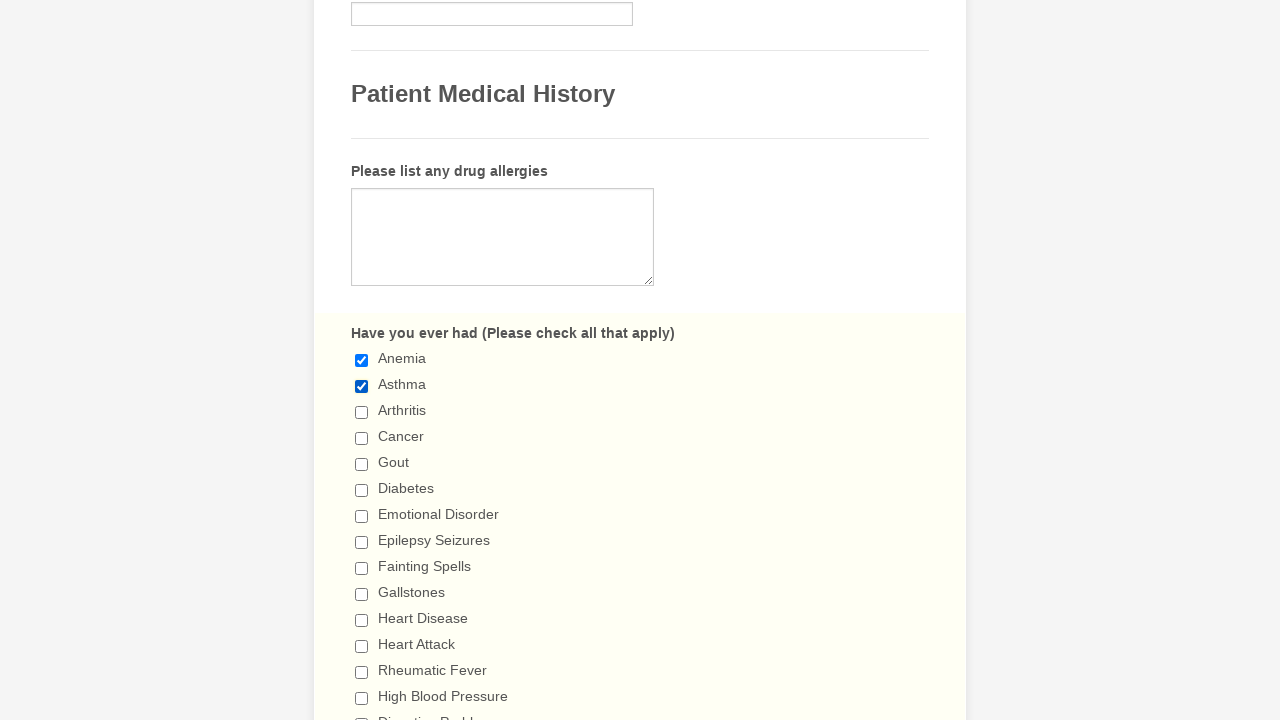

Clicked checkbox 3 to select it at (362, 412) on div.form-single-column input[type=checkbox] >> nth=2
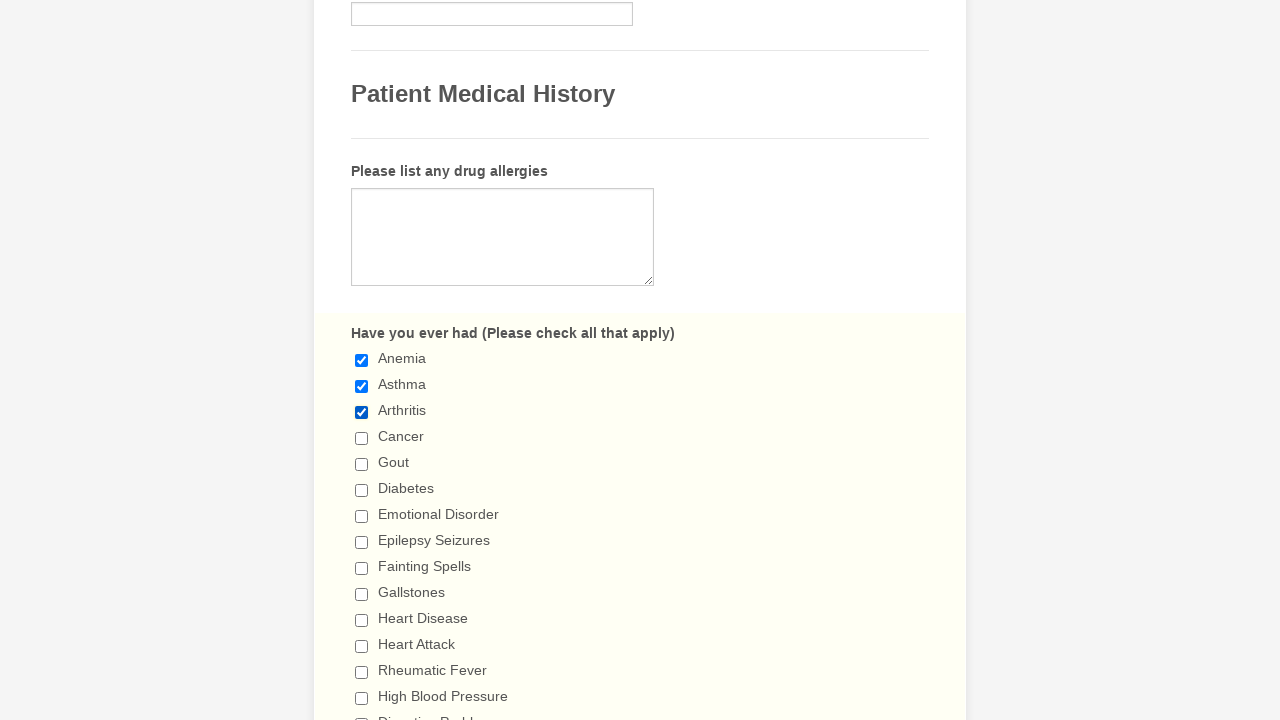

Clicked checkbox 4 to select it at (362, 438) on div.form-single-column input[type=checkbox] >> nth=3
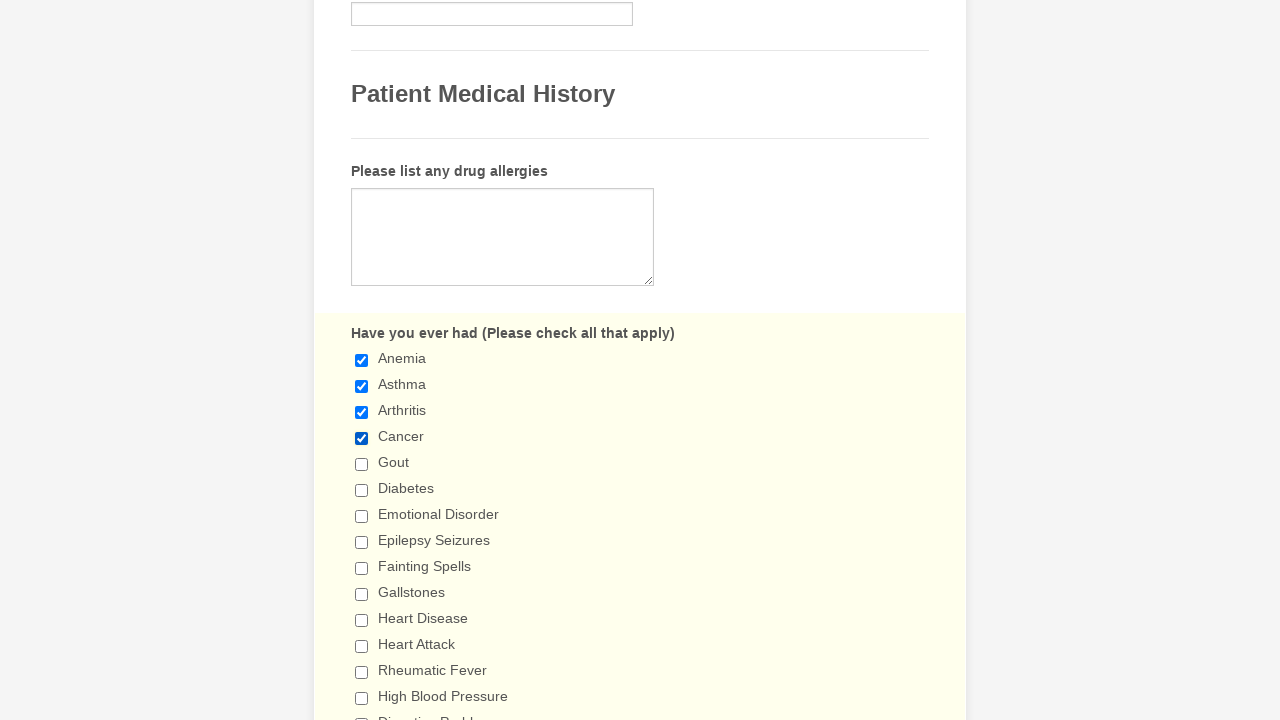

Clicked checkbox 5 to select it at (362, 464) on div.form-single-column input[type=checkbox] >> nth=4
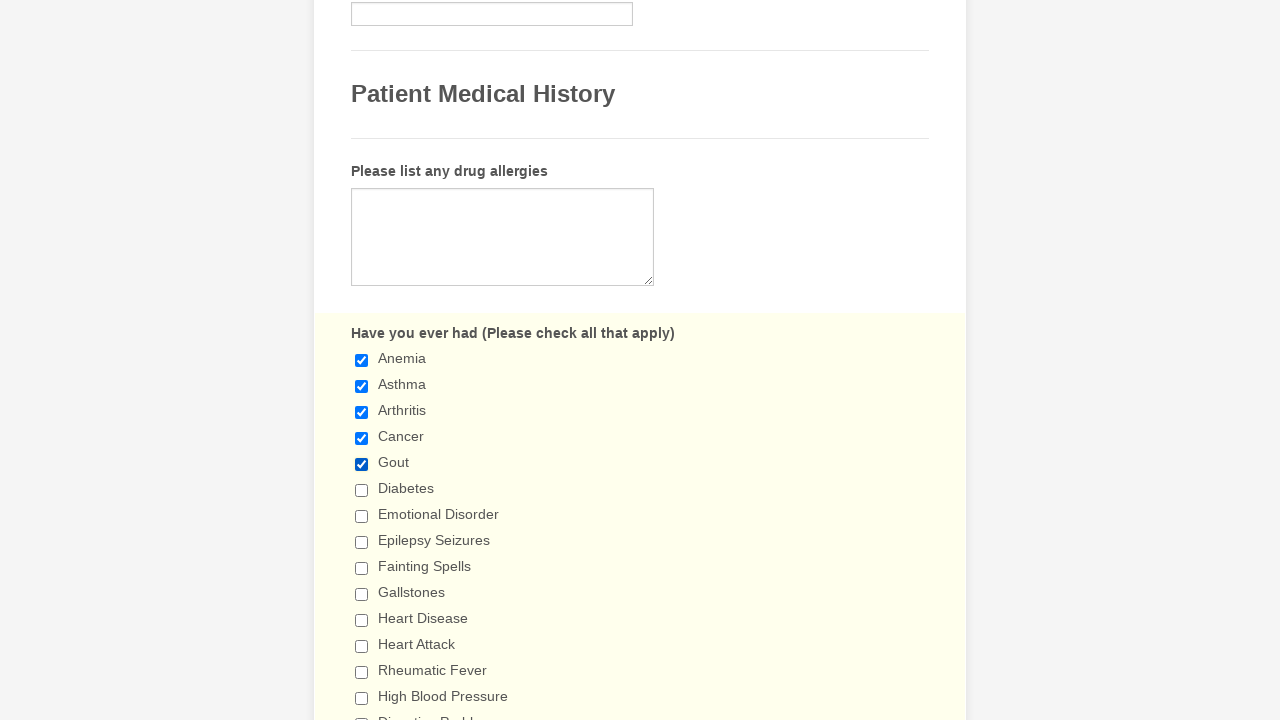

Clicked checkbox 6 to select it at (362, 490) on div.form-single-column input[type=checkbox] >> nth=5
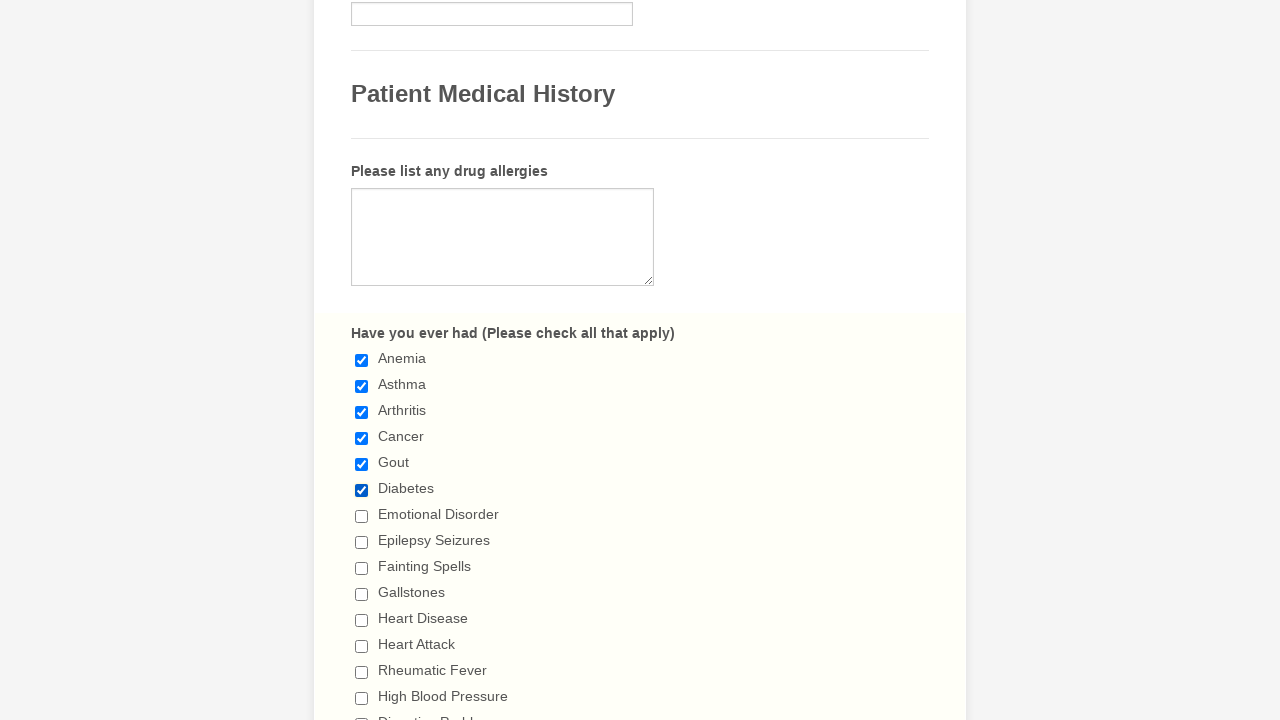

Clicked checkbox 7 to select it at (362, 516) on div.form-single-column input[type=checkbox] >> nth=6
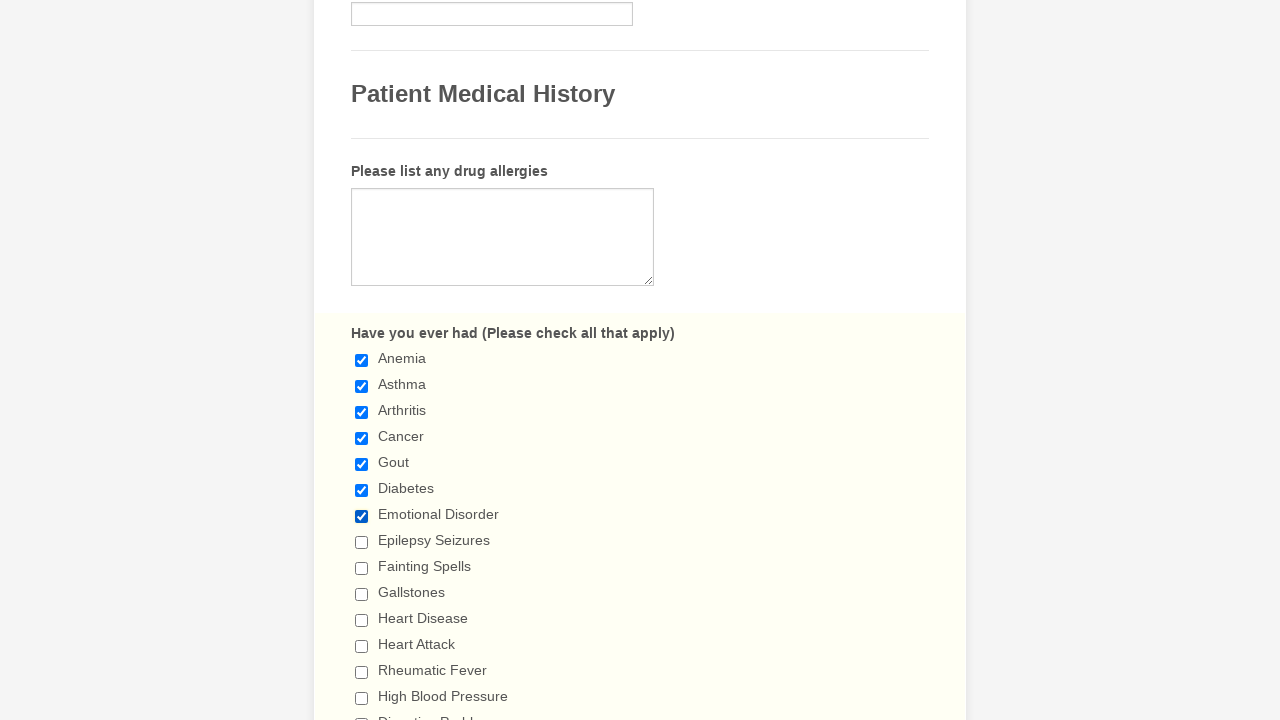

Clicked checkbox 8 to select it at (362, 542) on div.form-single-column input[type=checkbox] >> nth=7
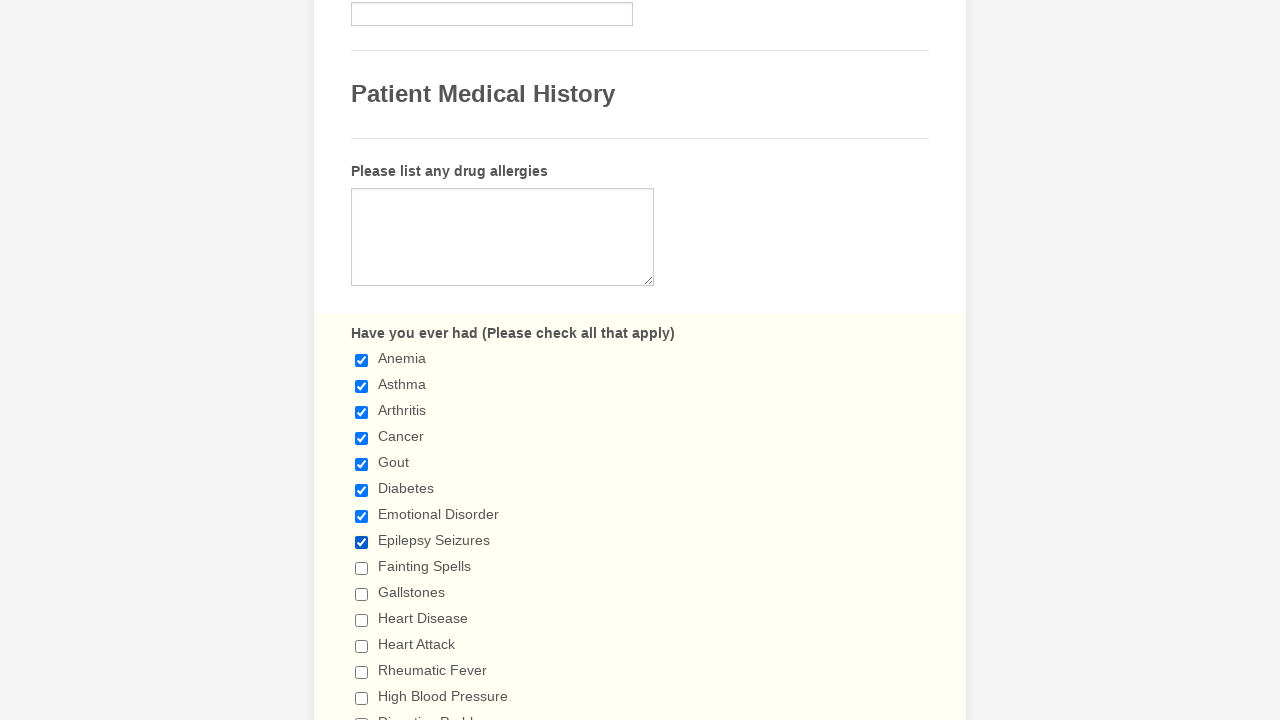

Clicked checkbox 9 to select it at (362, 568) on div.form-single-column input[type=checkbox] >> nth=8
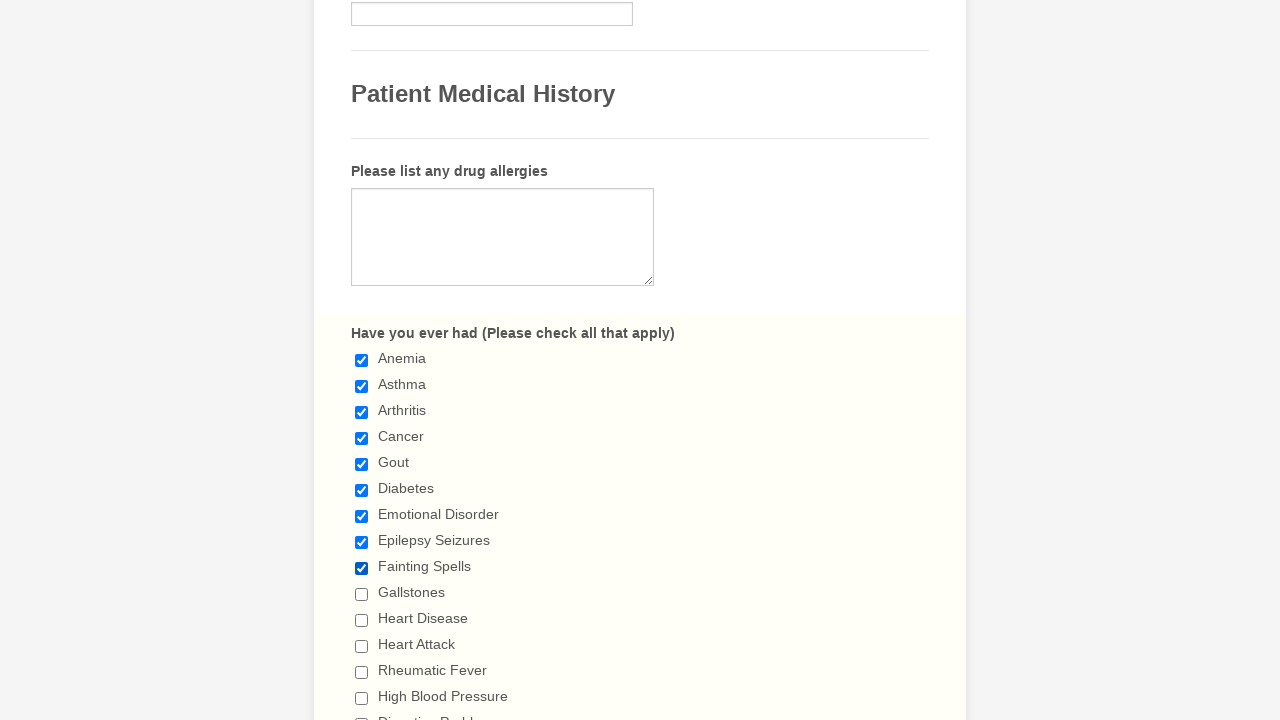

Clicked checkbox 10 to select it at (362, 594) on div.form-single-column input[type=checkbox] >> nth=9
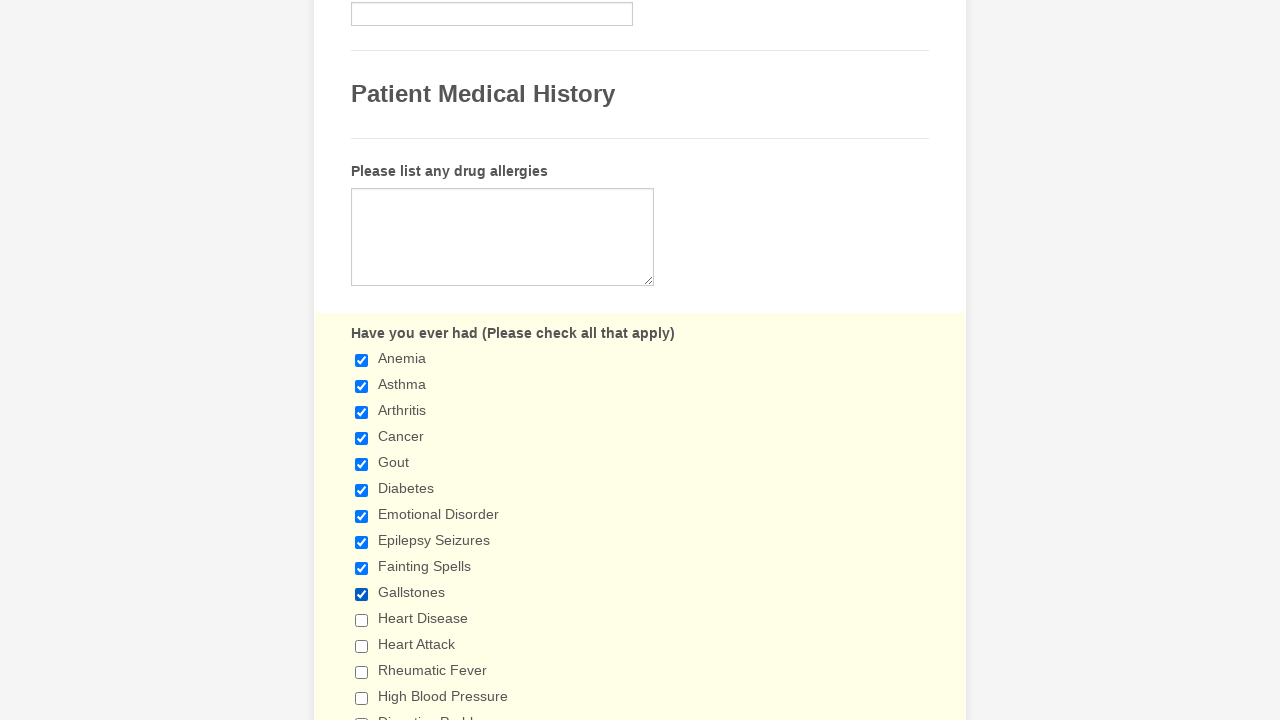

Clicked checkbox 11 to select it at (362, 620) on div.form-single-column input[type=checkbox] >> nth=10
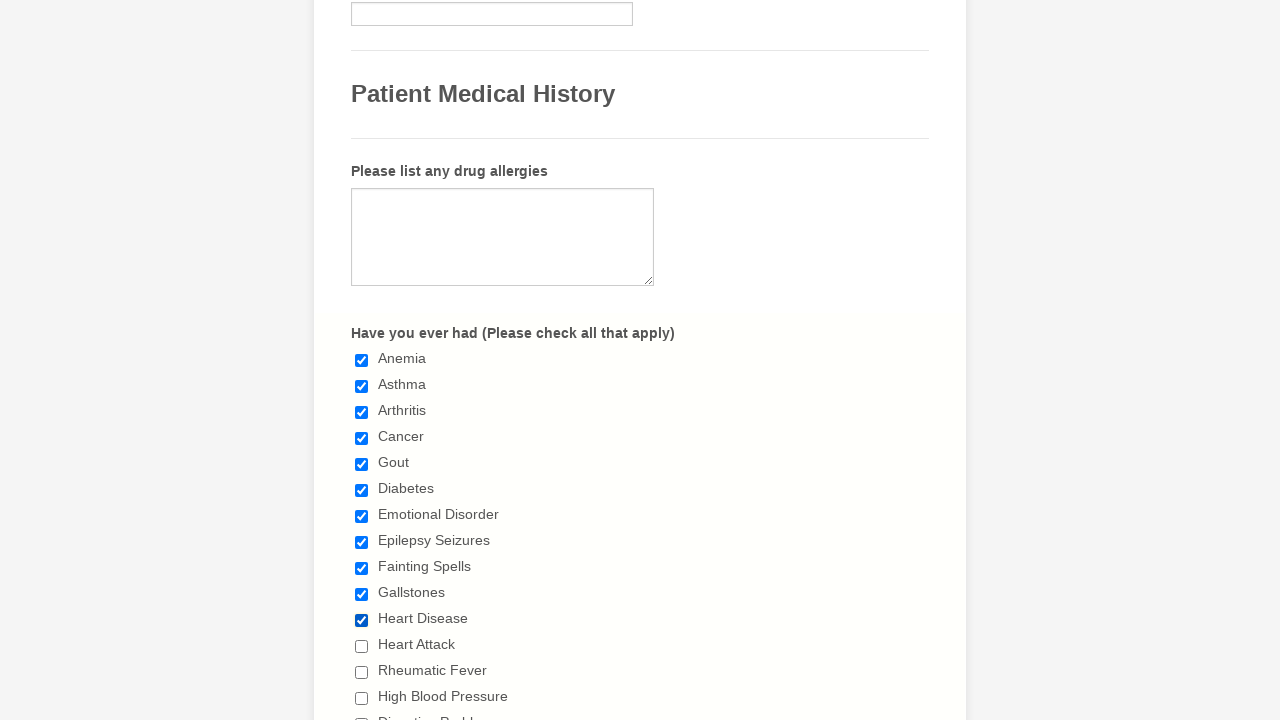

Clicked checkbox 12 to select it at (362, 646) on div.form-single-column input[type=checkbox] >> nth=11
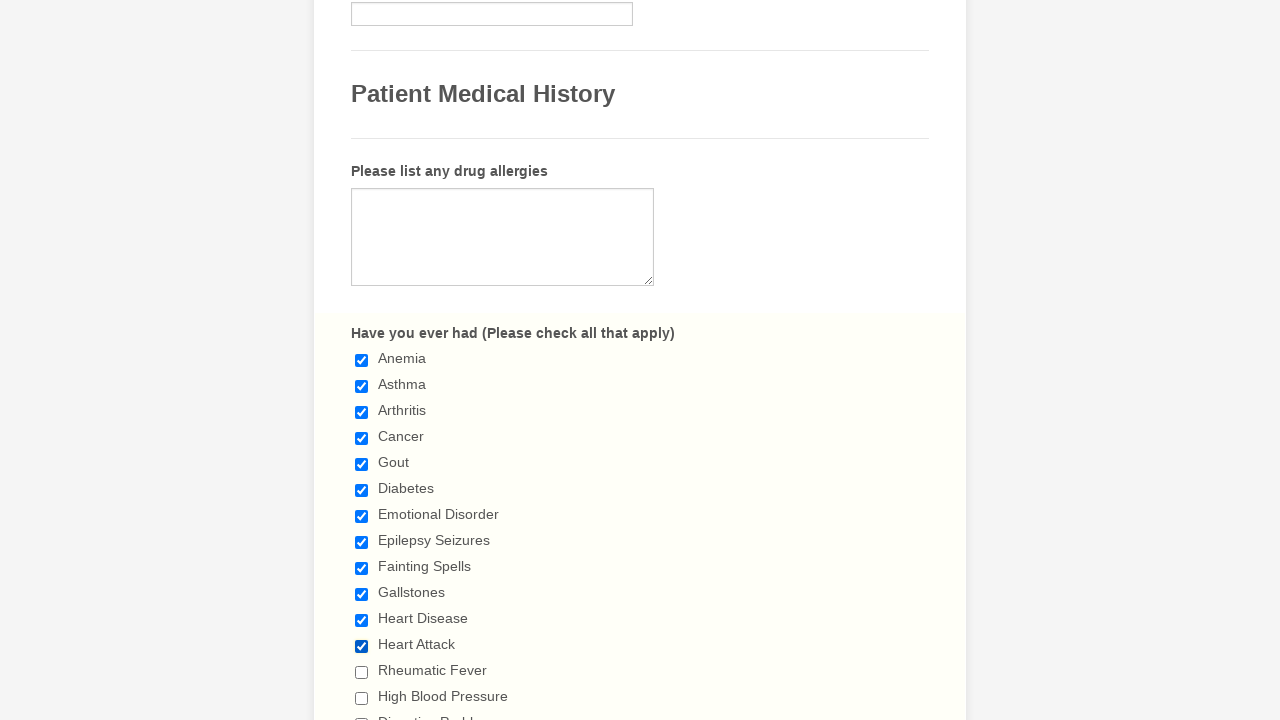

Clicked checkbox 13 to select it at (362, 672) on div.form-single-column input[type=checkbox] >> nth=12
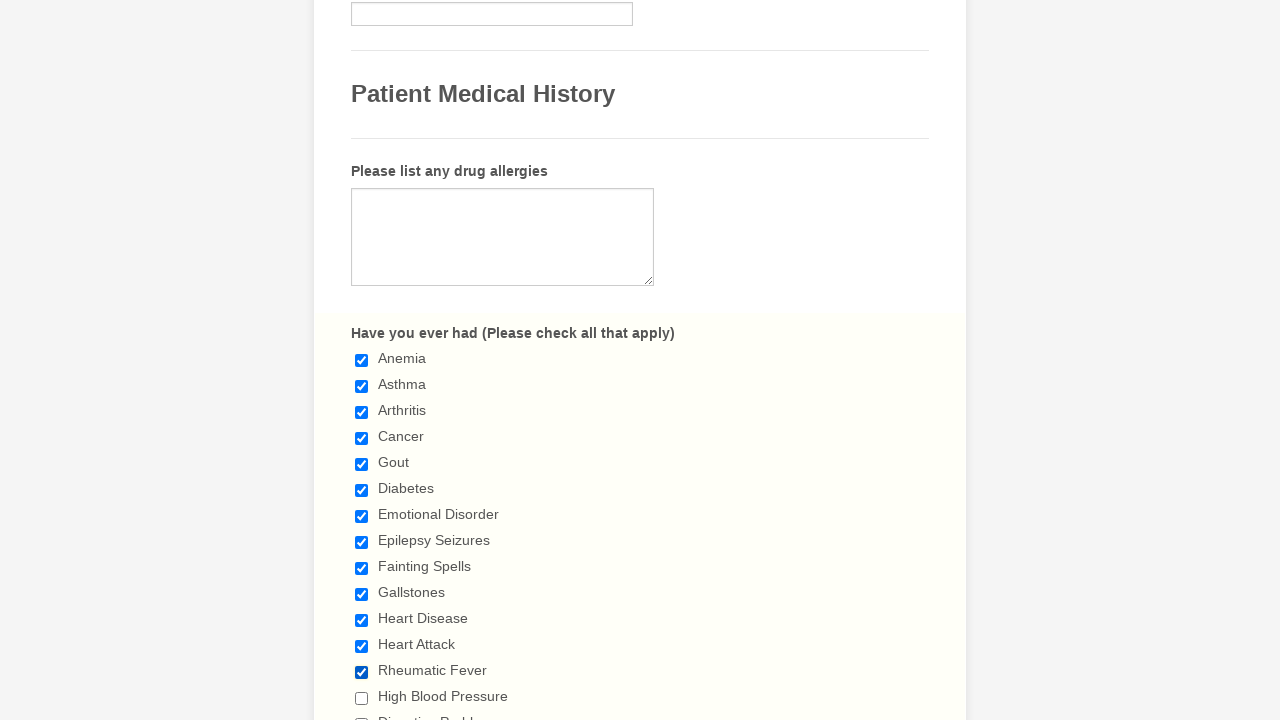

Clicked checkbox 14 to select it at (362, 698) on div.form-single-column input[type=checkbox] >> nth=13
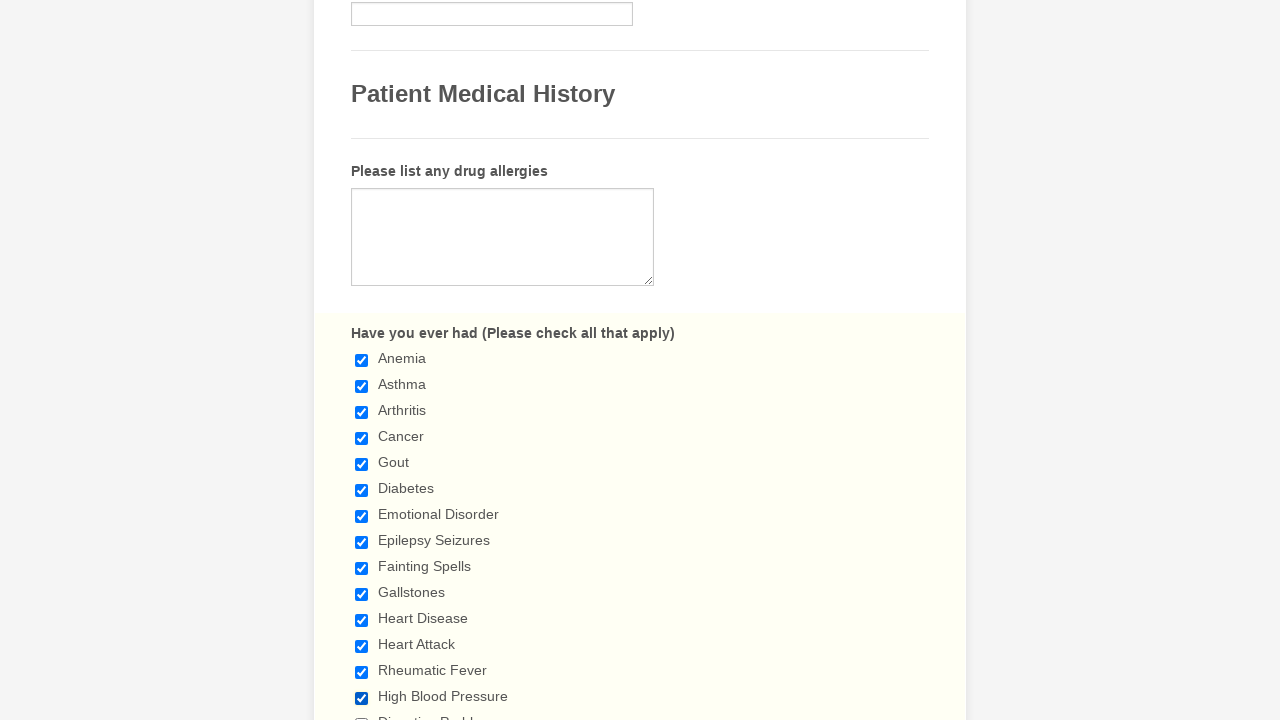

Clicked checkbox 15 to select it at (362, 714) on div.form-single-column input[type=checkbox] >> nth=14
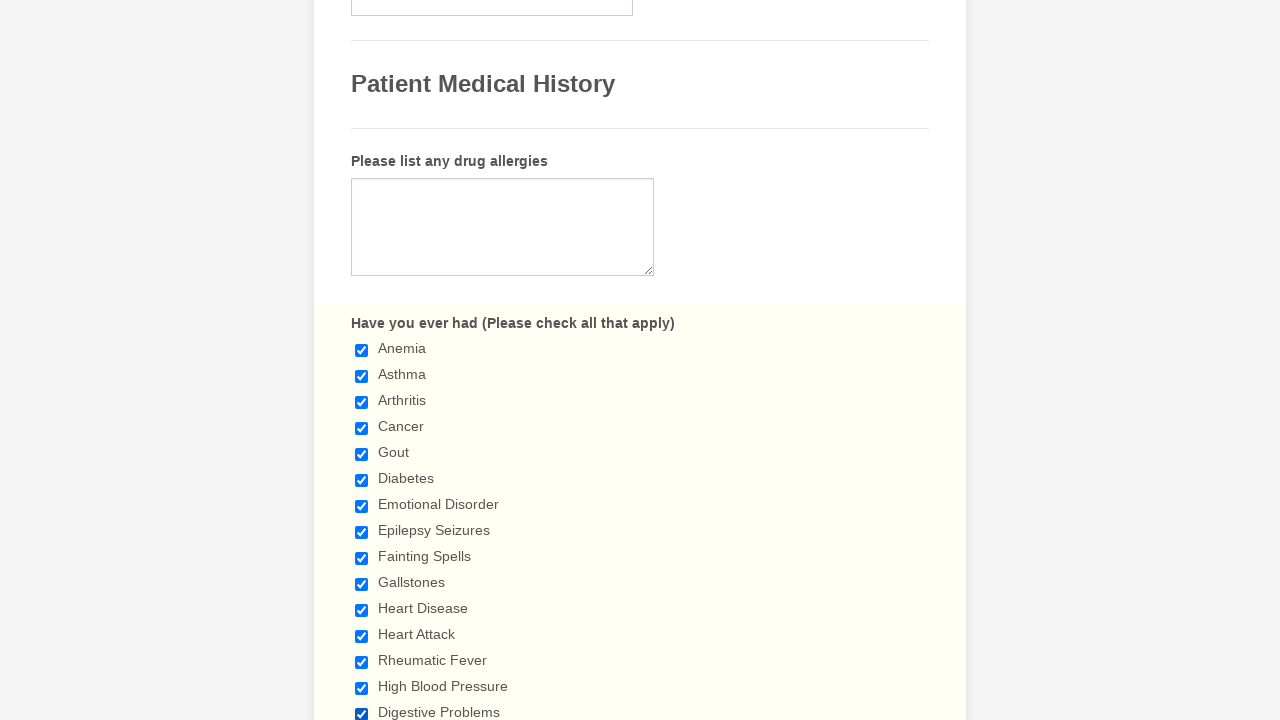

Clicked checkbox 16 to select it at (362, 360) on div.form-single-column input[type=checkbox] >> nth=15
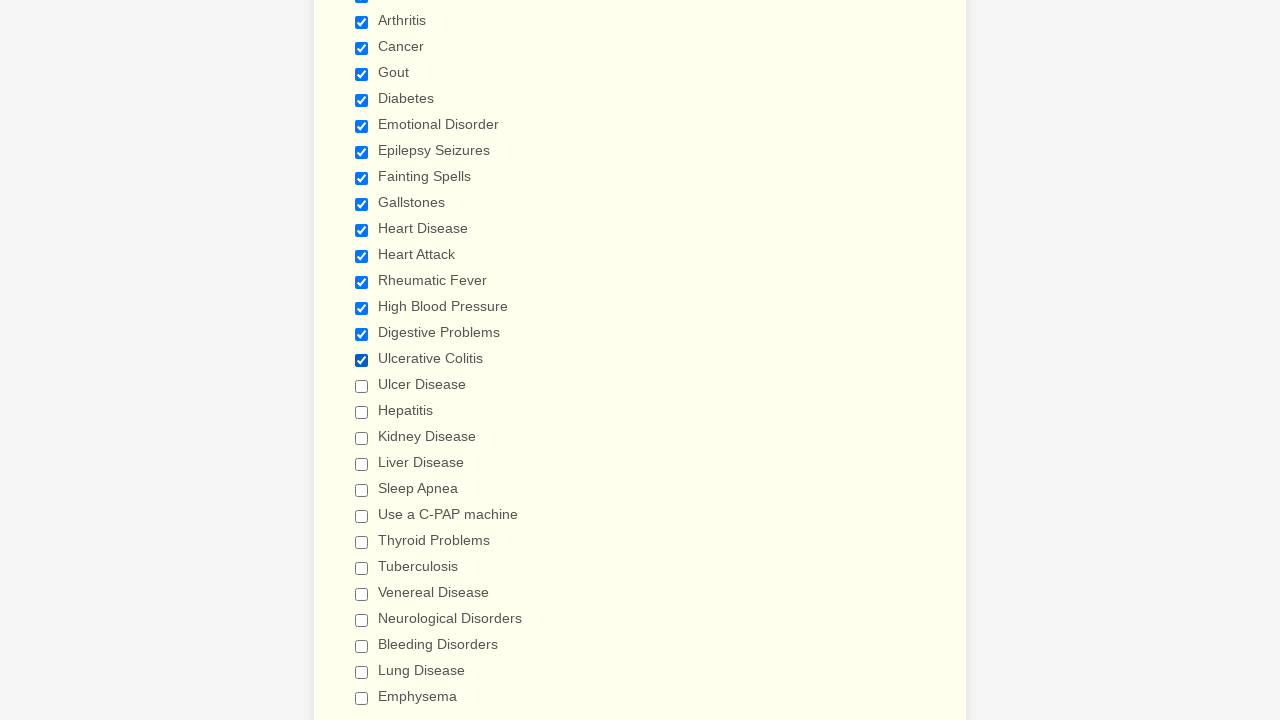

Clicked checkbox 17 to select it at (362, 386) on div.form-single-column input[type=checkbox] >> nth=16
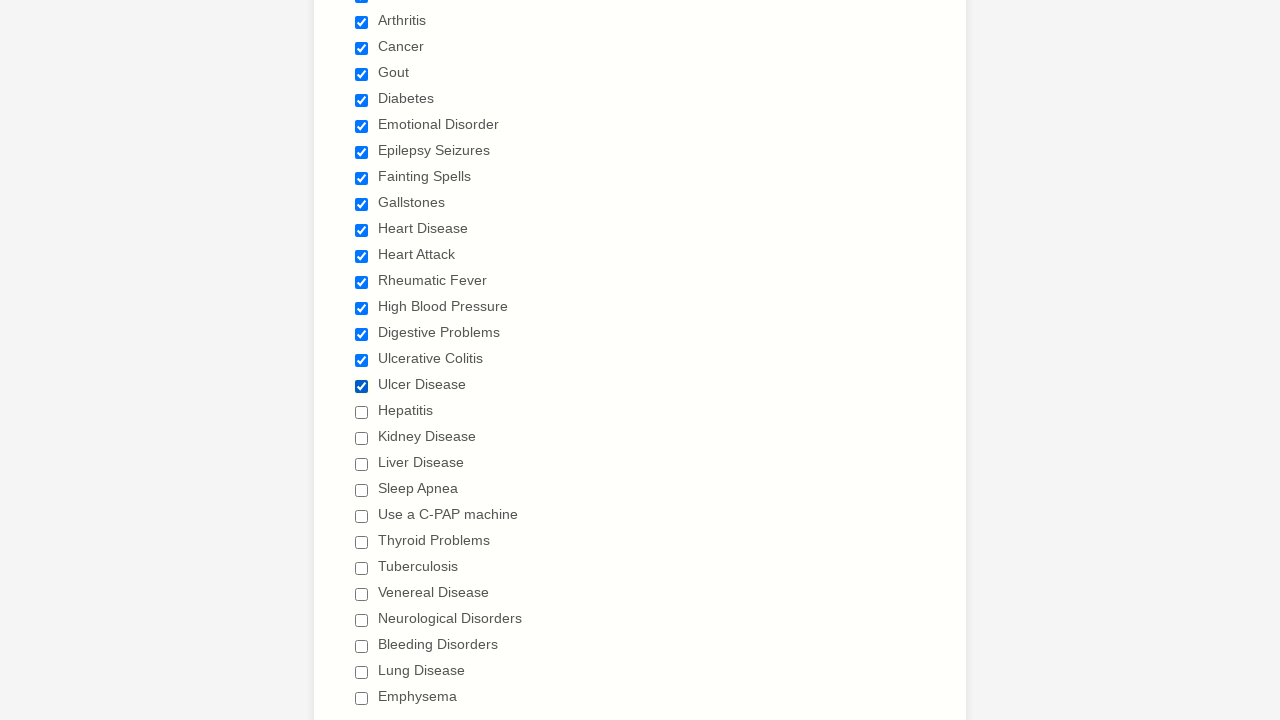

Clicked checkbox 18 to select it at (362, 412) on div.form-single-column input[type=checkbox] >> nth=17
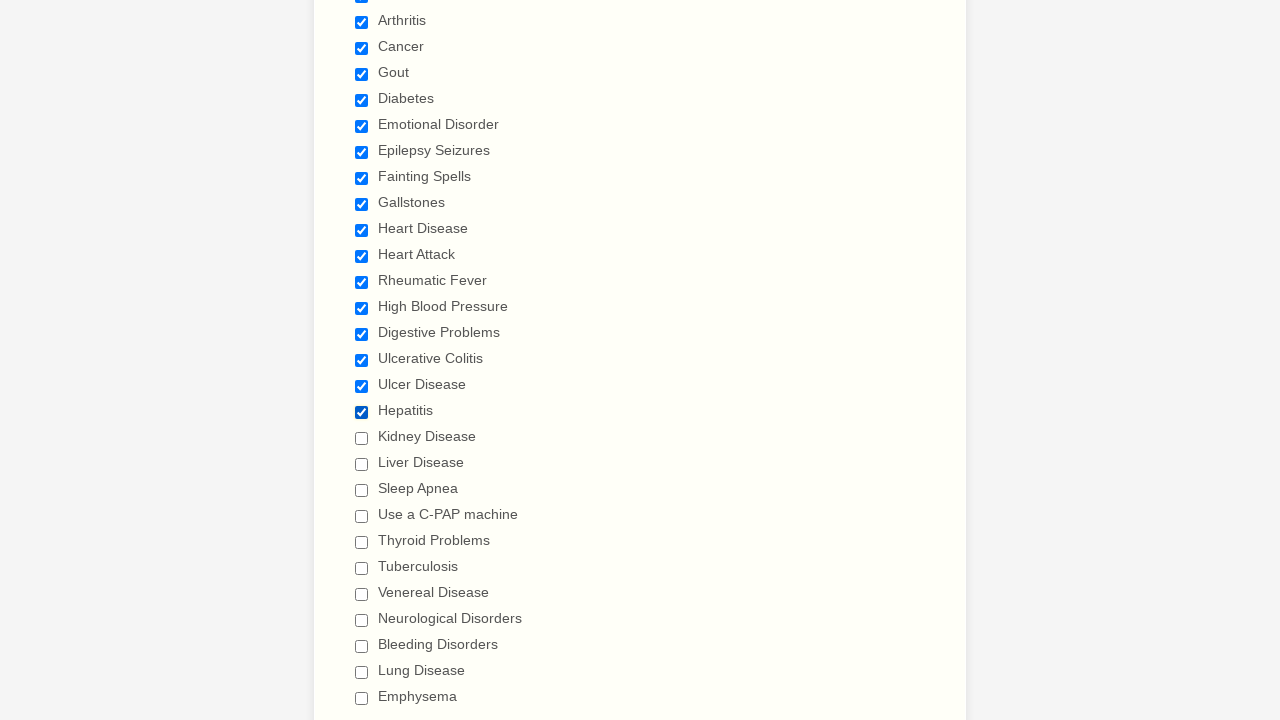

Clicked checkbox 19 to select it at (362, 438) on div.form-single-column input[type=checkbox] >> nth=18
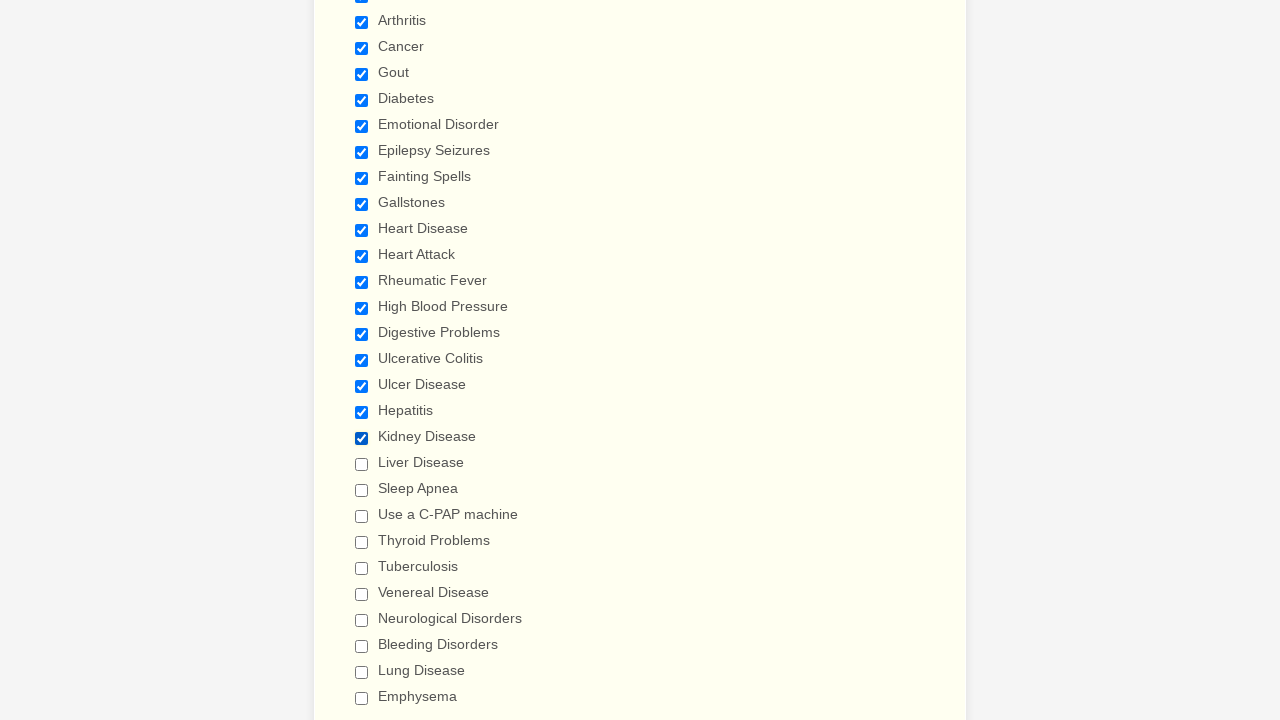

Clicked checkbox 20 to select it at (362, 464) on div.form-single-column input[type=checkbox] >> nth=19
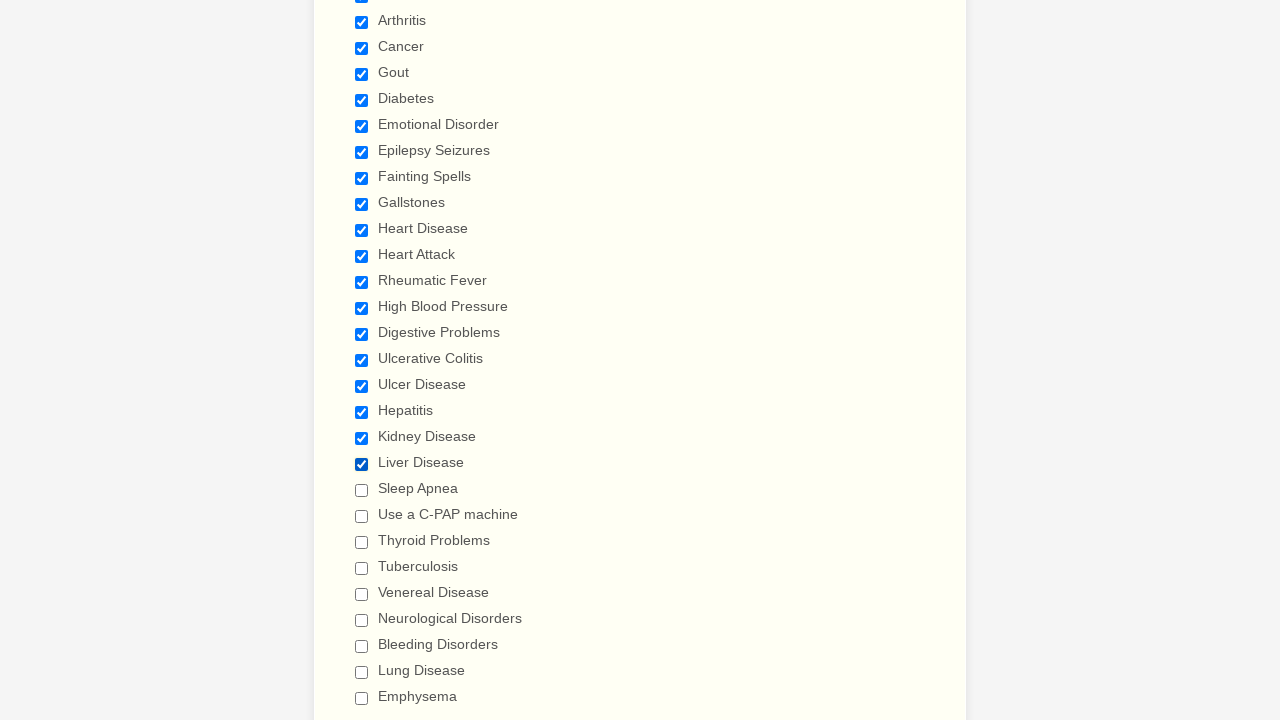

Clicked checkbox 21 to select it at (362, 490) on div.form-single-column input[type=checkbox] >> nth=20
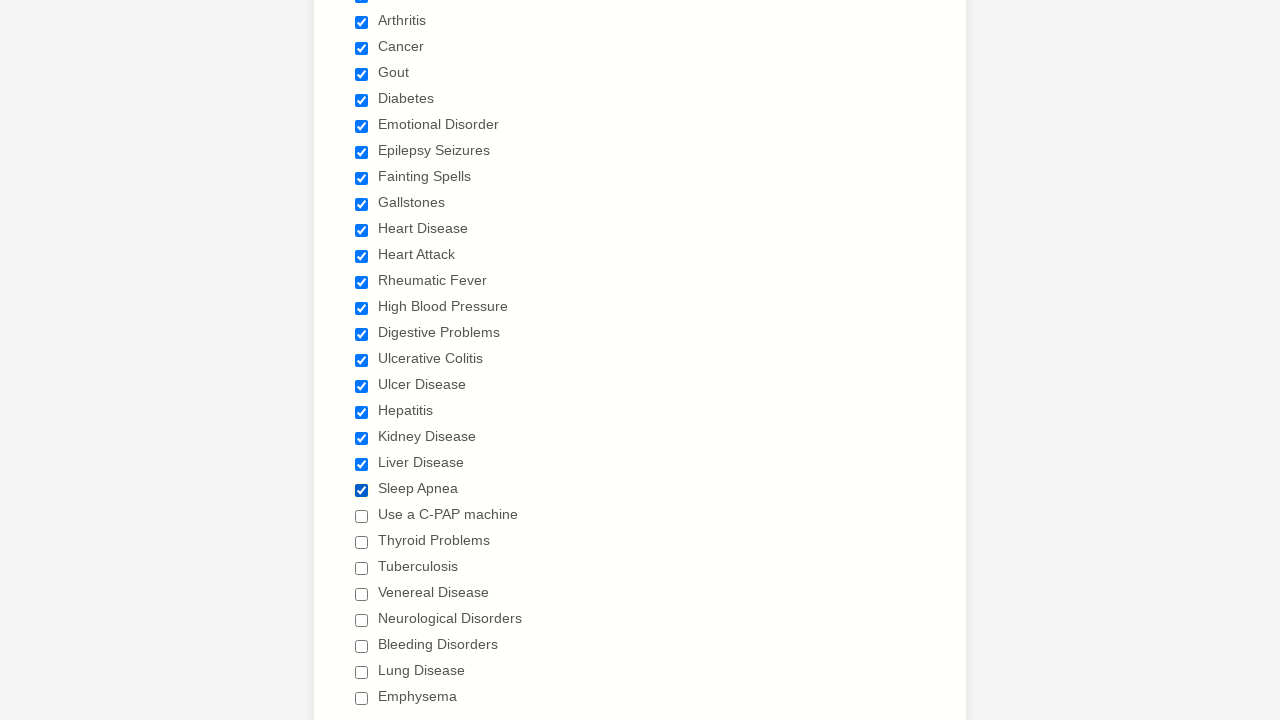

Clicked checkbox 22 to select it at (362, 516) on div.form-single-column input[type=checkbox] >> nth=21
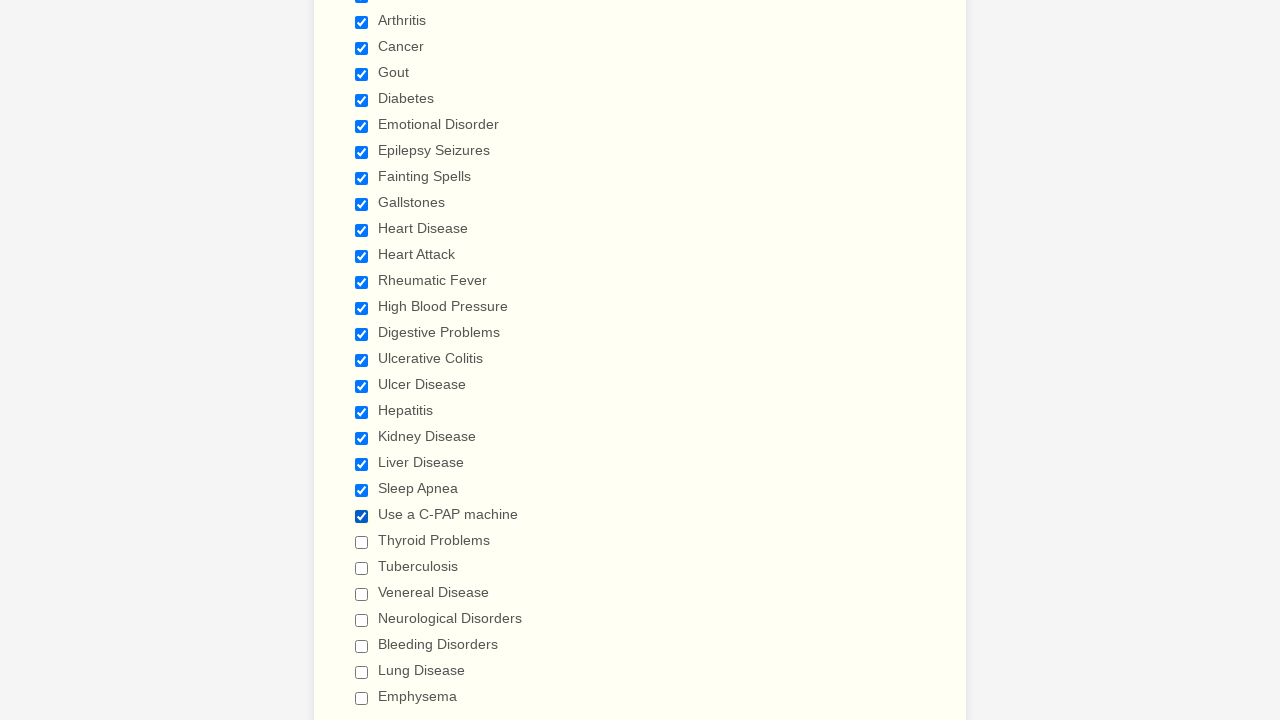

Clicked checkbox 23 to select it at (362, 542) on div.form-single-column input[type=checkbox] >> nth=22
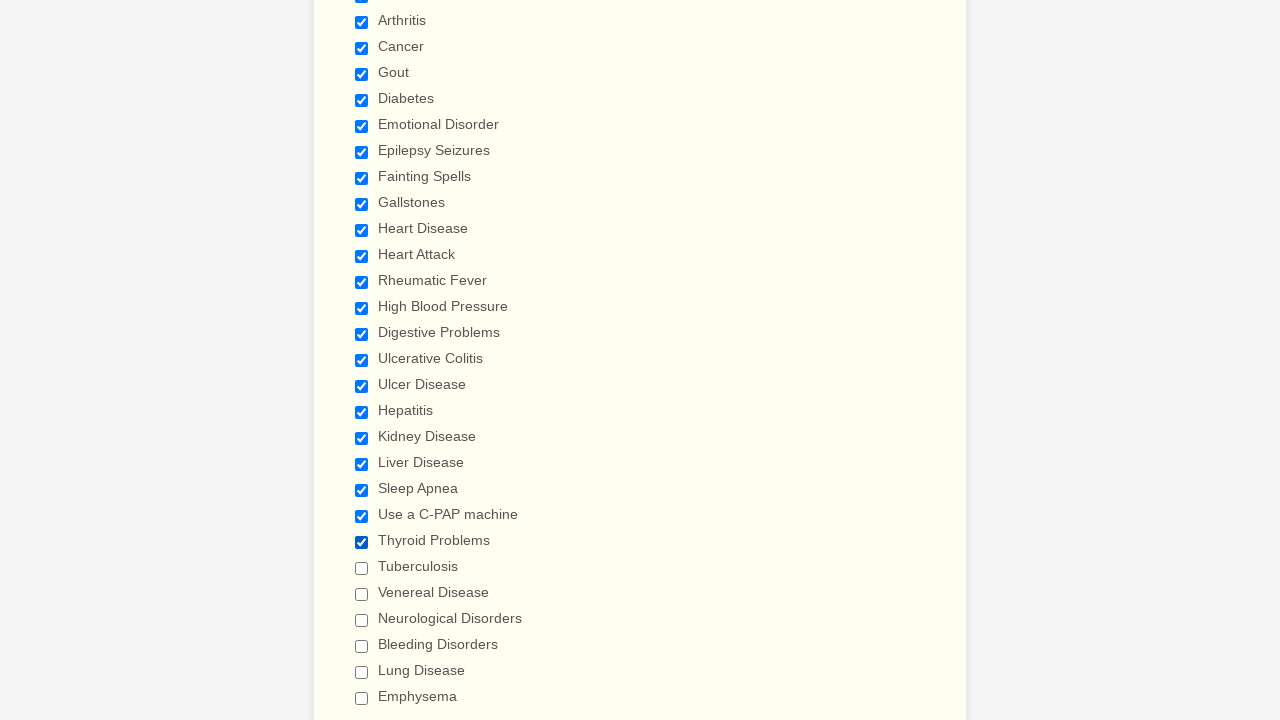

Clicked checkbox 24 to select it at (362, 568) on div.form-single-column input[type=checkbox] >> nth=23
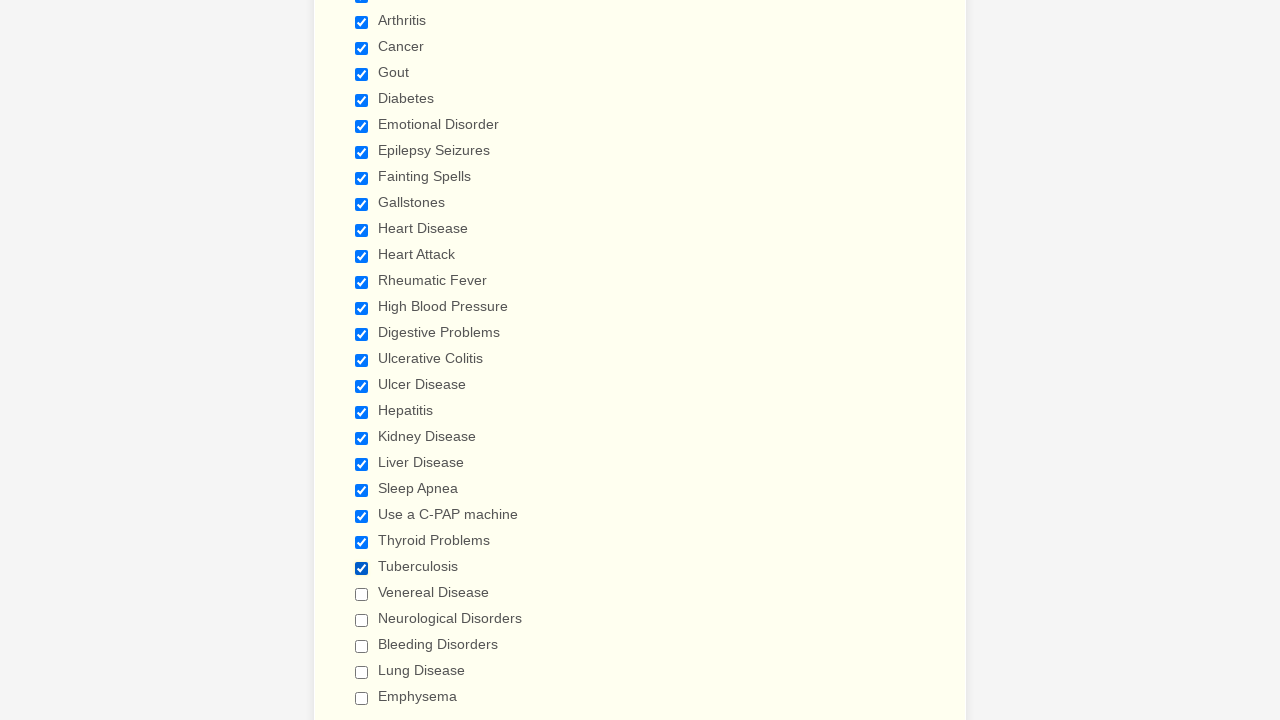

Clicked checkbox 25 to select it at (362, 594) on div.form-single-column input[type=checkbox] >> nth=24
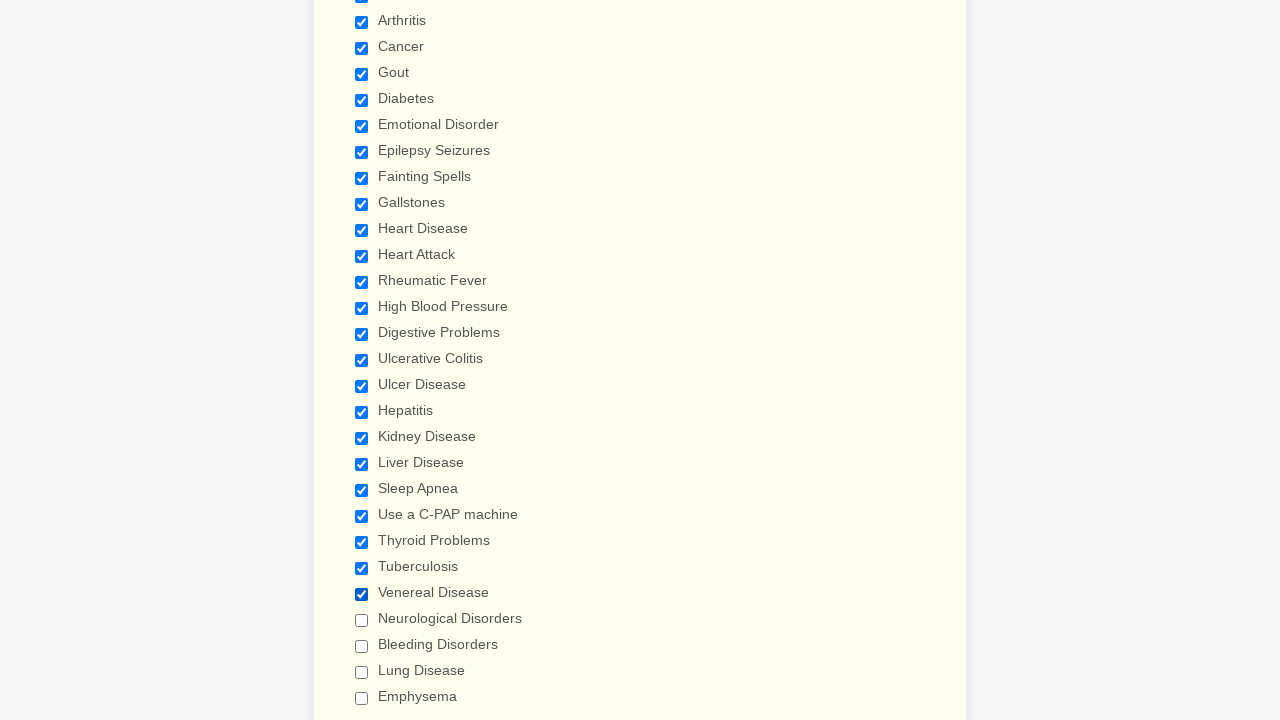

Clicked checkbox 26 to select it at (362, 620) on div.form-single-column input[type=checkbox] >> nth=25
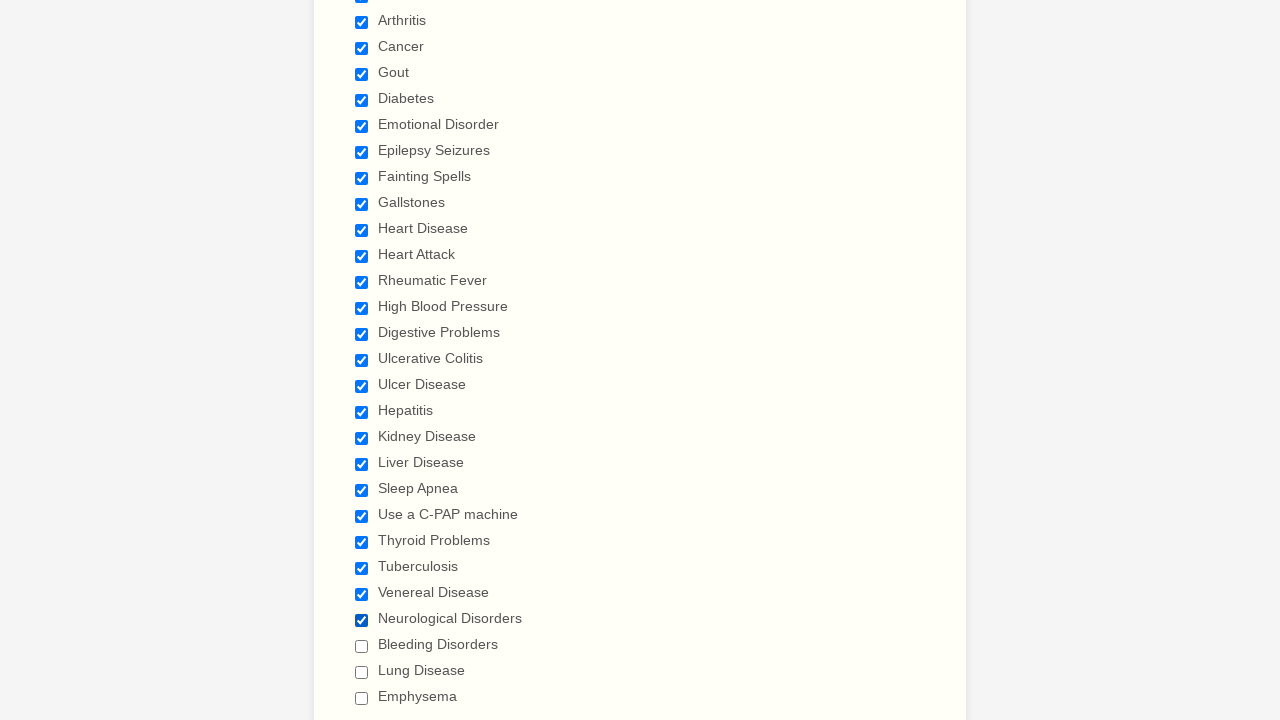

Clicked checkbox 27 to select it at (362, 646) on div.form-single-column input[type=checkbox] >> nth=26
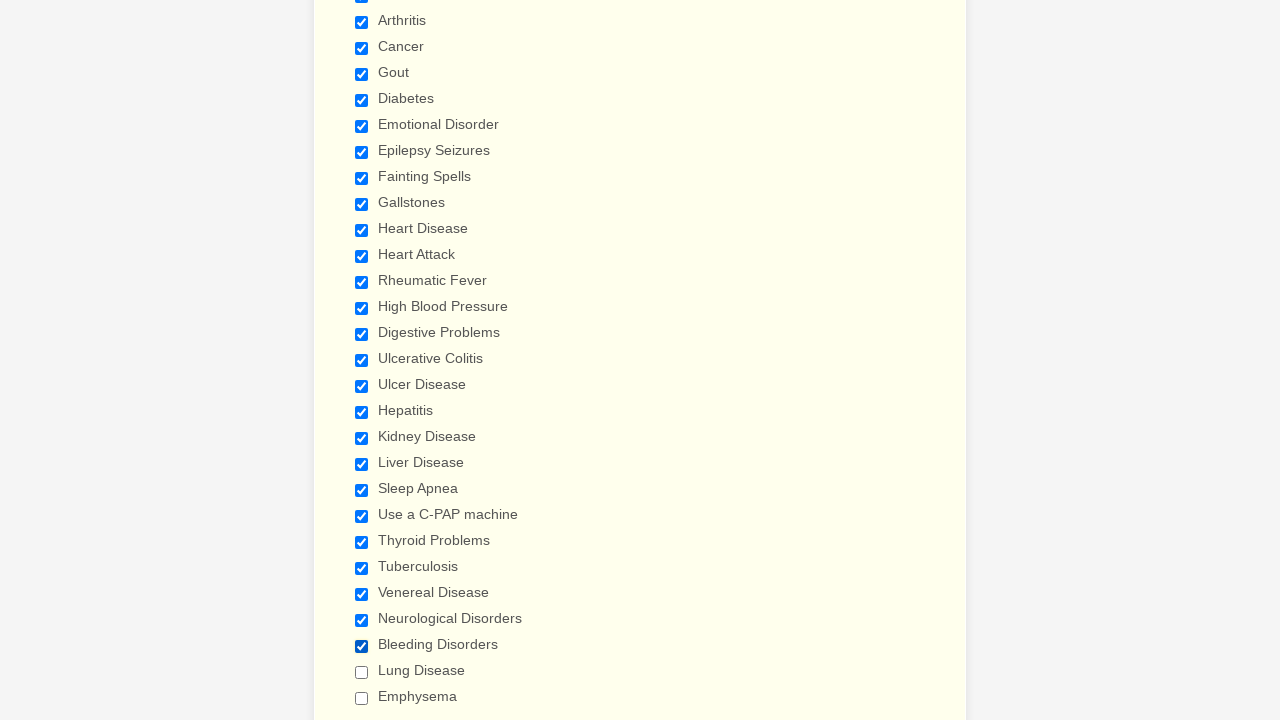

Clicked checkbox 28 to select it at (362, 672) on div.form-single-column input[type=checkbox] >> nth=27
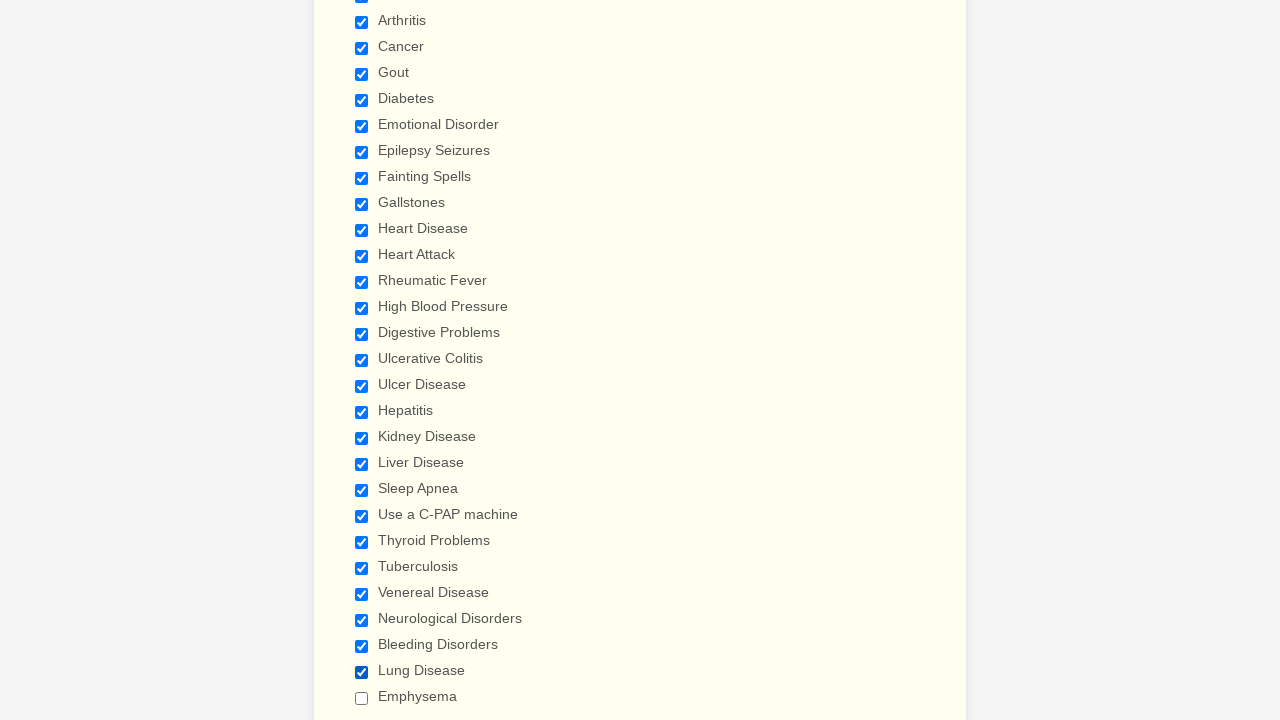

Clicked checkbox 29 to select it at (362, 698) on div.form-single-column input[type=checkbox] >> nth=28
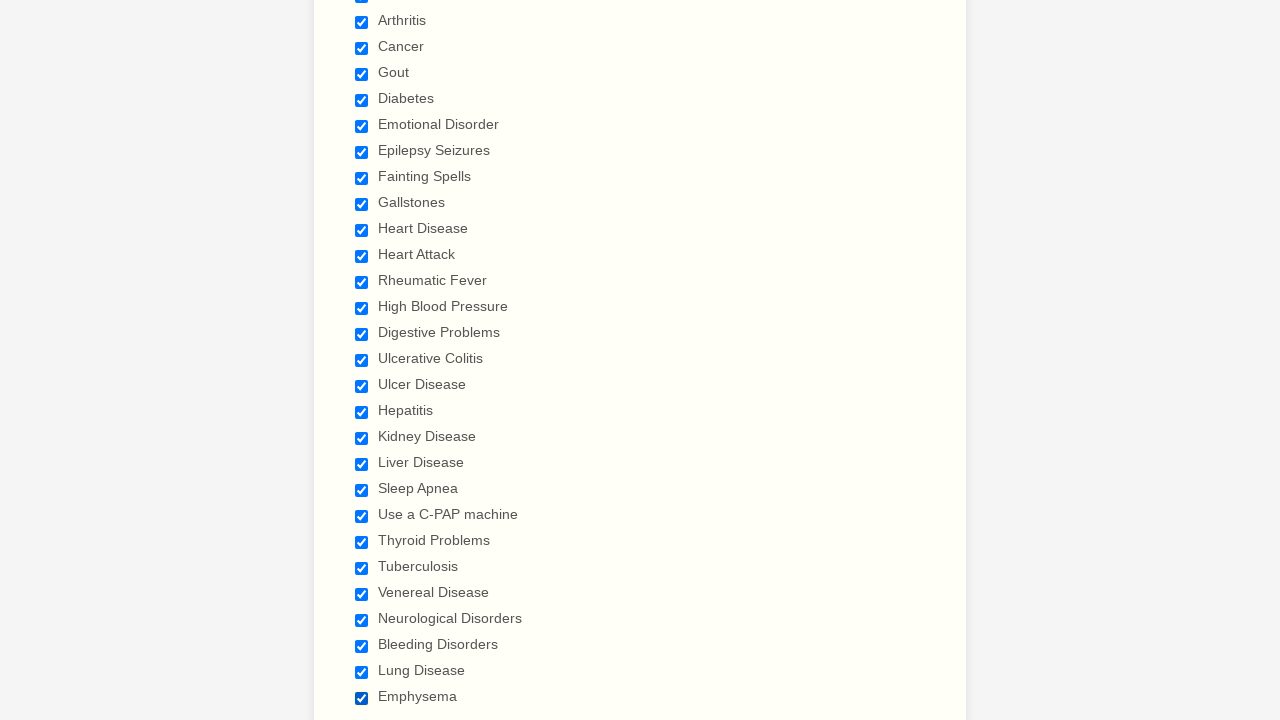

Verified checkbox 1 is selected
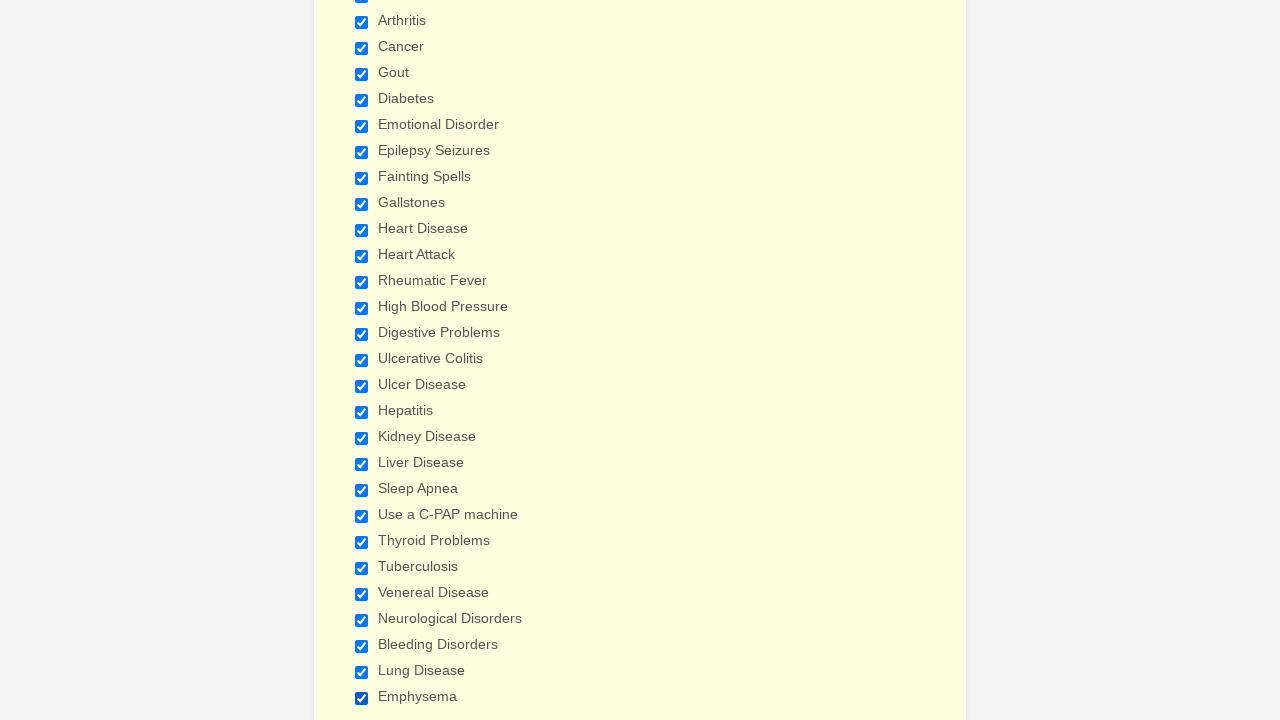

Verified checkbox 2 is selected
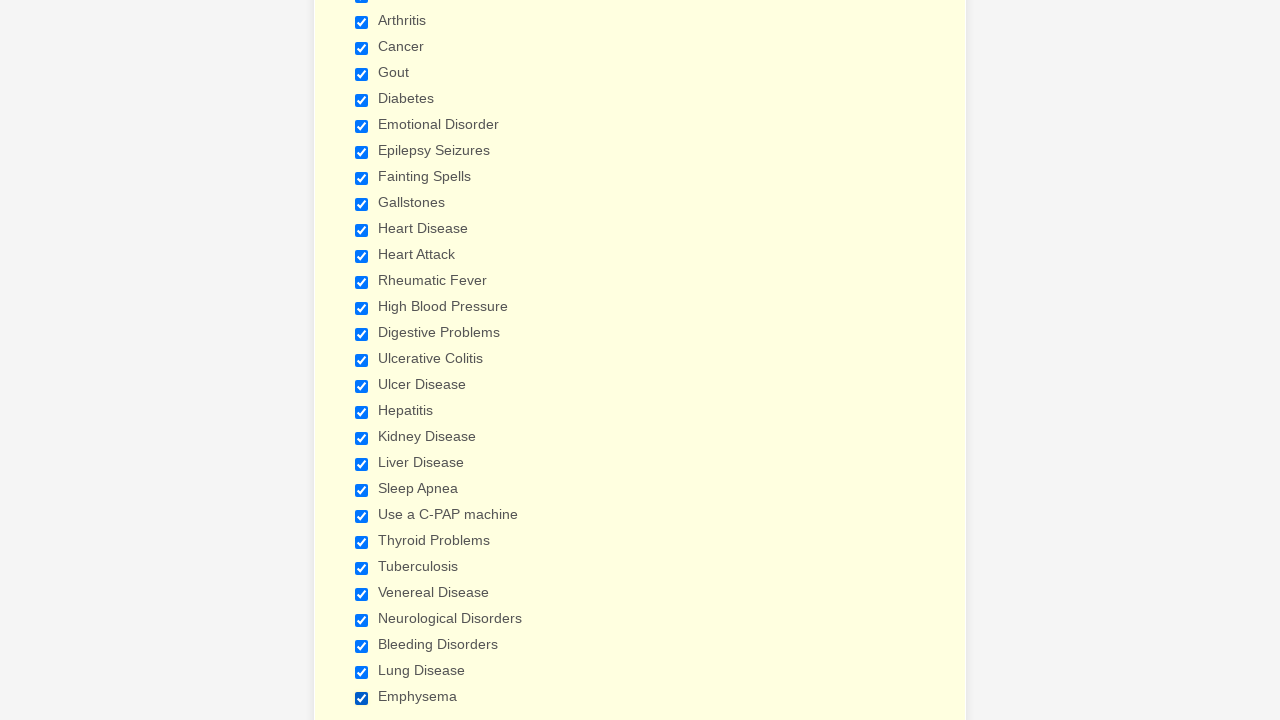

Verified checkbox 3 is selected
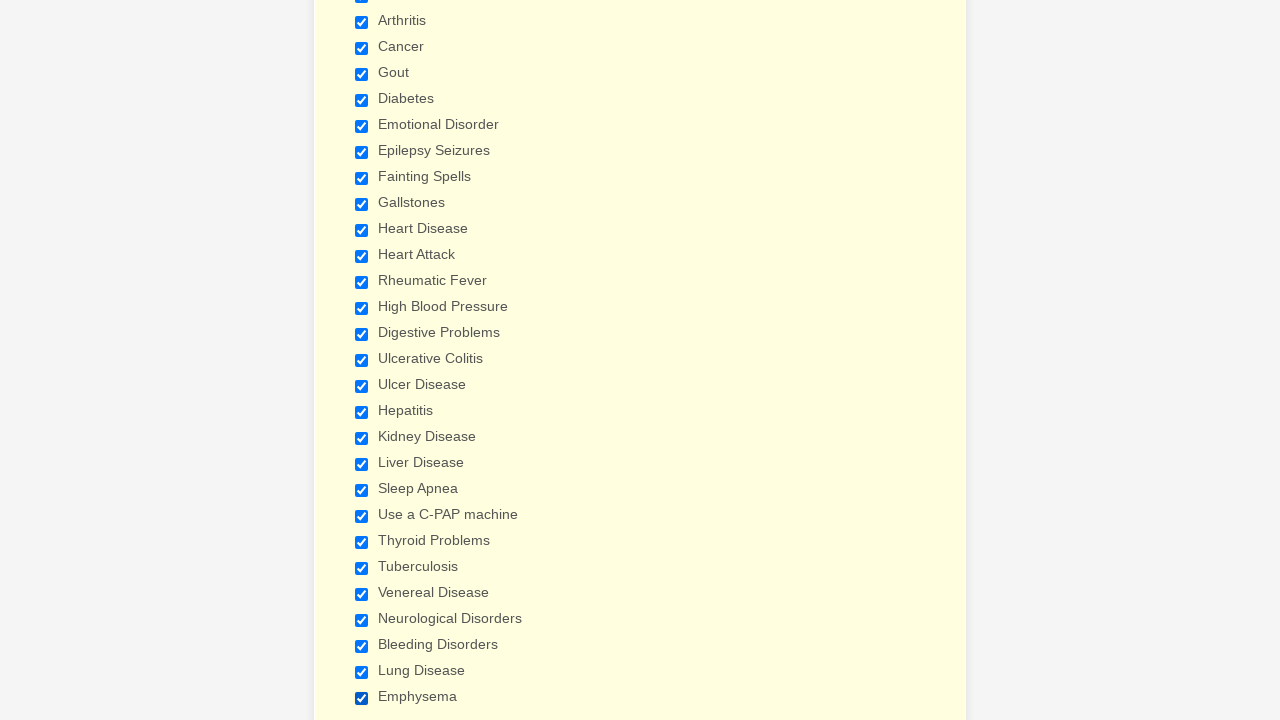

Verified checkbox 4 is selected
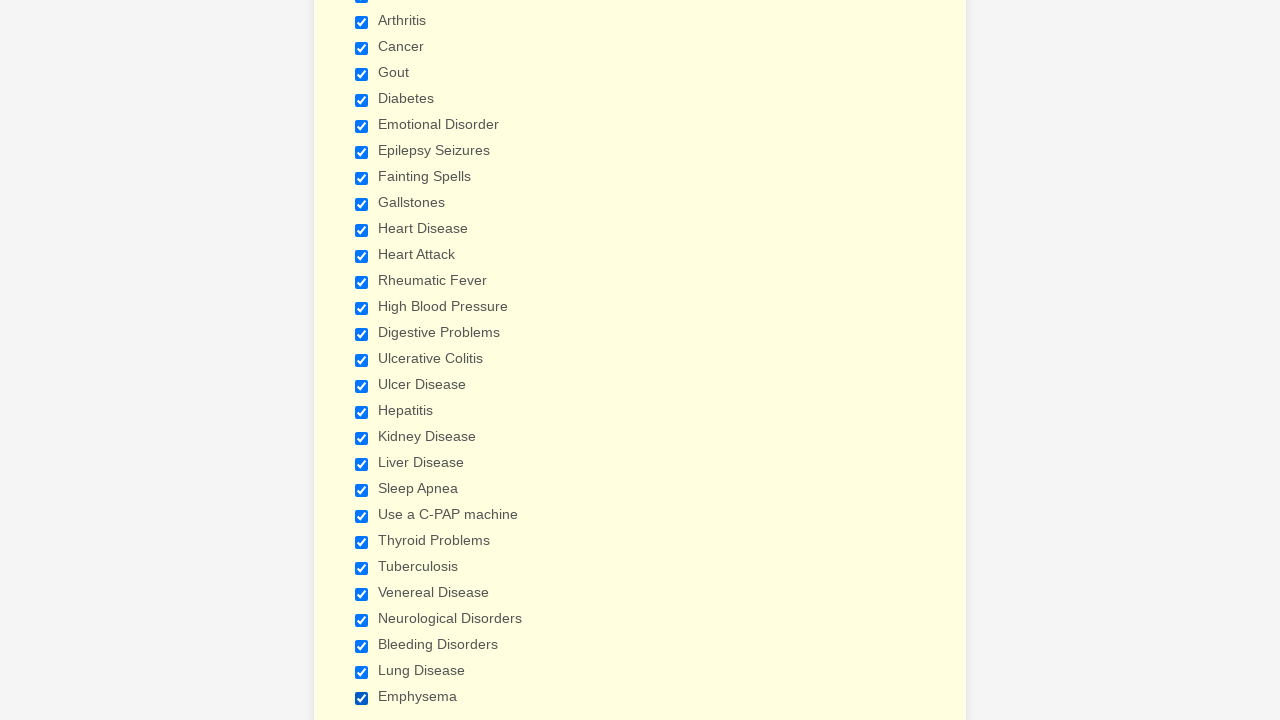

Verified checkbox 5 is selected
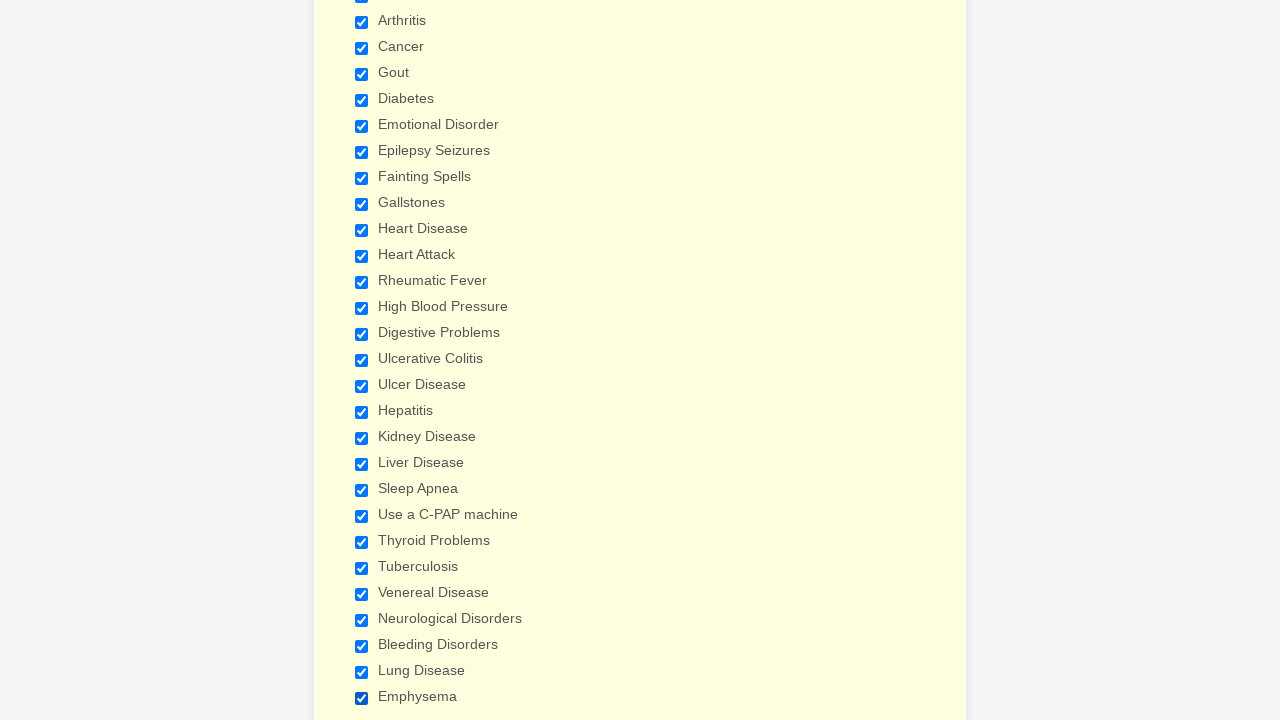

Verified checkbox 6 is selected
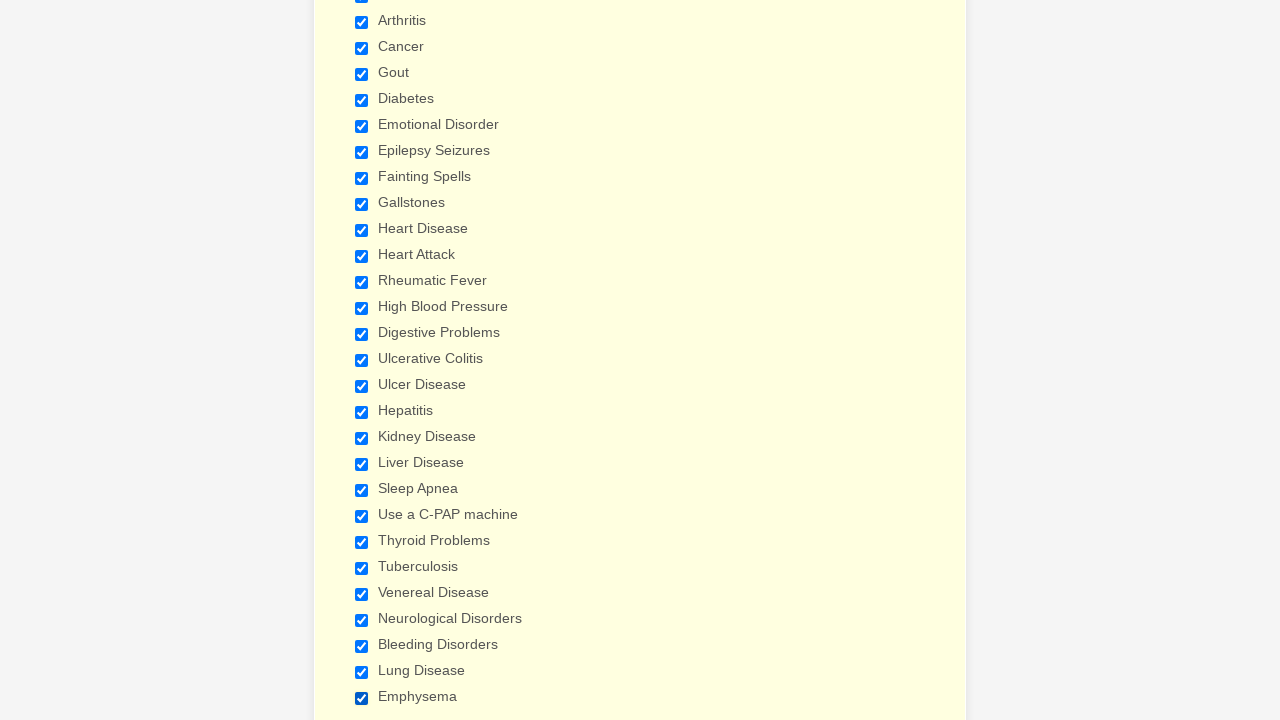

Verified checkbox 7 is selected
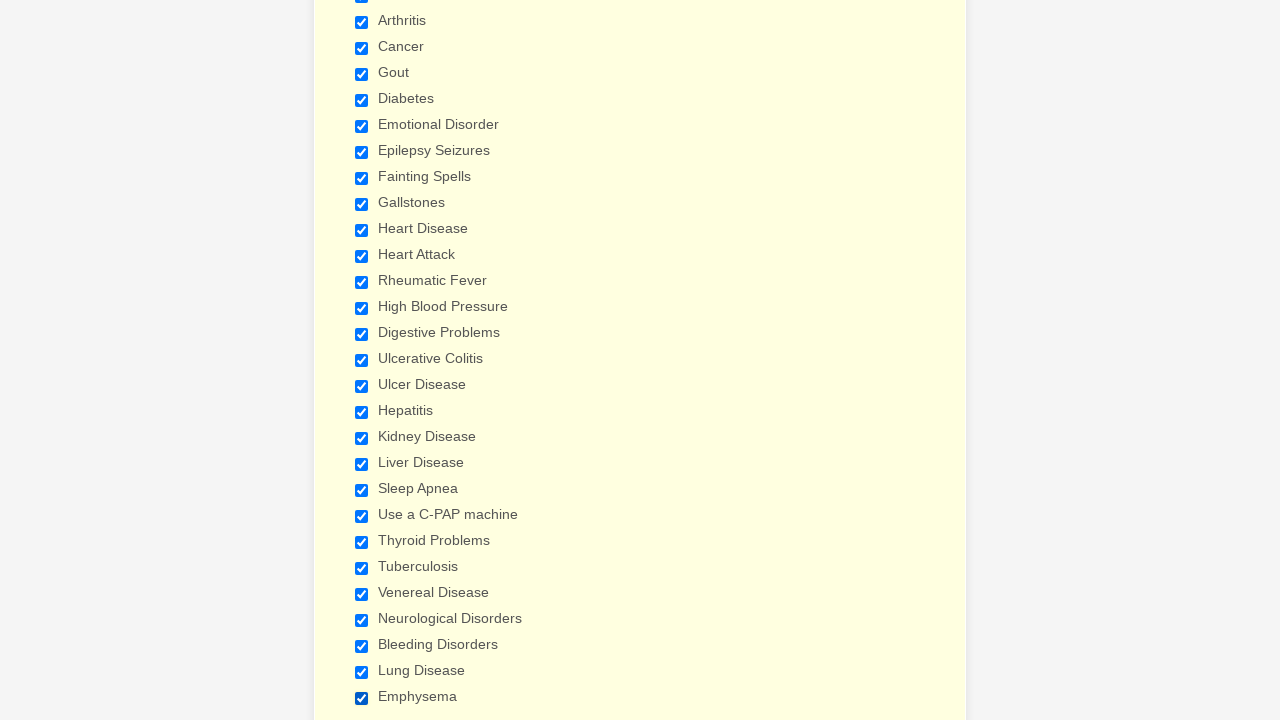

Verified checkbox 8 is selected
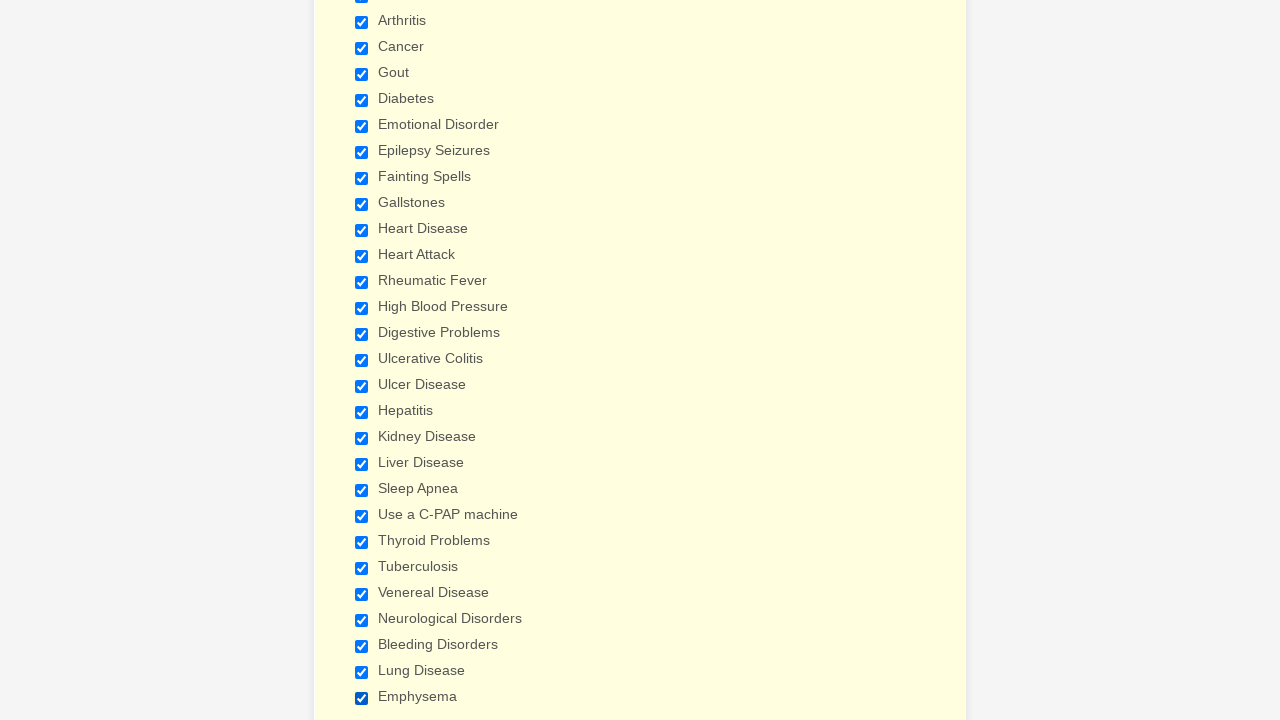

Verified checkbox 9 is selected
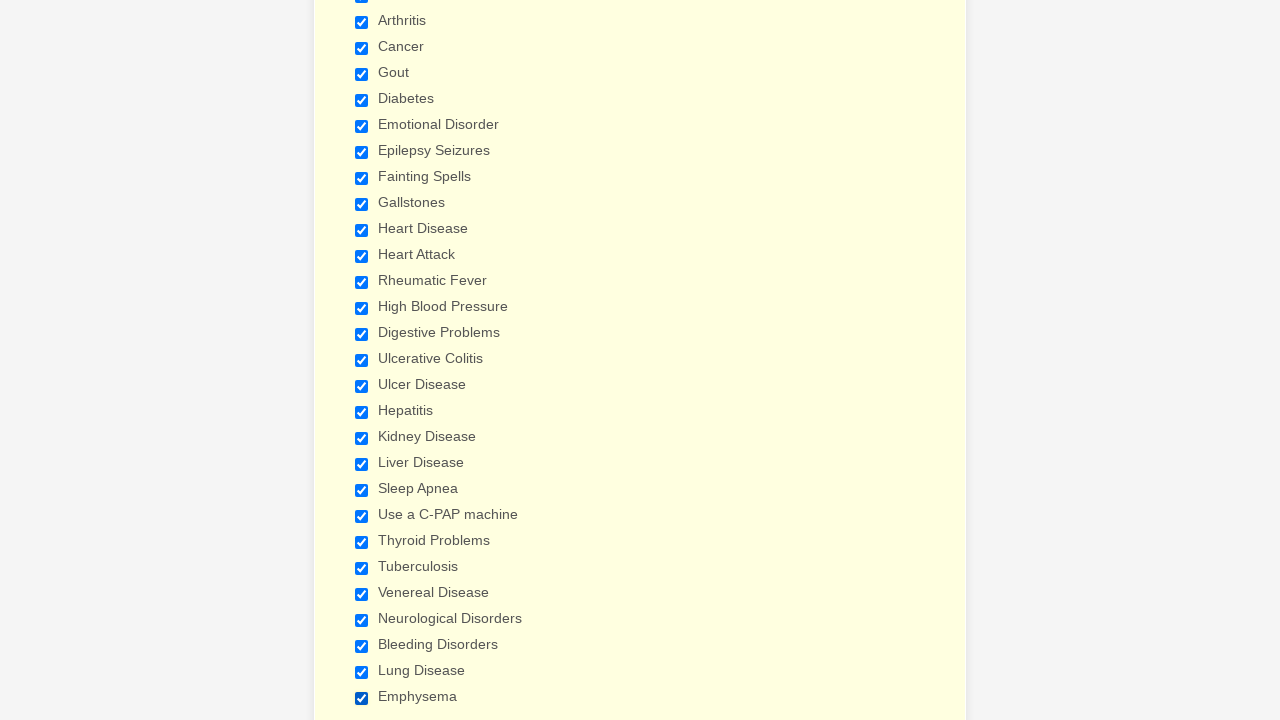

Verified checkbox 10 is selected
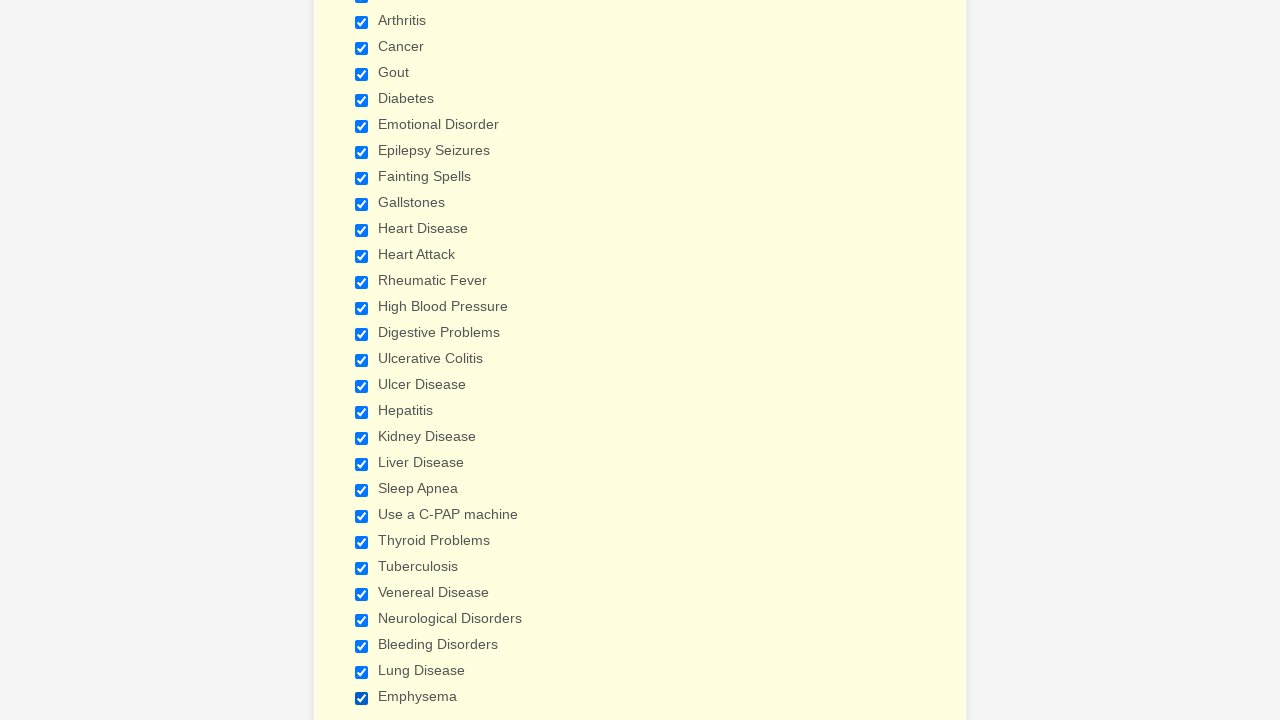

Verified checkbox 11 is selected
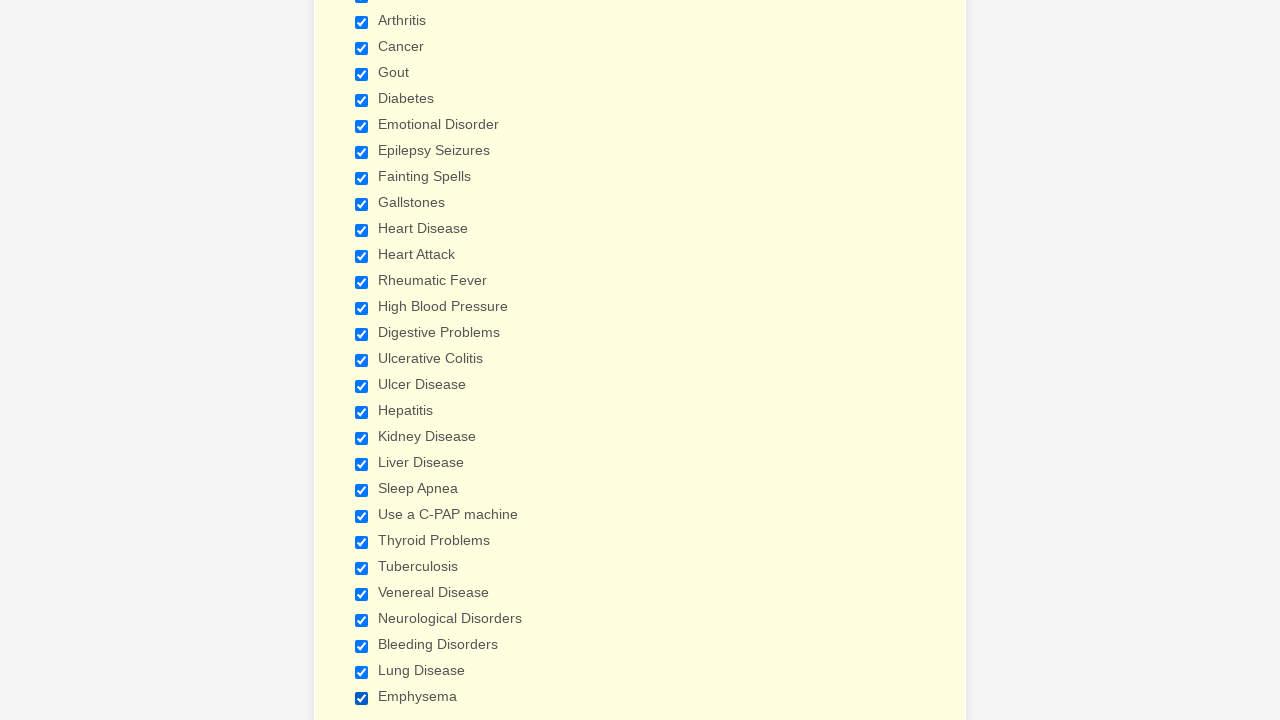

Verified checkbox 12 is selected
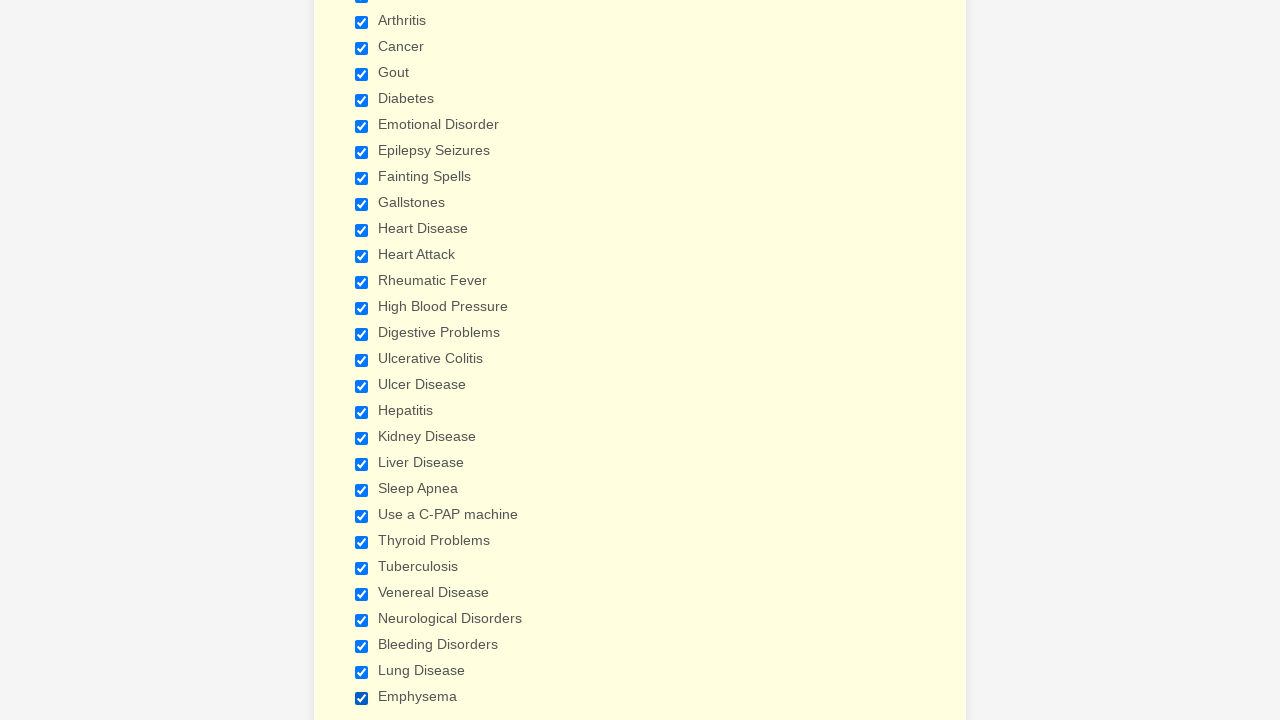

Verified checkbox 13 is selected
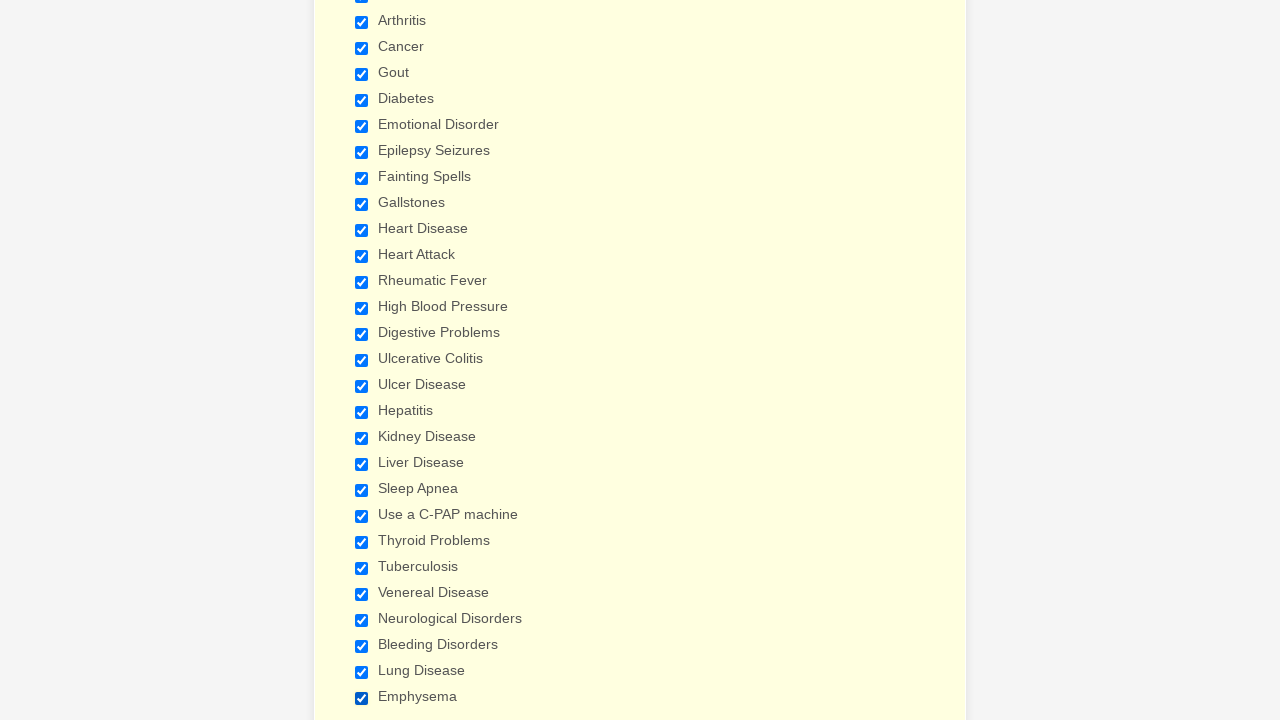

Verified checkbox 14 is selected
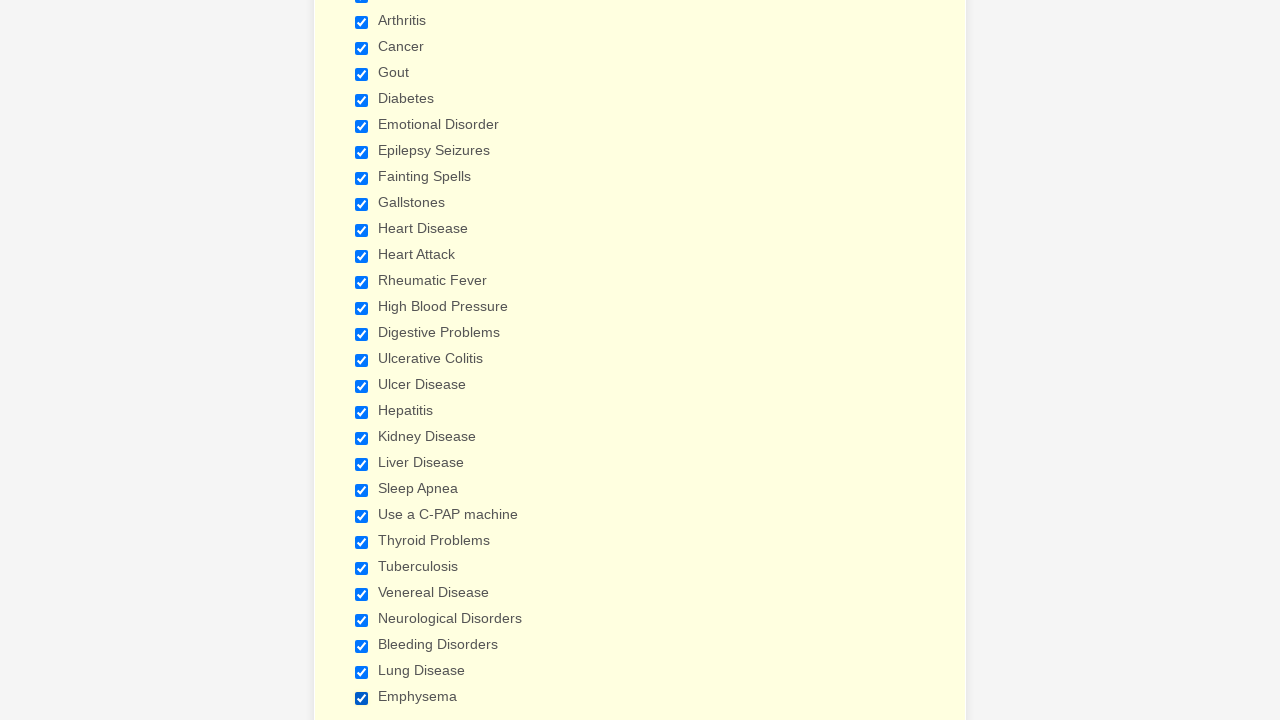

Verified checkbox 15 is selected
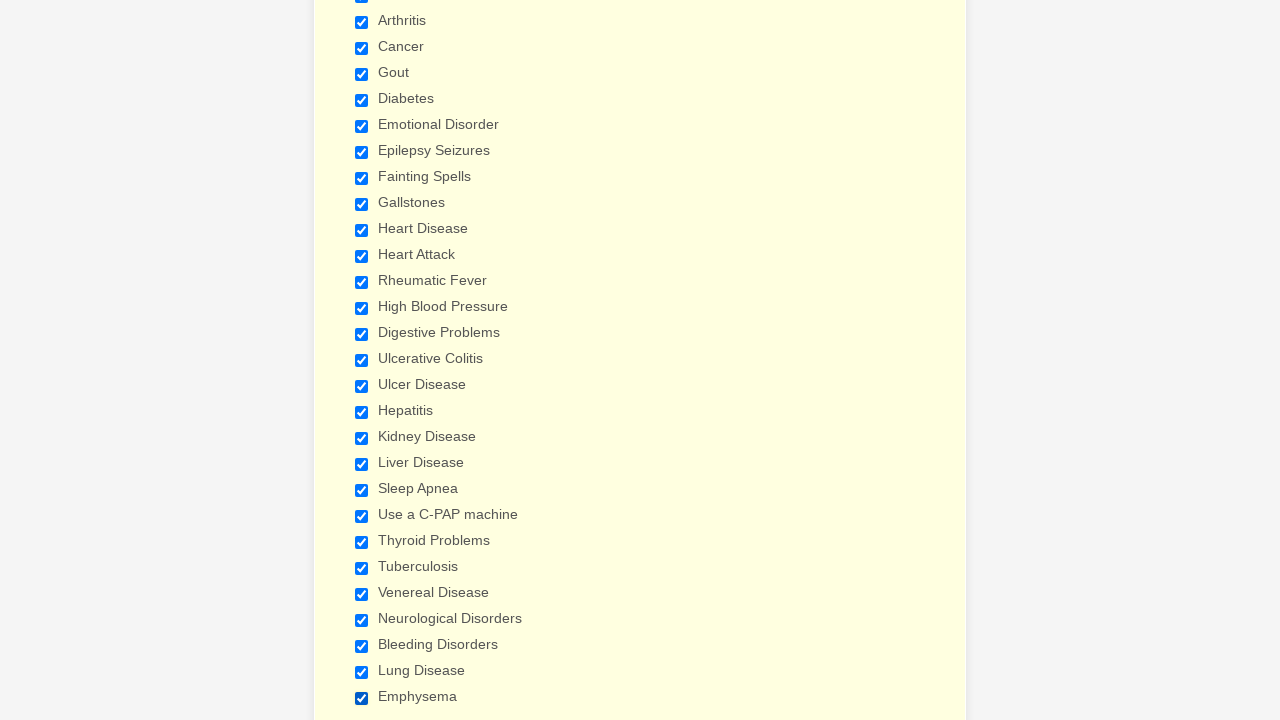

Verified checkbox 16 is selected
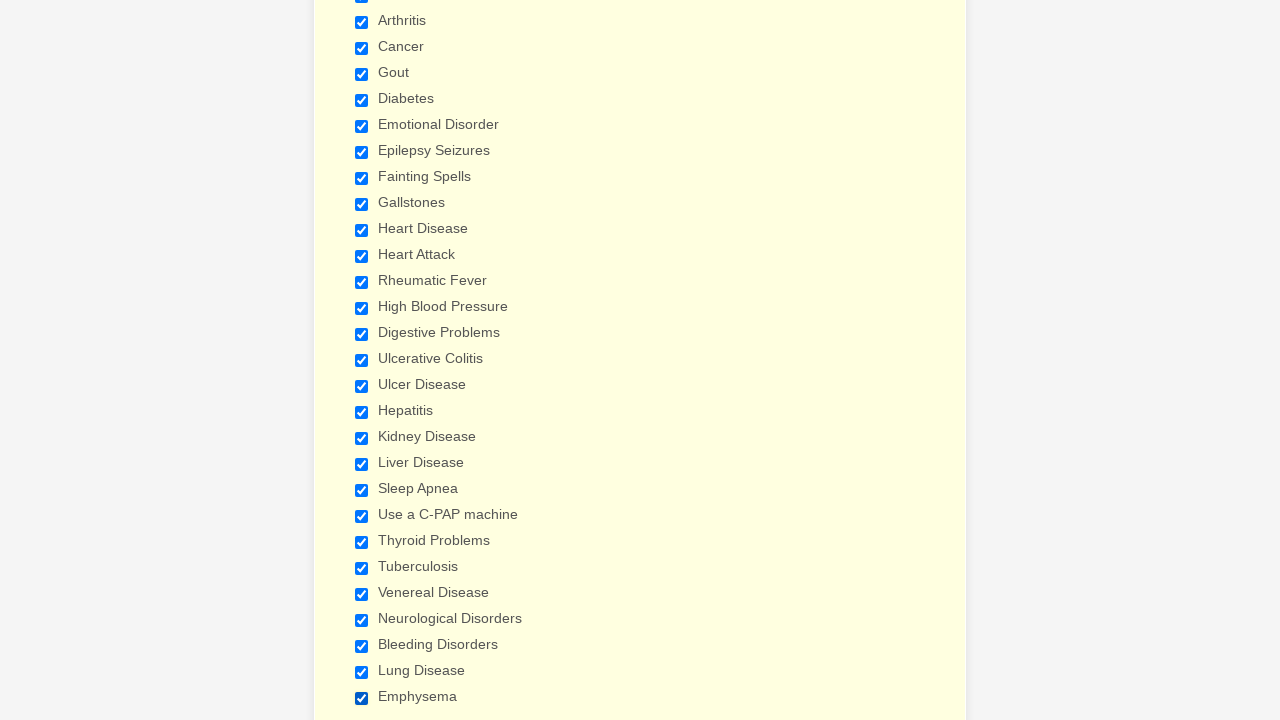

Verified checkbox 17 is selected
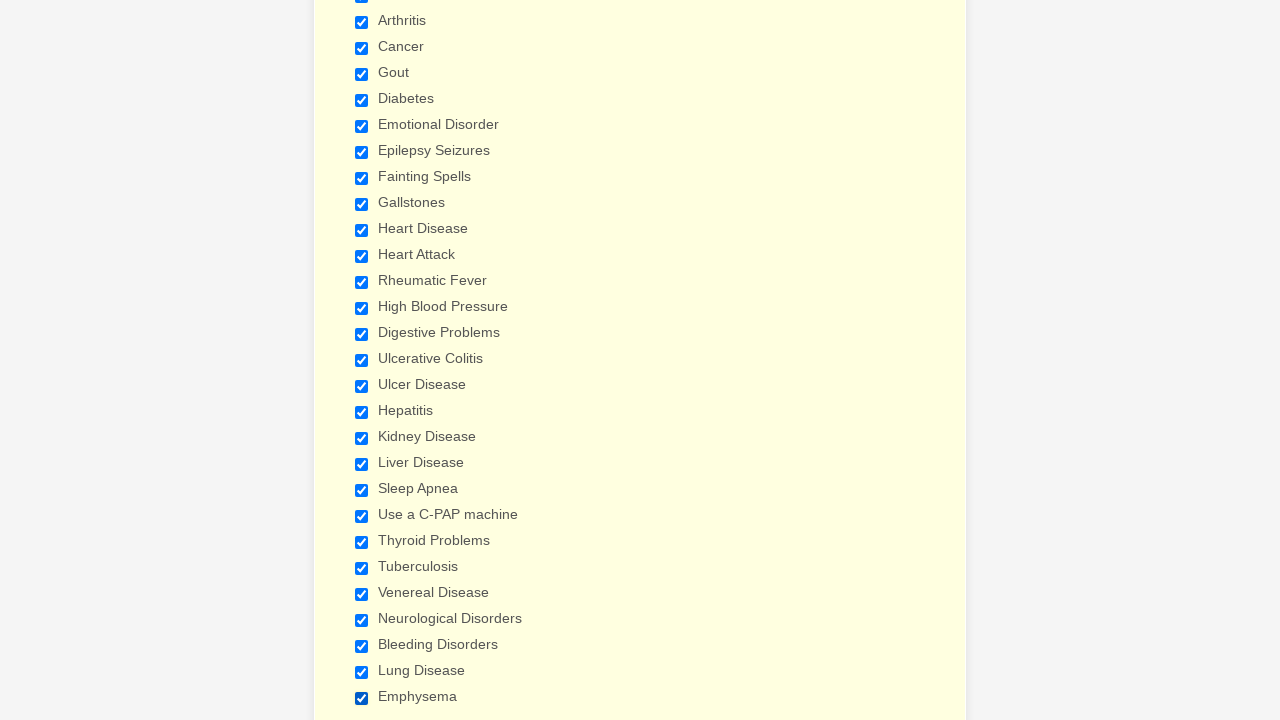

Verified checkbox 18 is selected
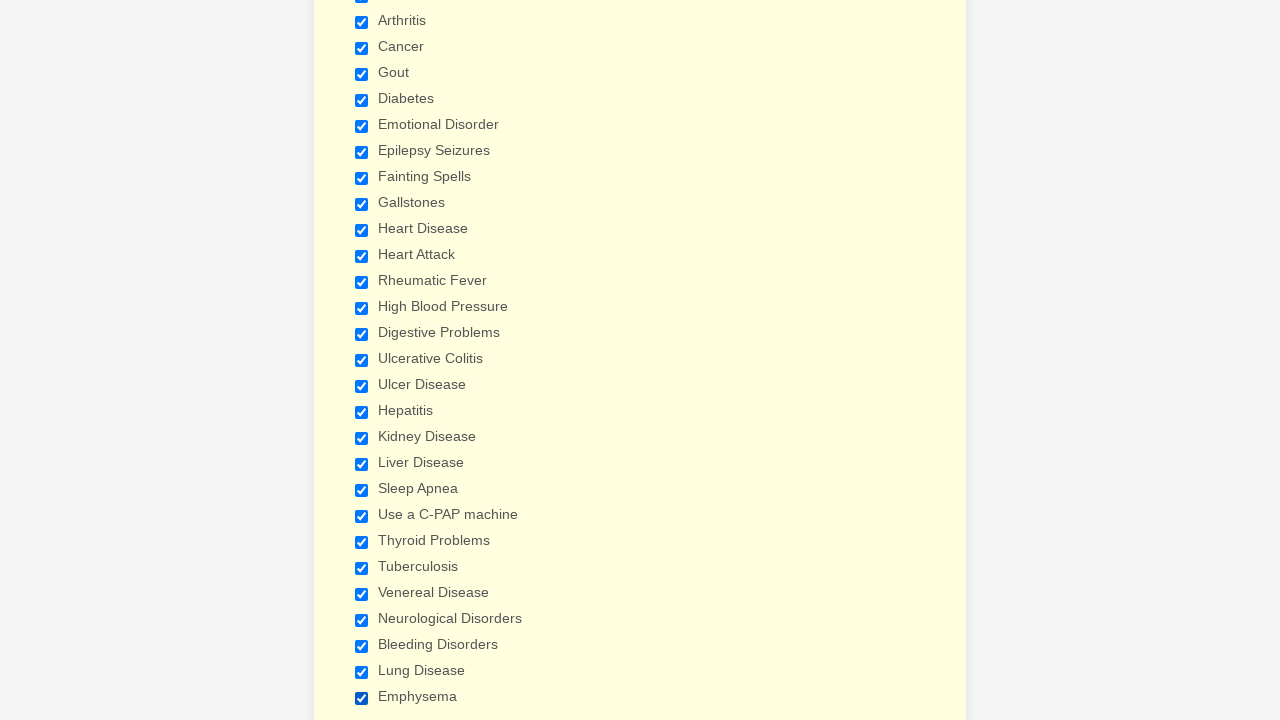

Verified checkbox 19 is selected
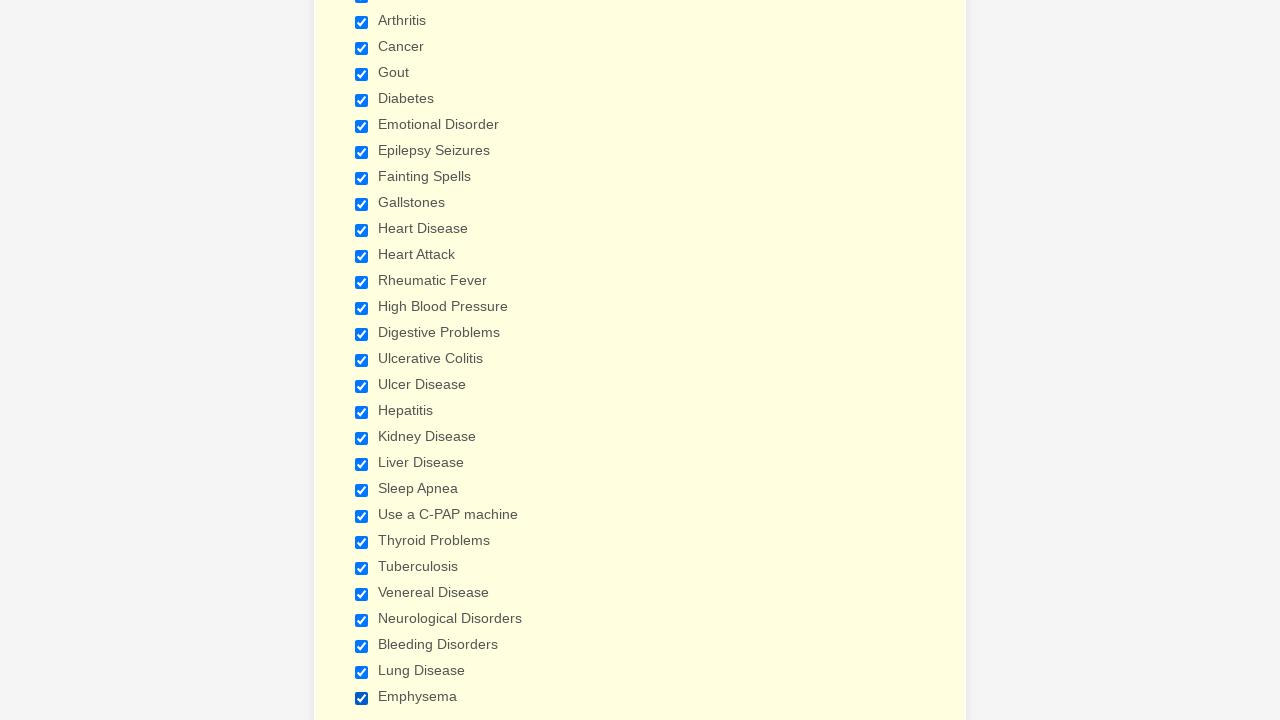

Verified checkbox 20 is selected
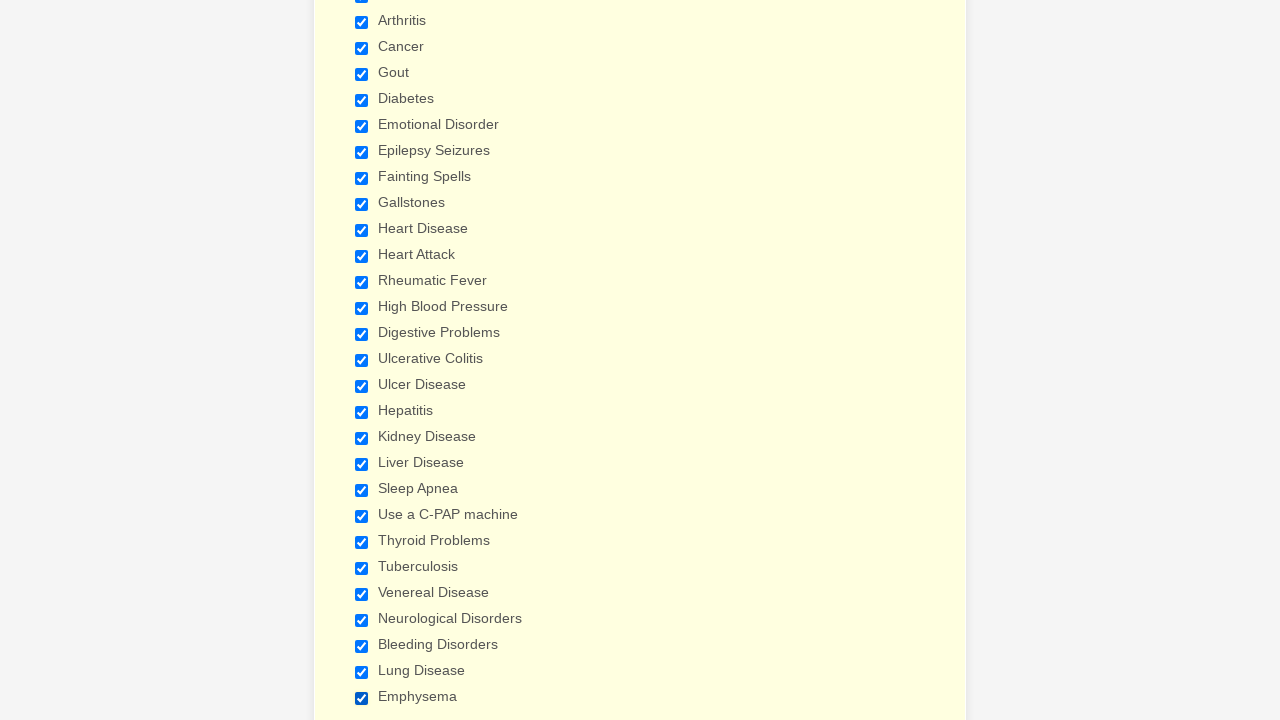

Verified checkbox 21 is selected
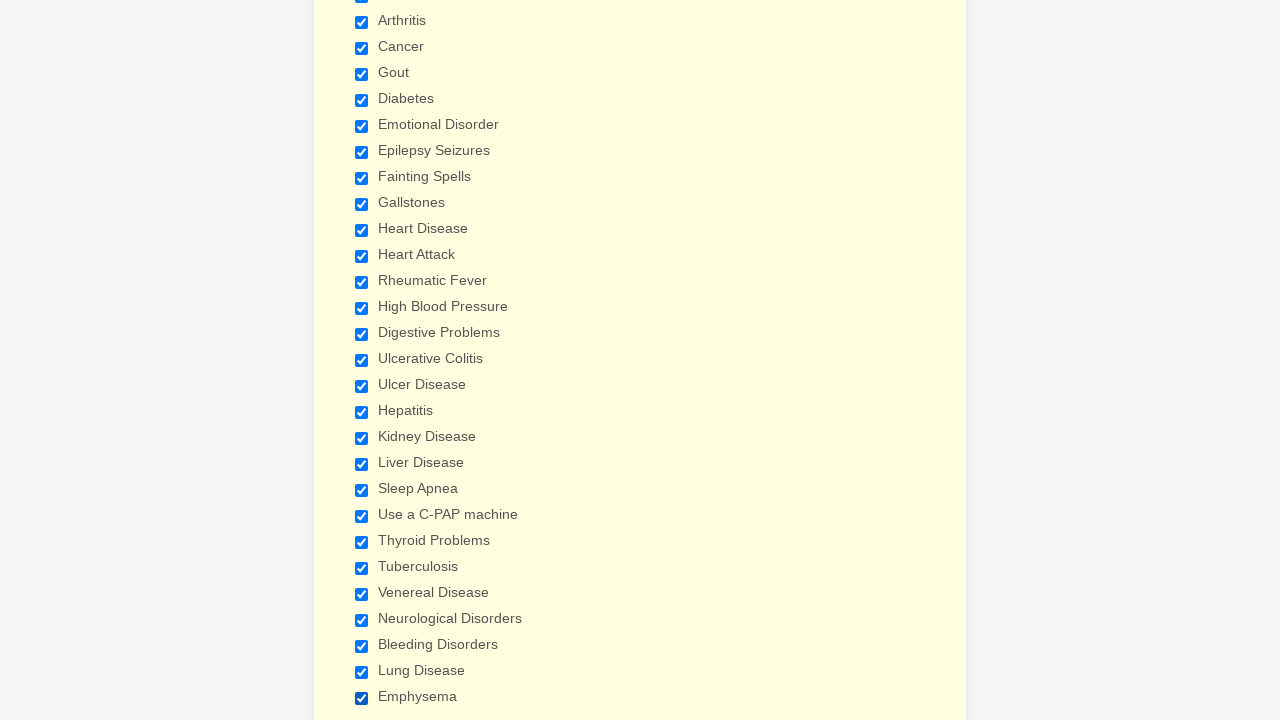

Verified checkbox 22 is selected
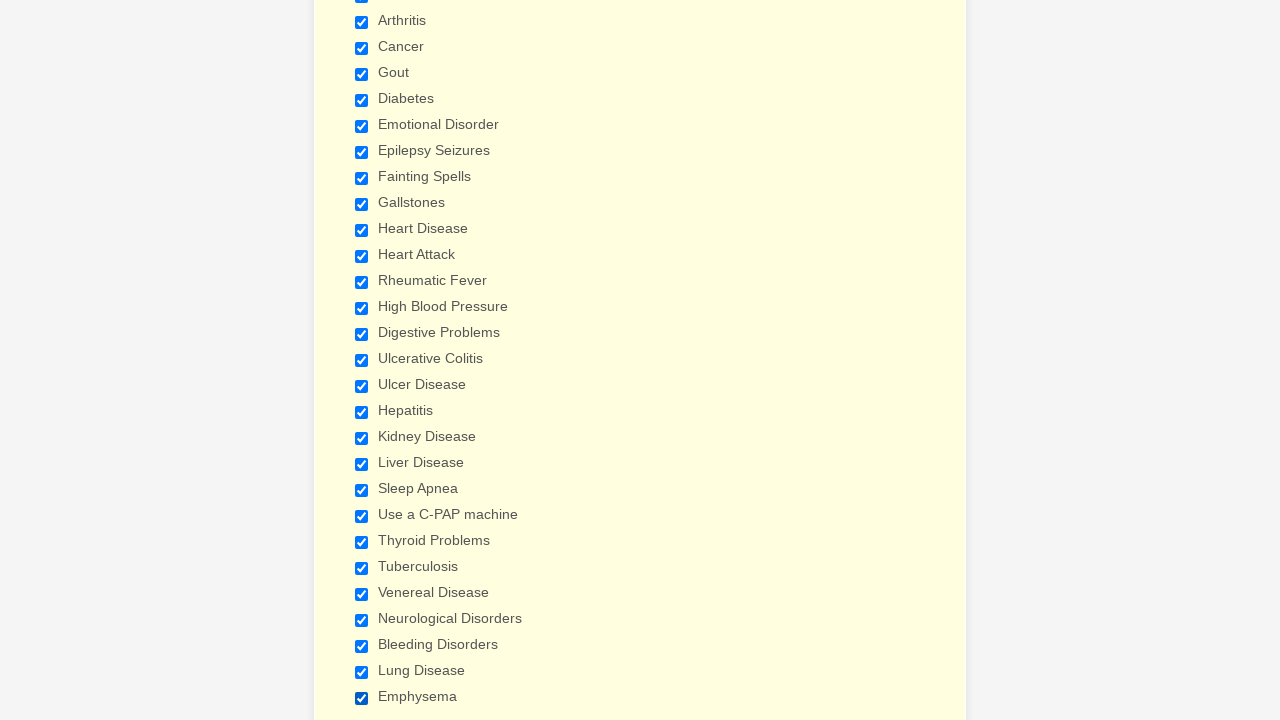

Verified checkbox 23 is selected
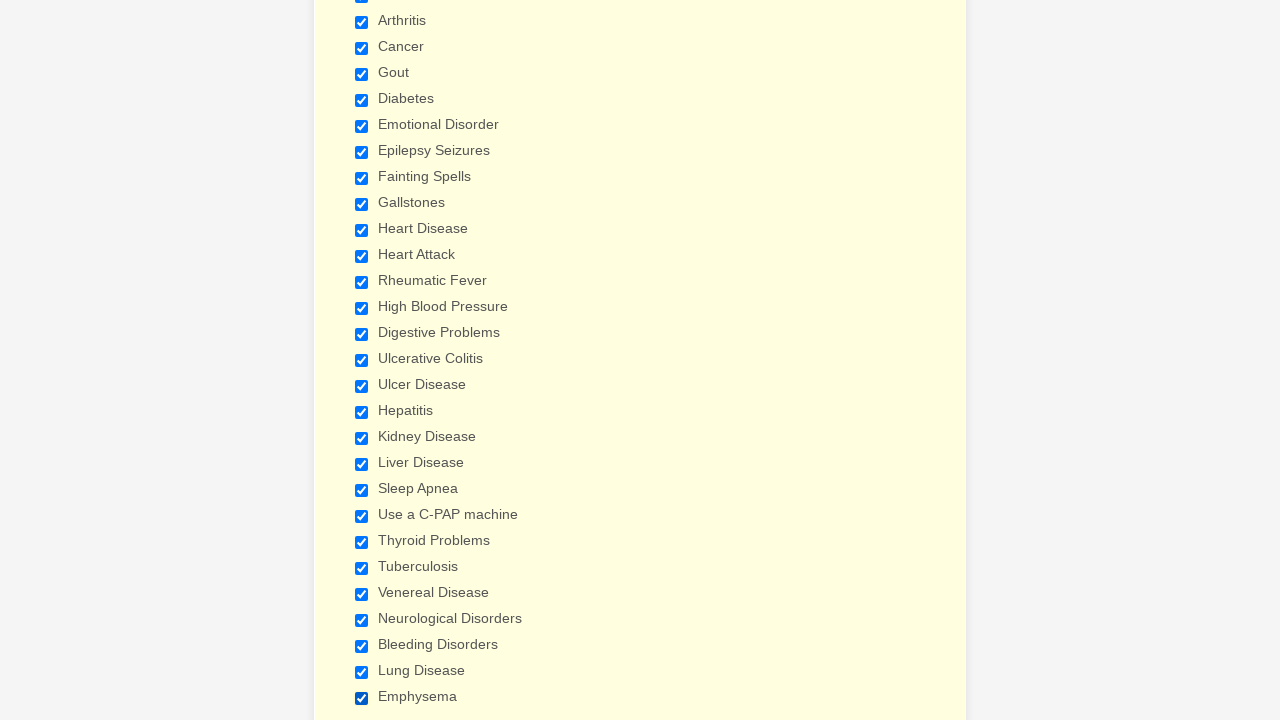

Verified checkbox 24 is selected
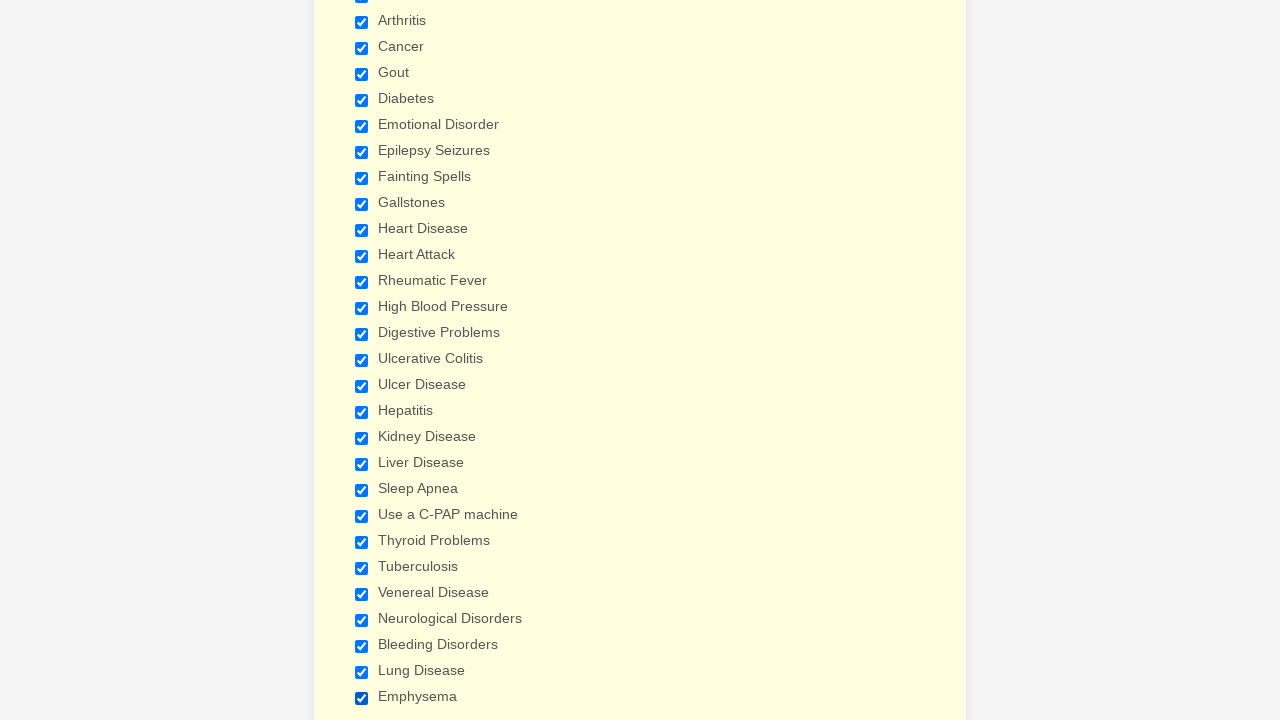

Verified checkbox 25 is selected
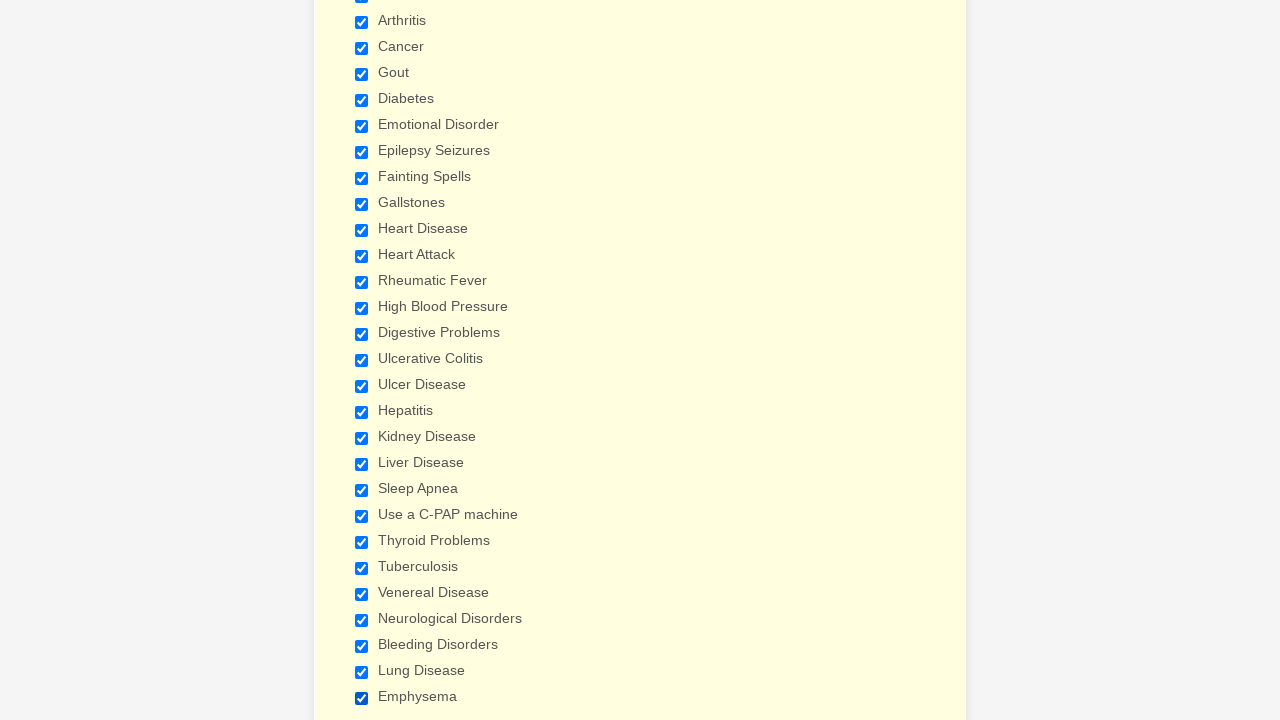

Verified checkbox 26 is selected
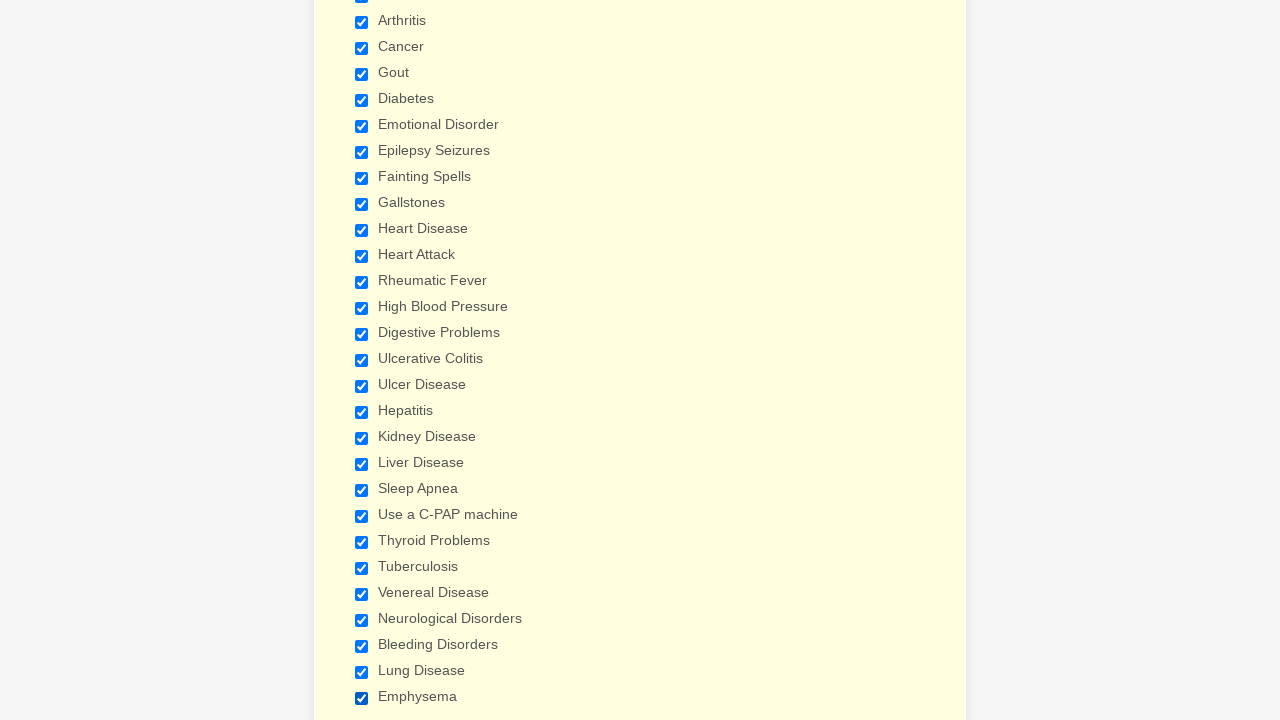

Verified checkbox 27 is selected
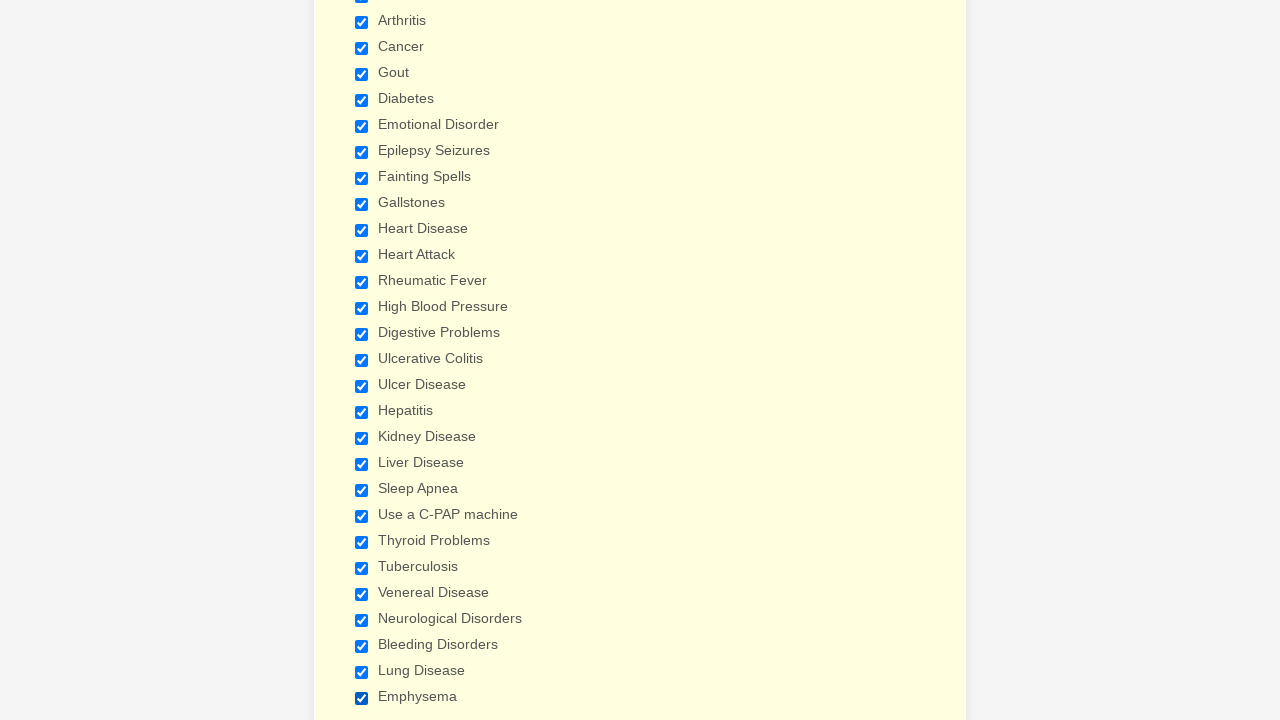

Verified checkbox 28 is selected
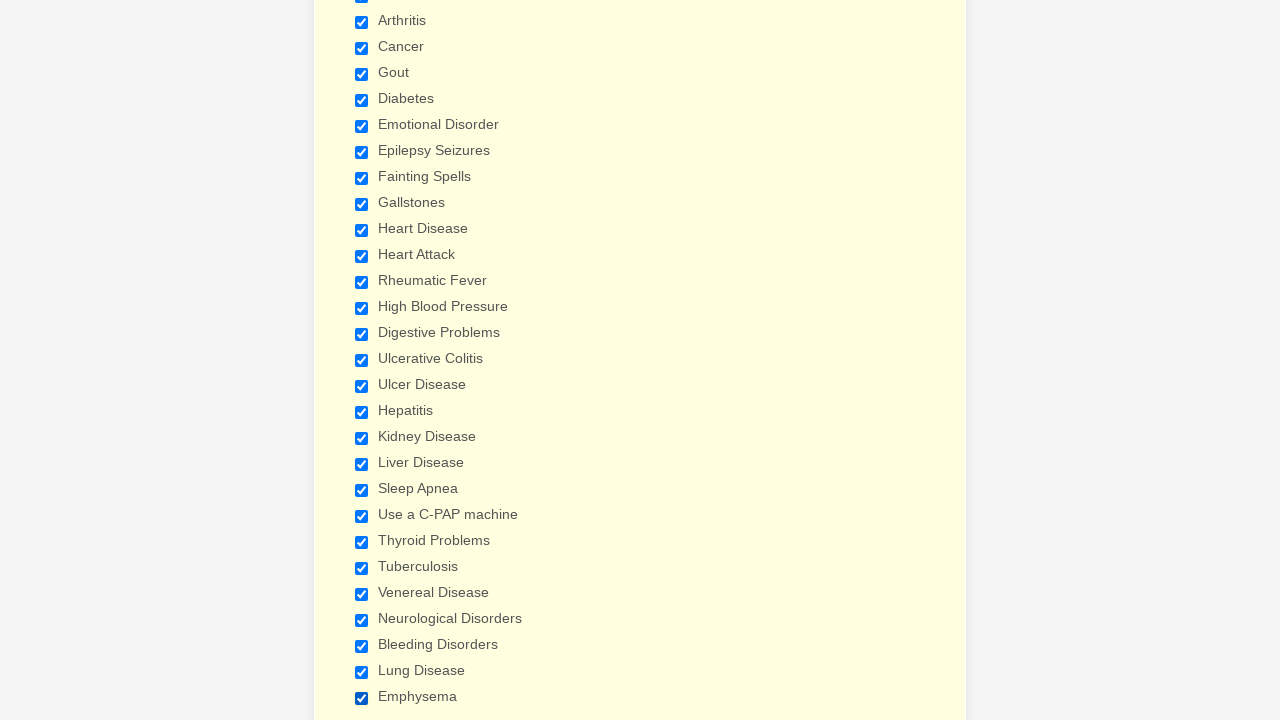

Verified checkbox 29 is selected
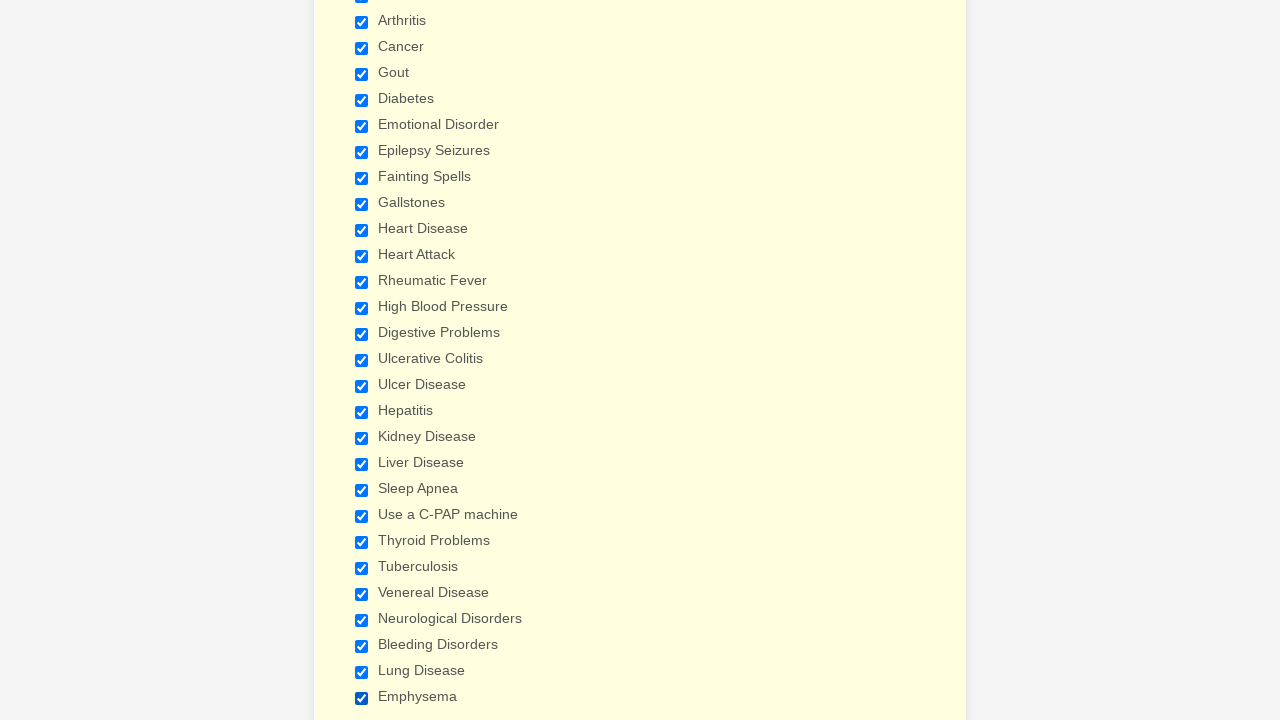

Cleared browser cookies
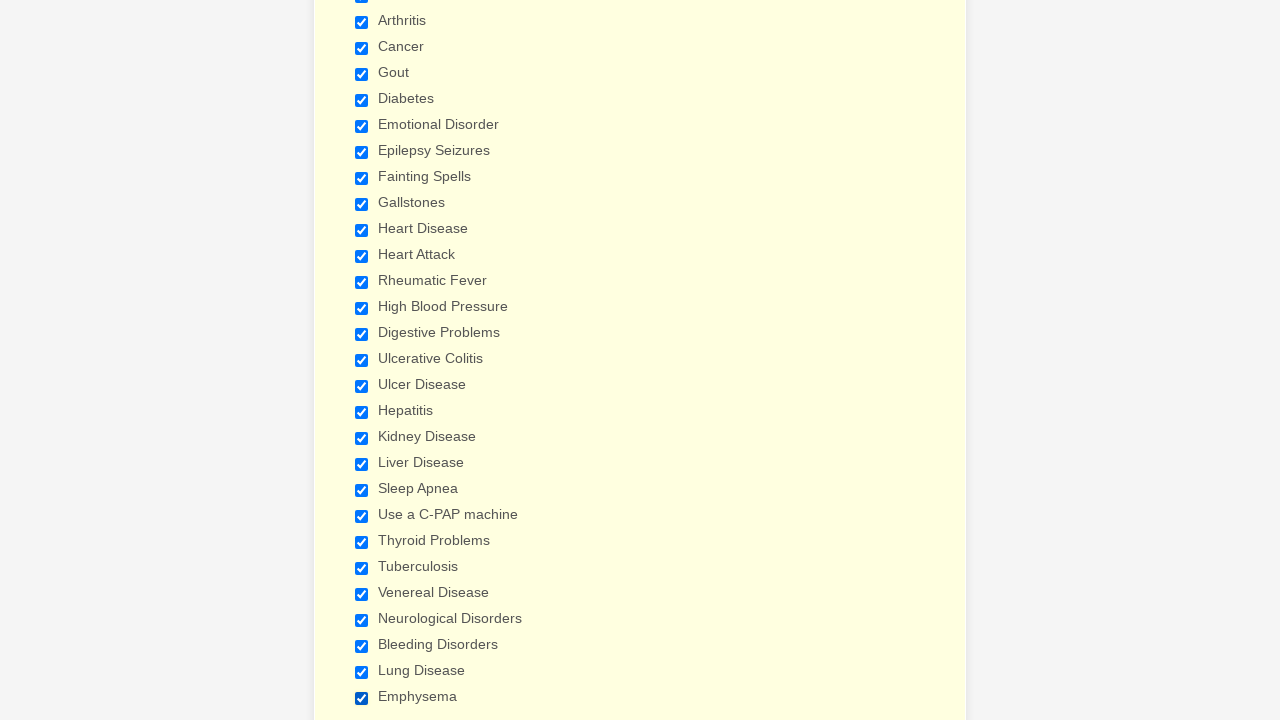

Refreshed the page
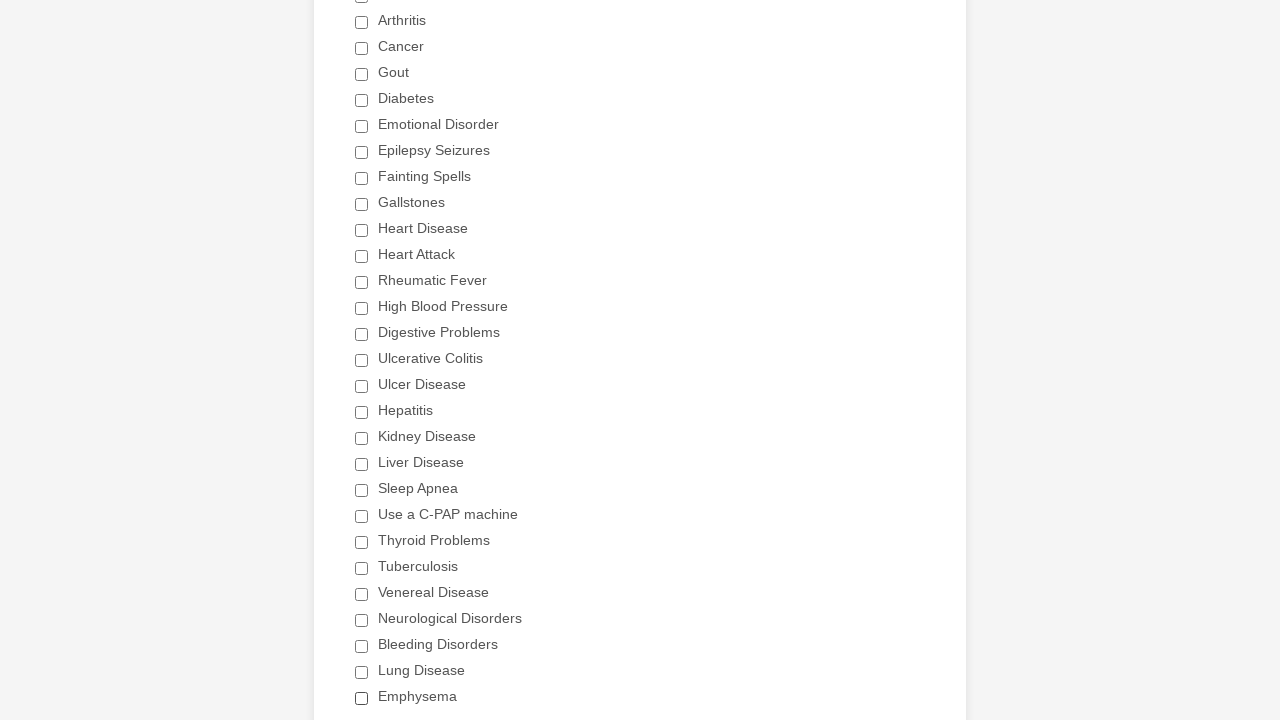

Re-located all checkboxes after page refresh
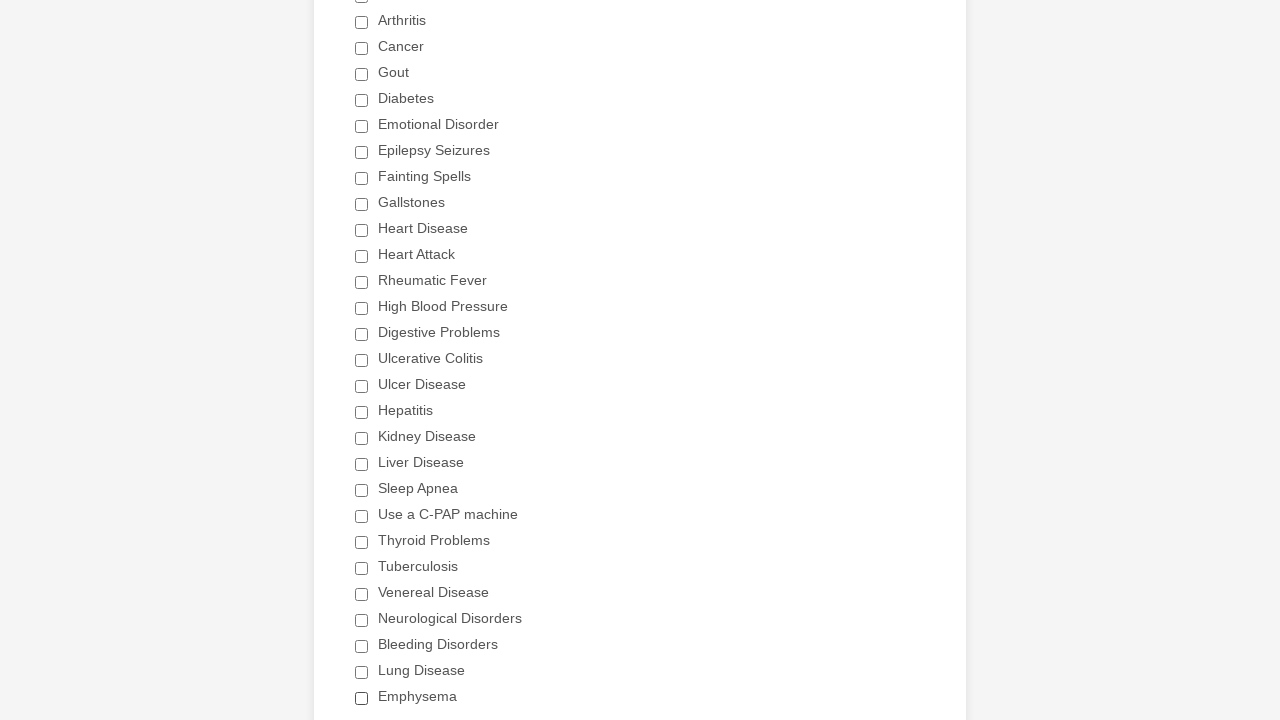

Counted 29 checkboxes after refresh
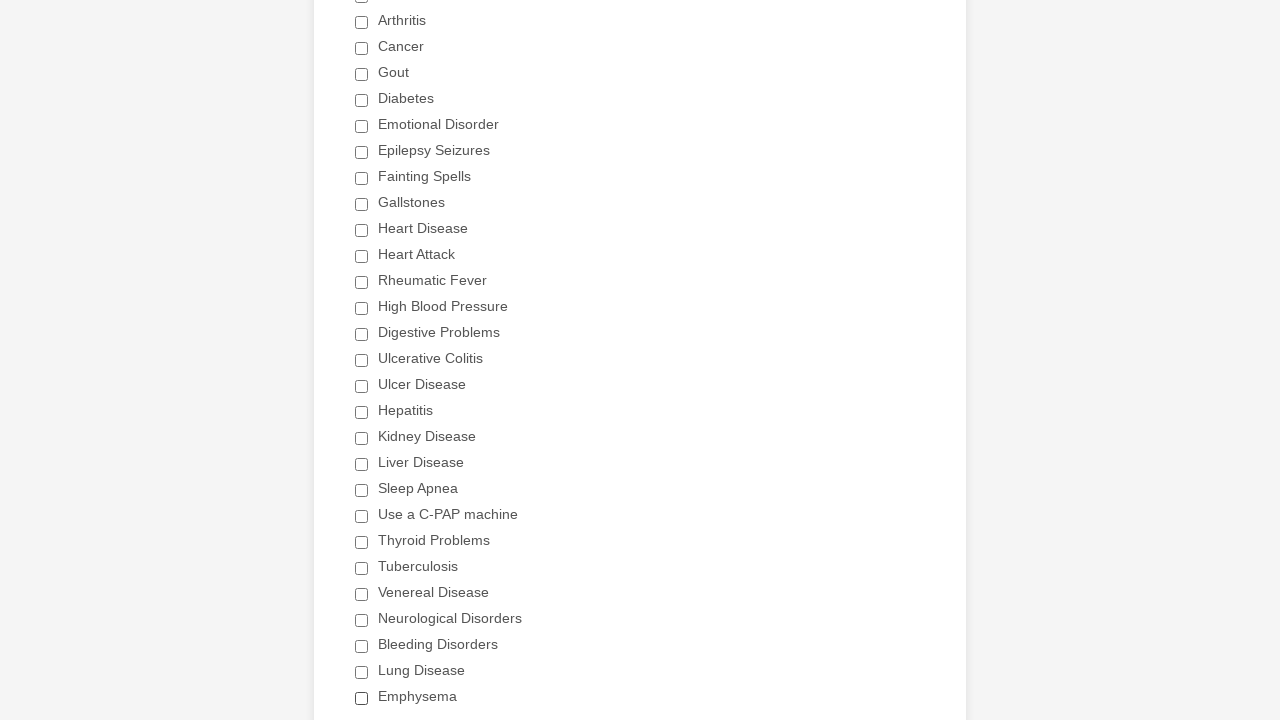

Selected the 'Heart Attack' checkbox at (362, 256) on input[type=checkbox] >> nth=11
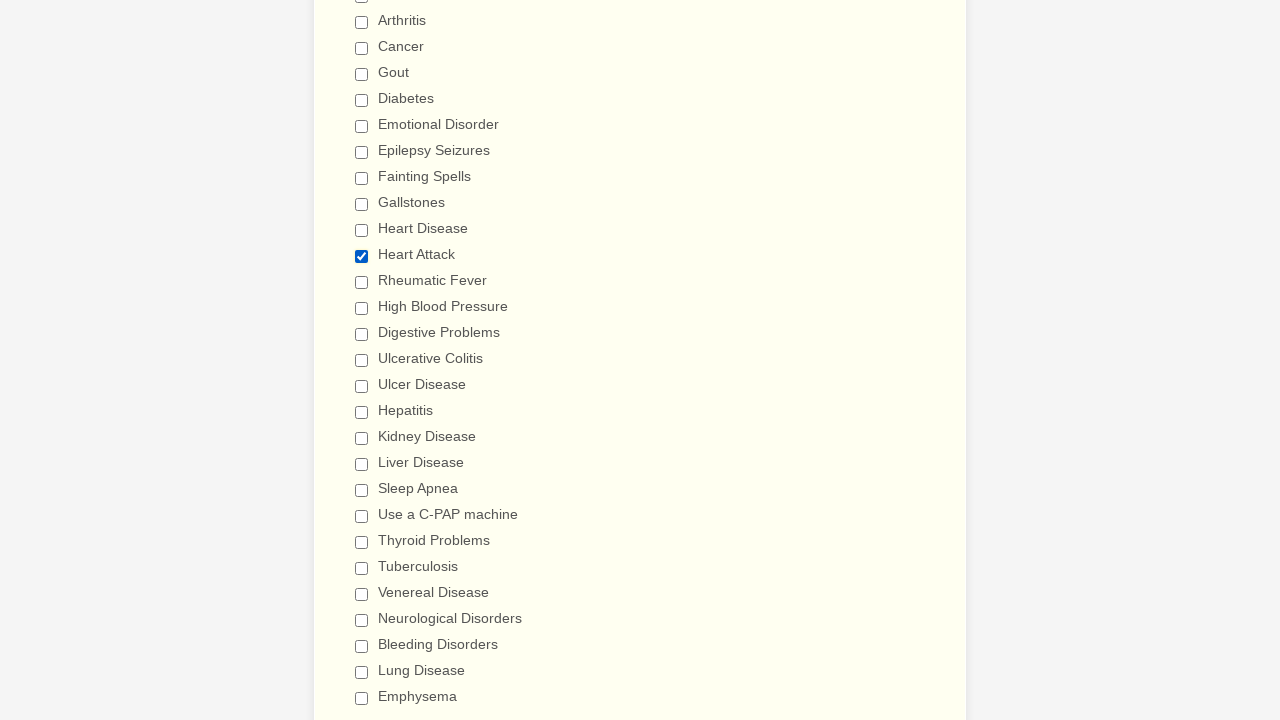

Verified checkbox 1 is not selected
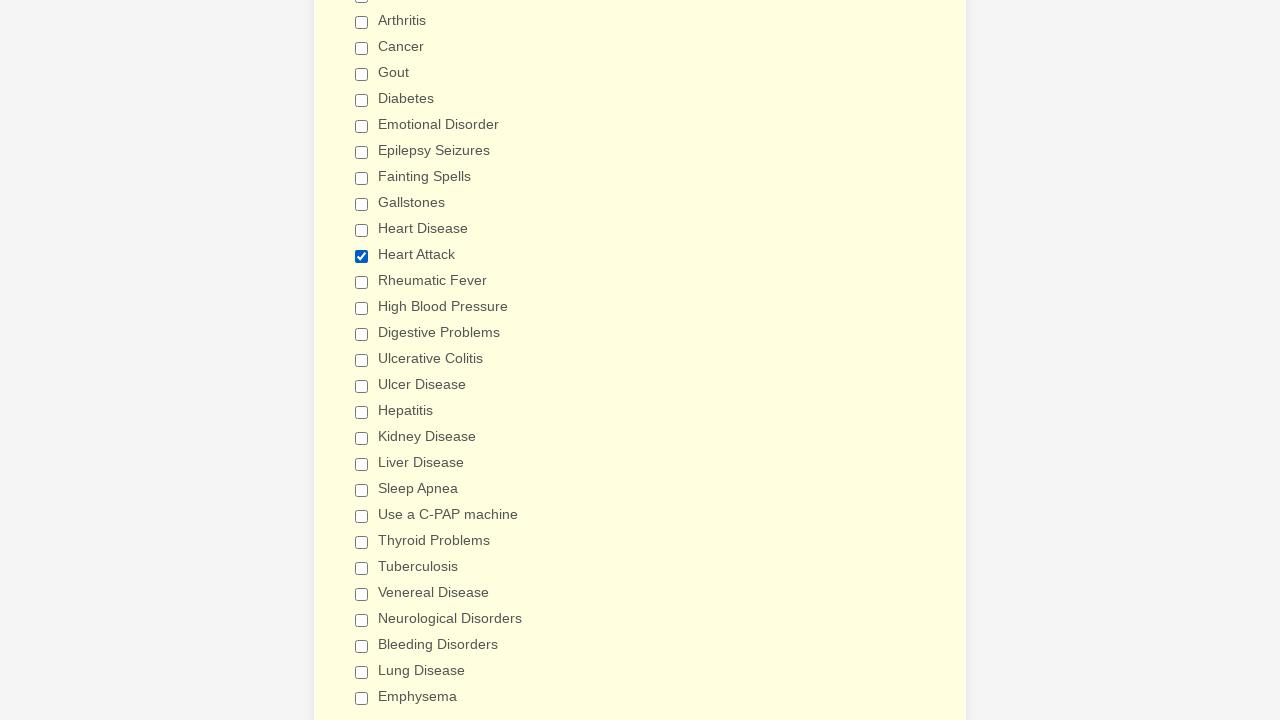

Verified checkbox 2 is not selected
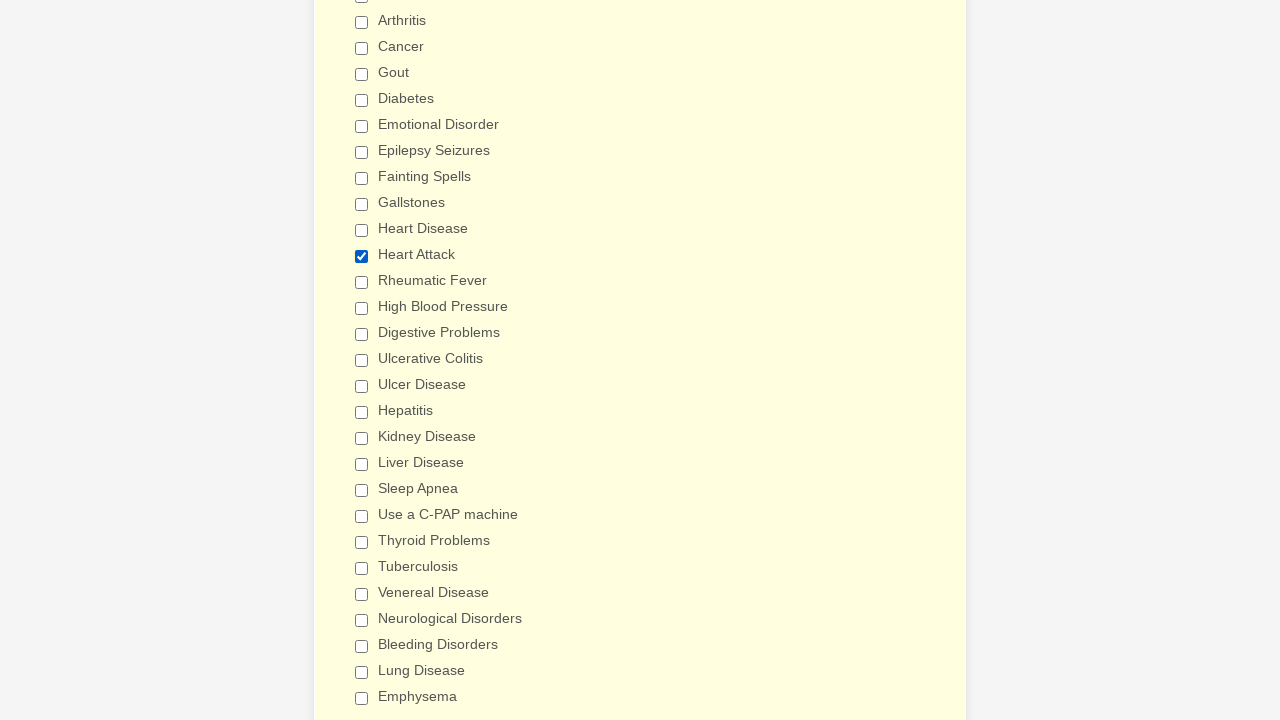

Verified checkbox 3 is not selected
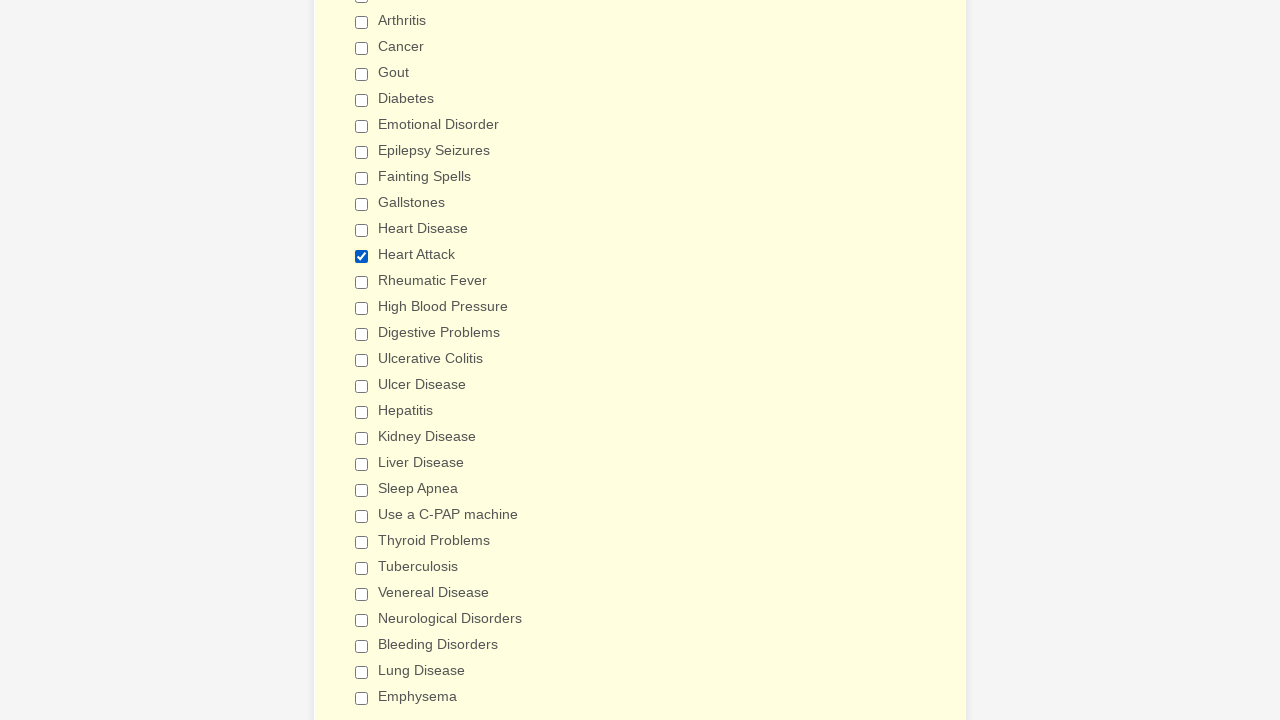

Verified checkbox 4 is not selected
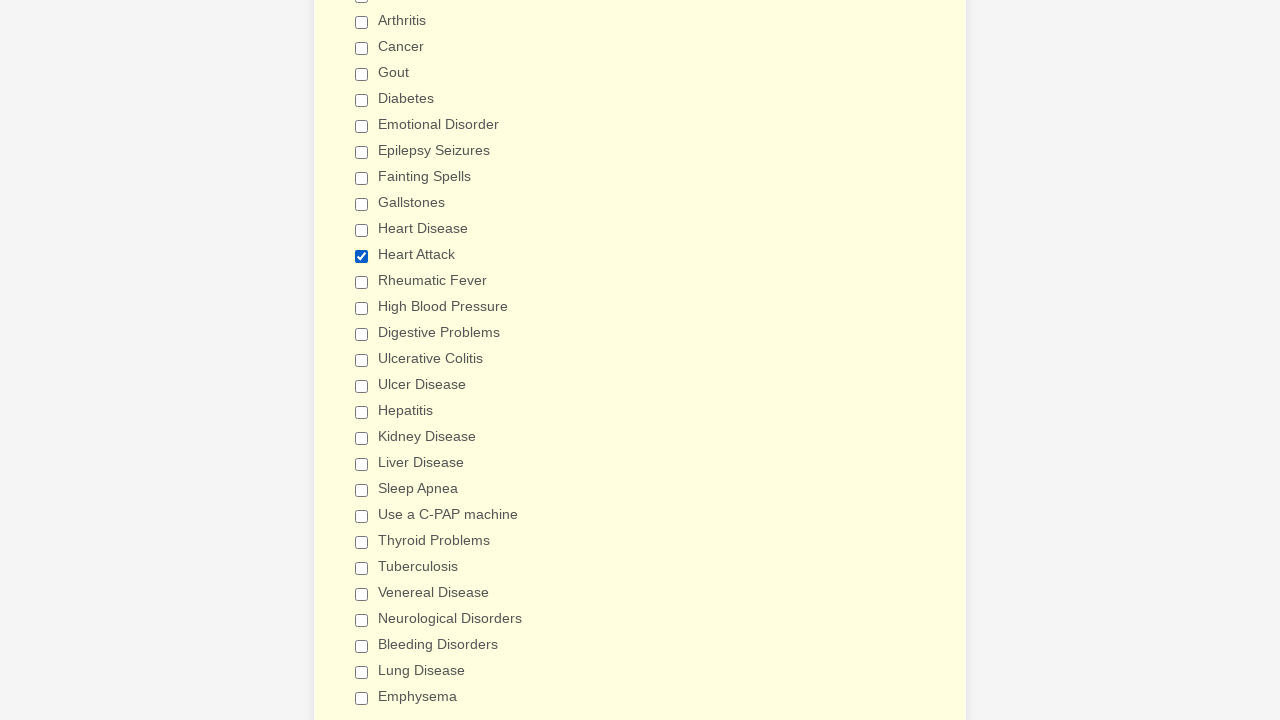

Verified checkbox 5 is not selected
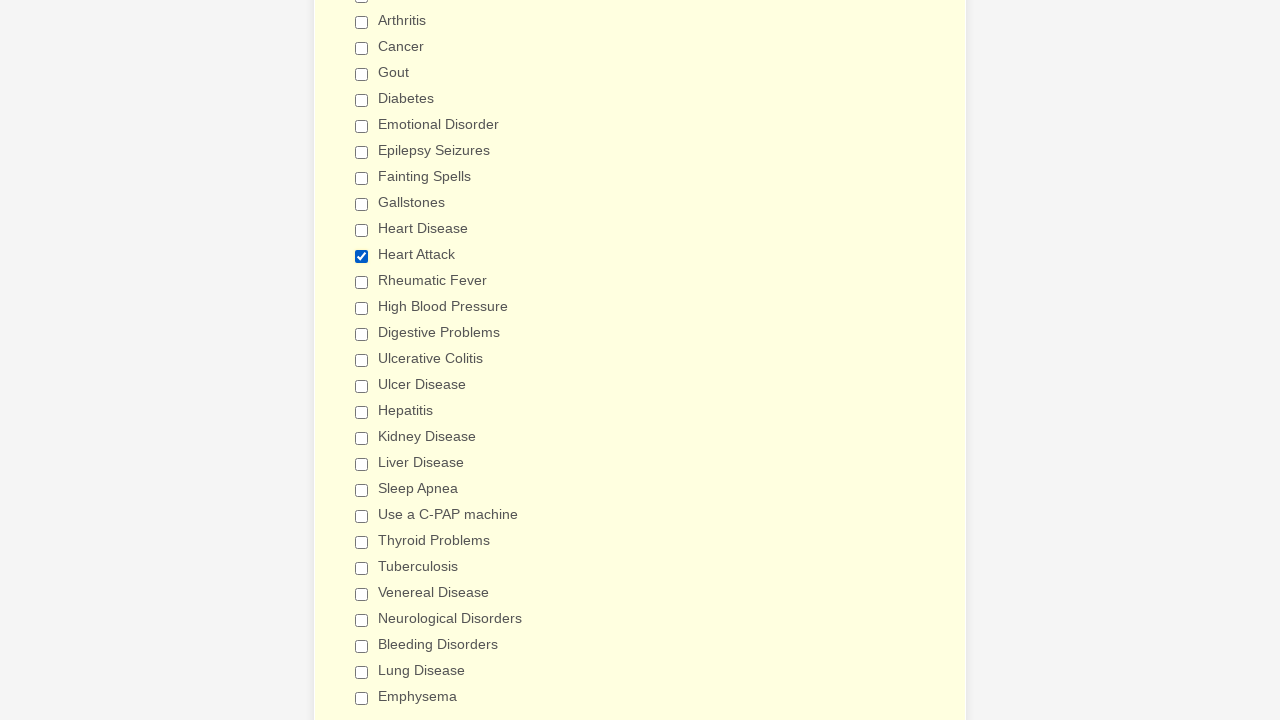

Verified checkbox 6 is not selected
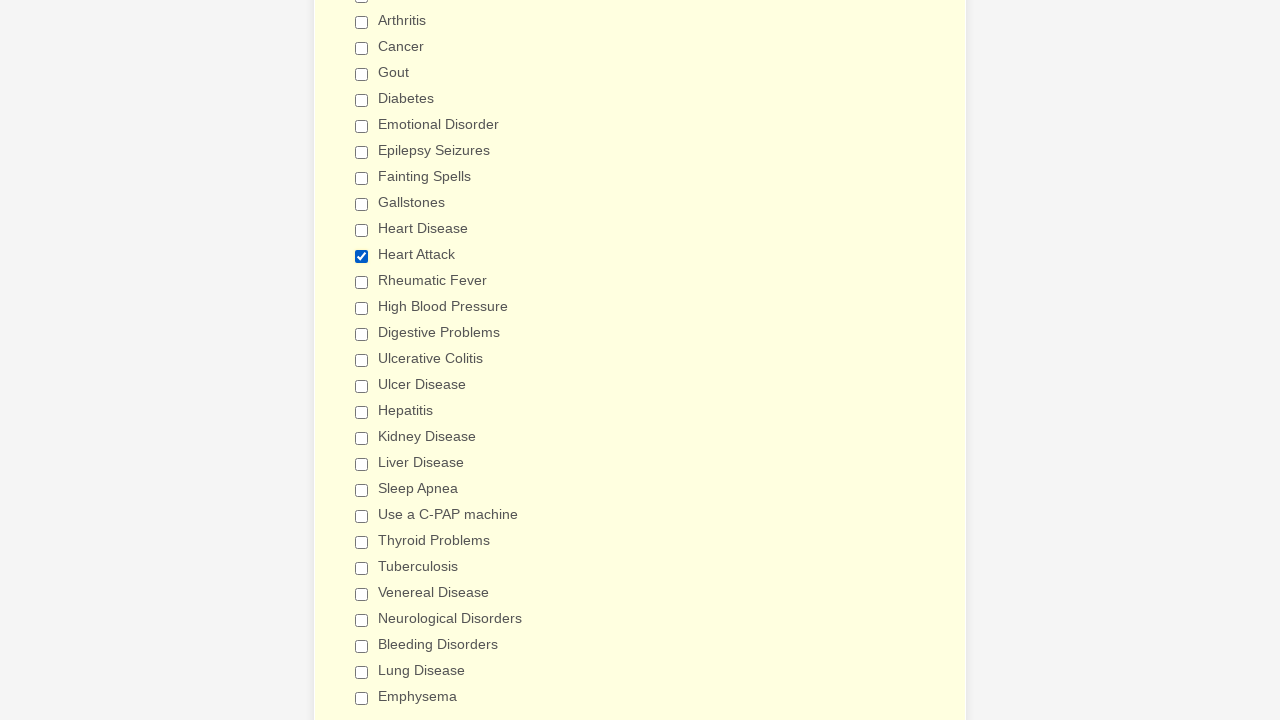

Verified checkbox 7 is not selected
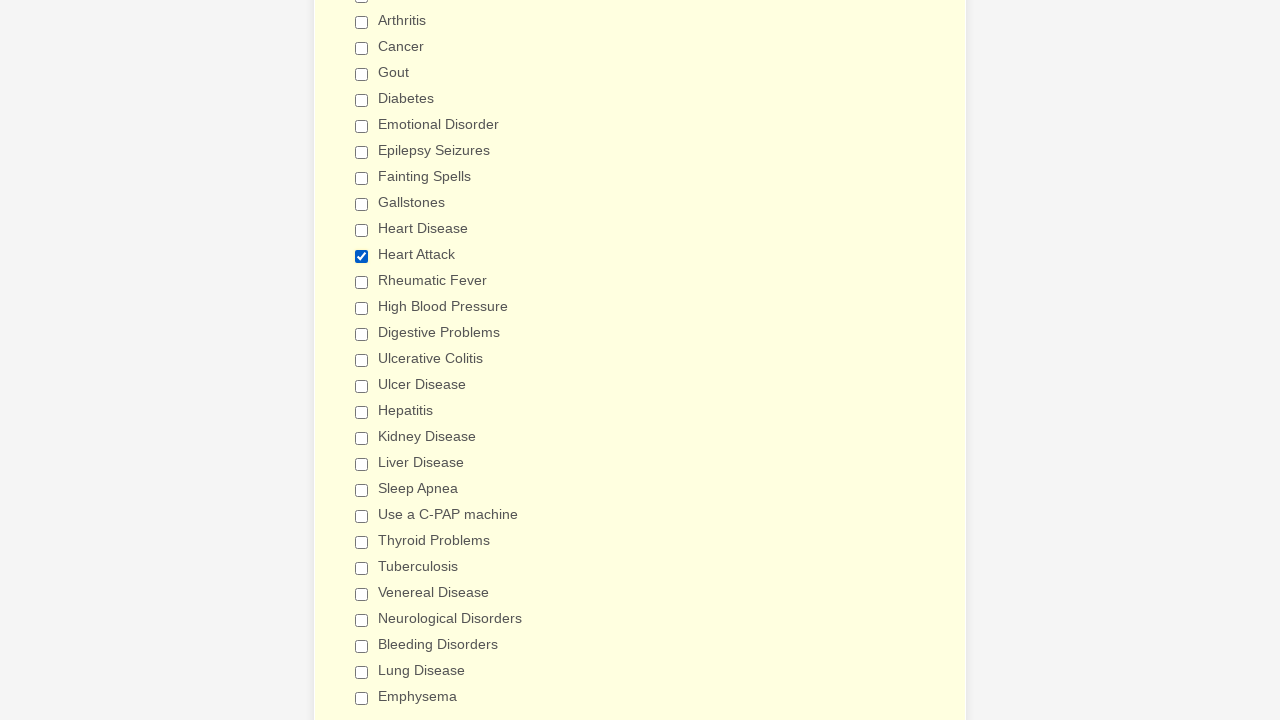

Verified checkbox 8 is not selected
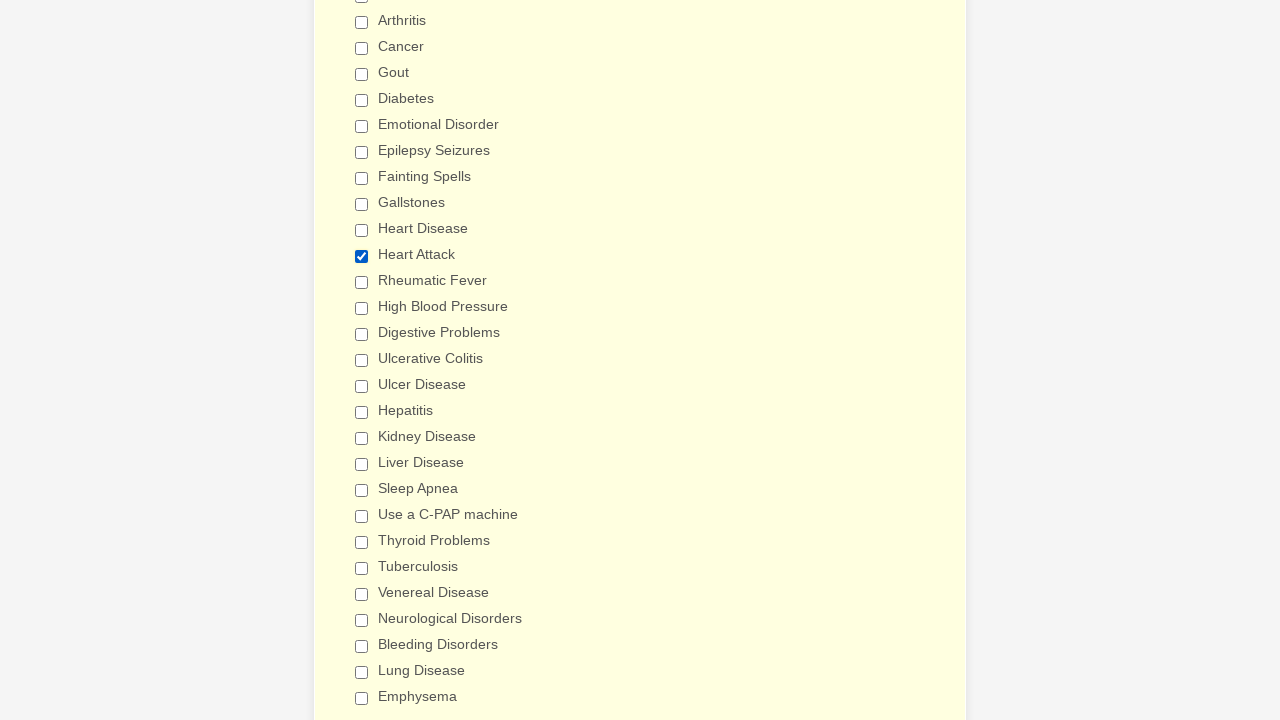

Verified checkbox 9 is not selected
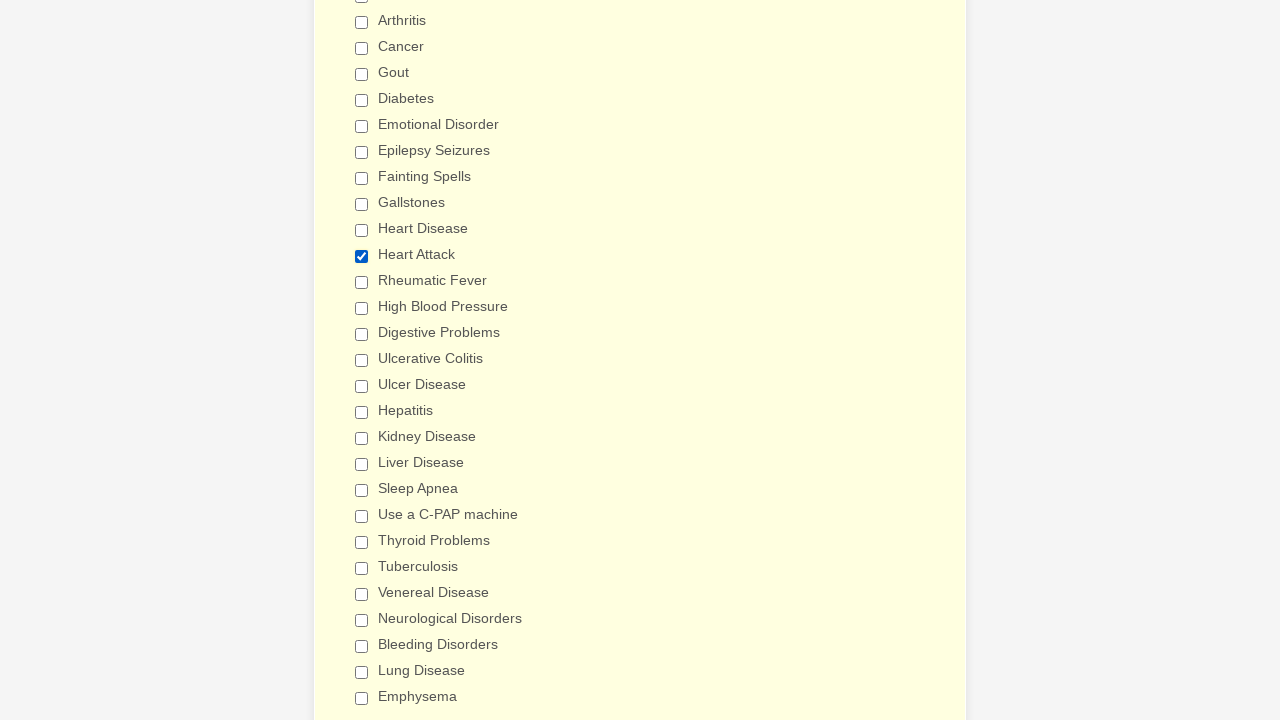

Verified checkbox 10 is not selected
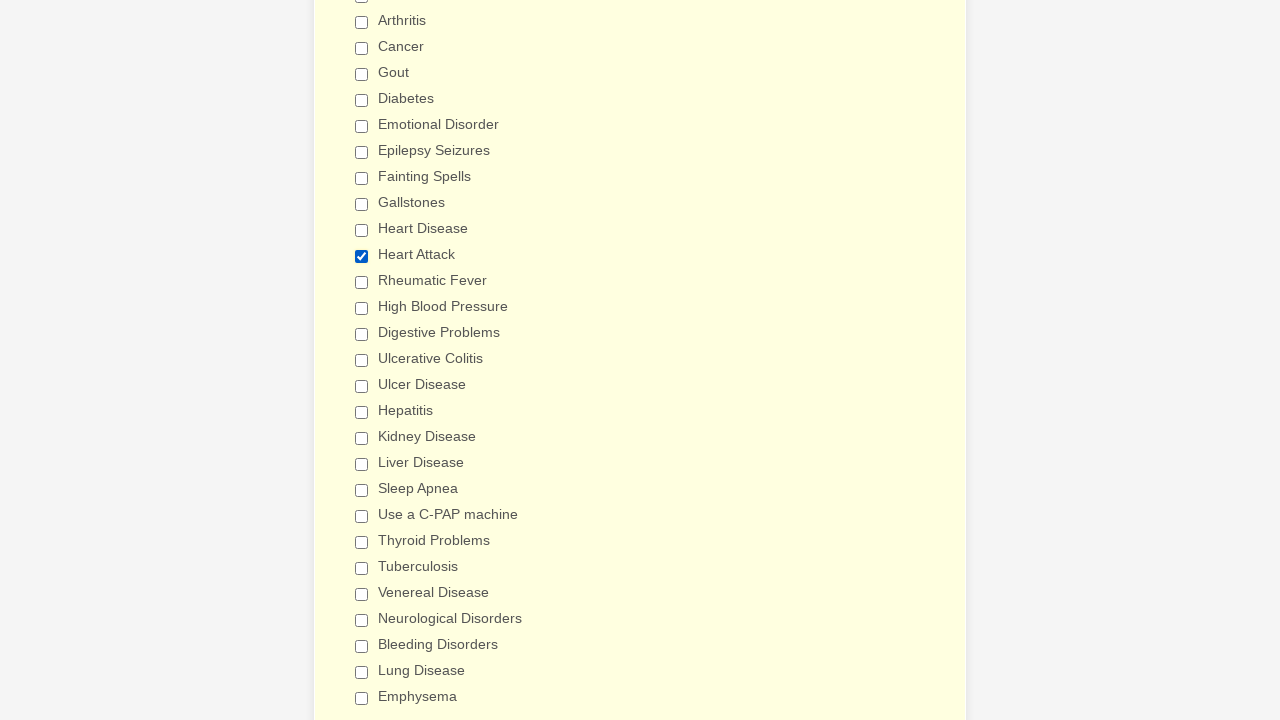

Verified checkbox 11 is not selected
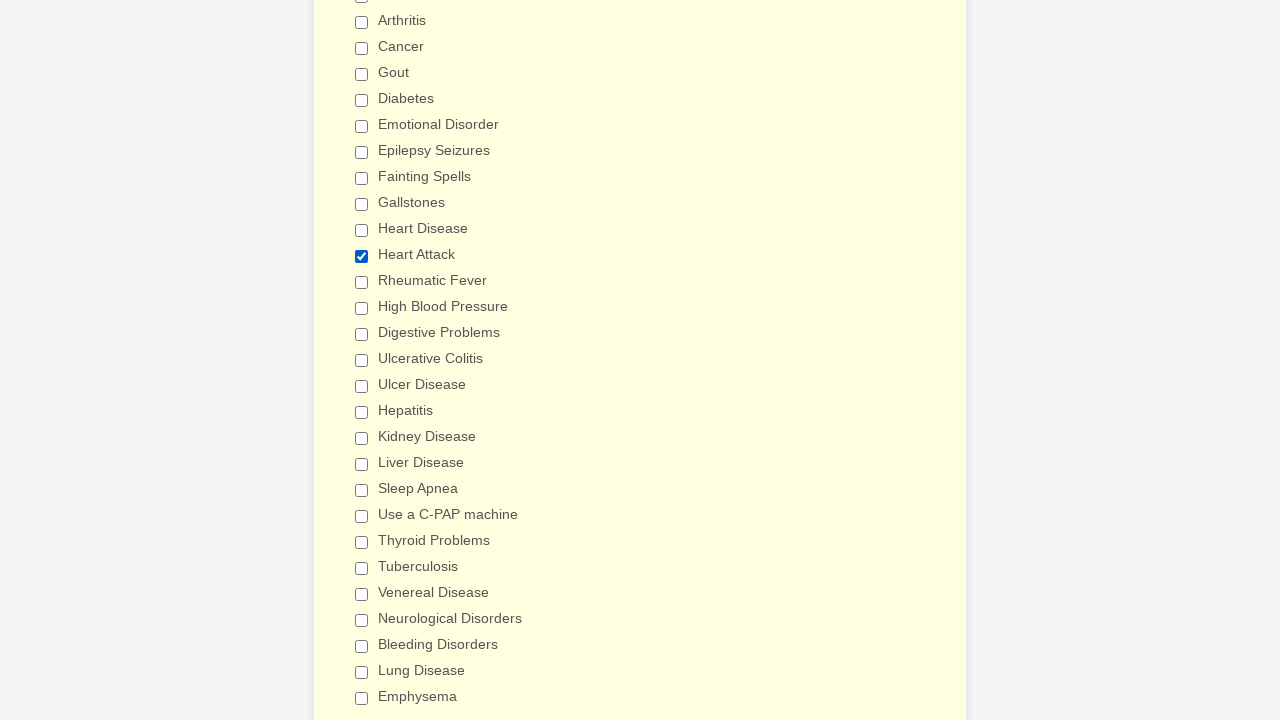

Verified 'Heart Attack' checkbox is selected
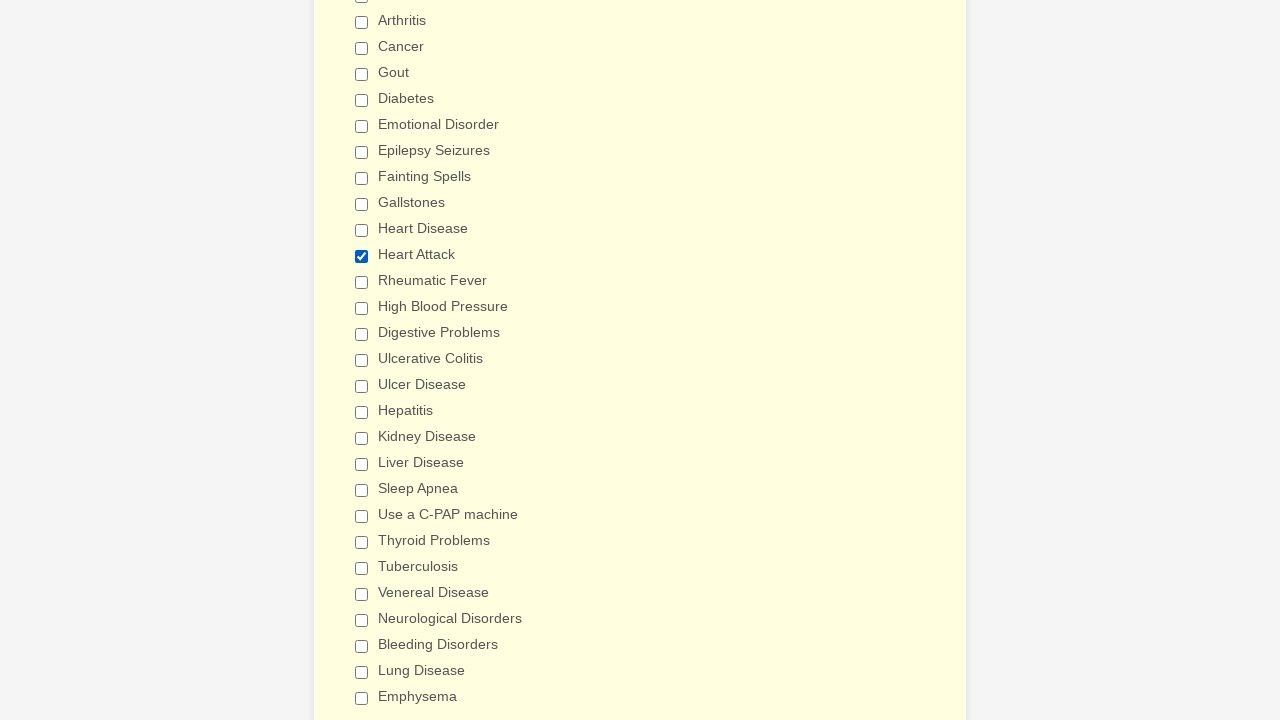

Verified checkbox 13 is not selected
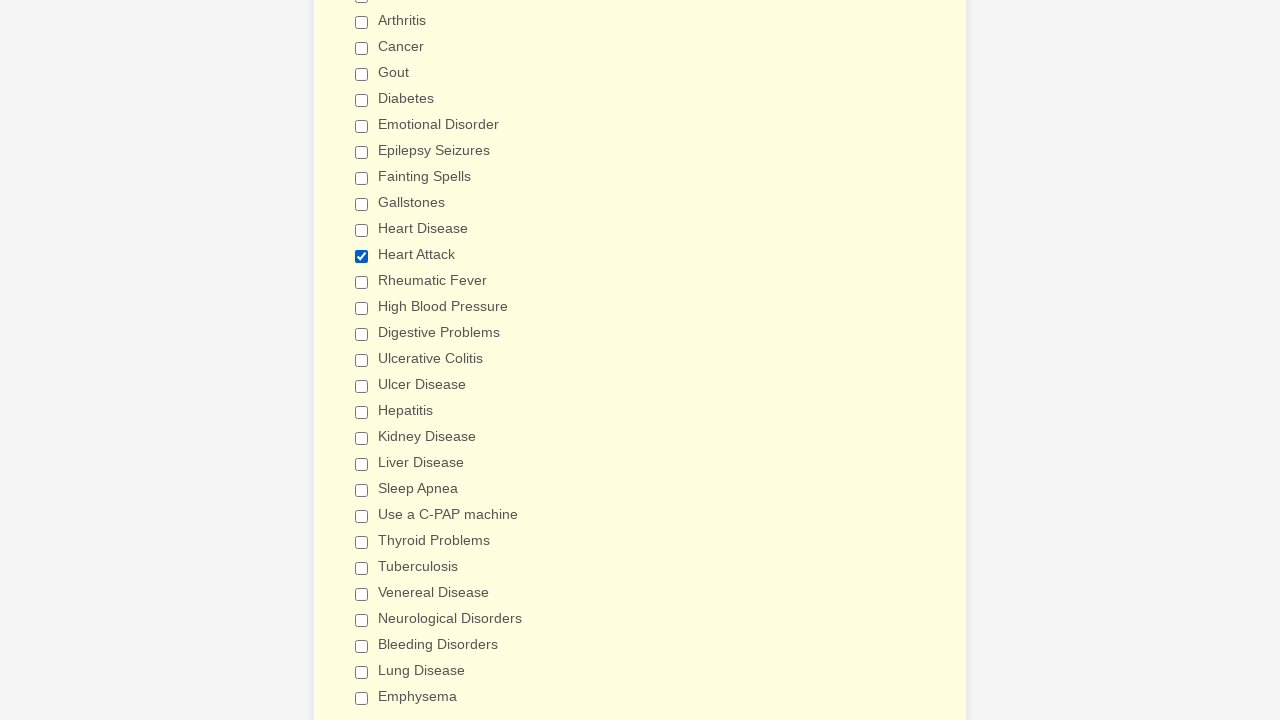

Verified checkbox 14 is not selected
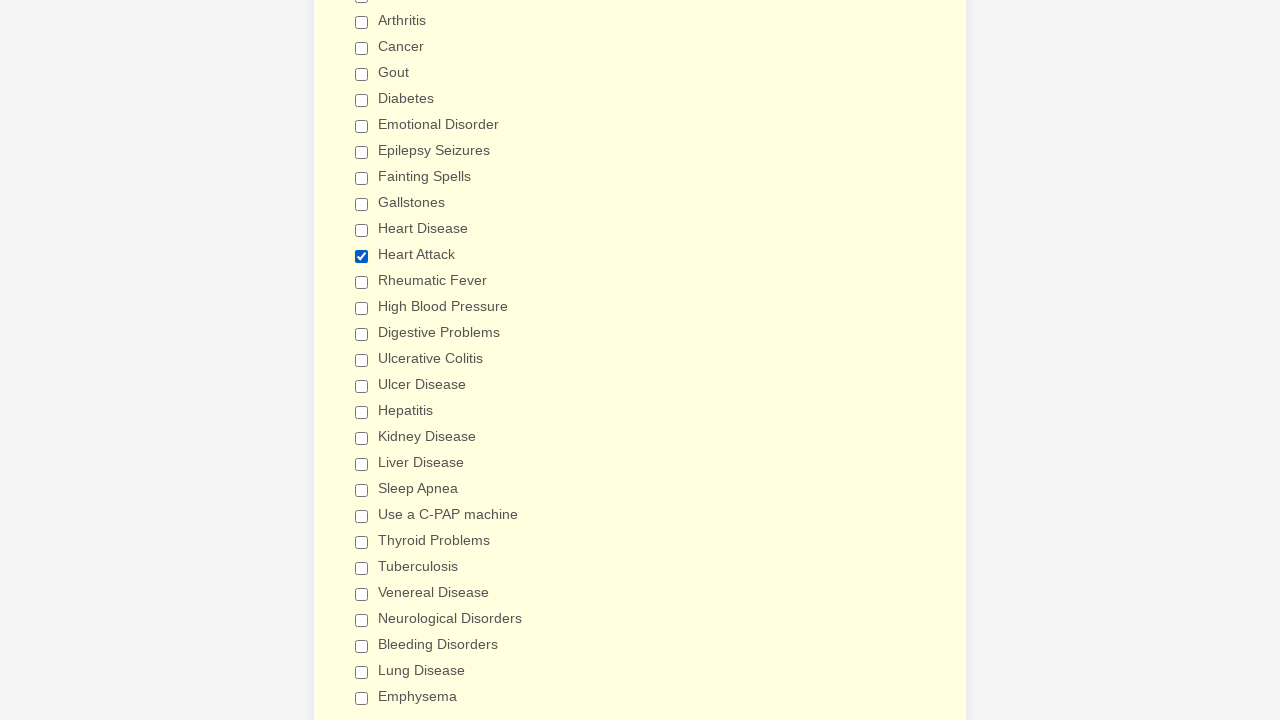

Verified checkbox 15 is not selected
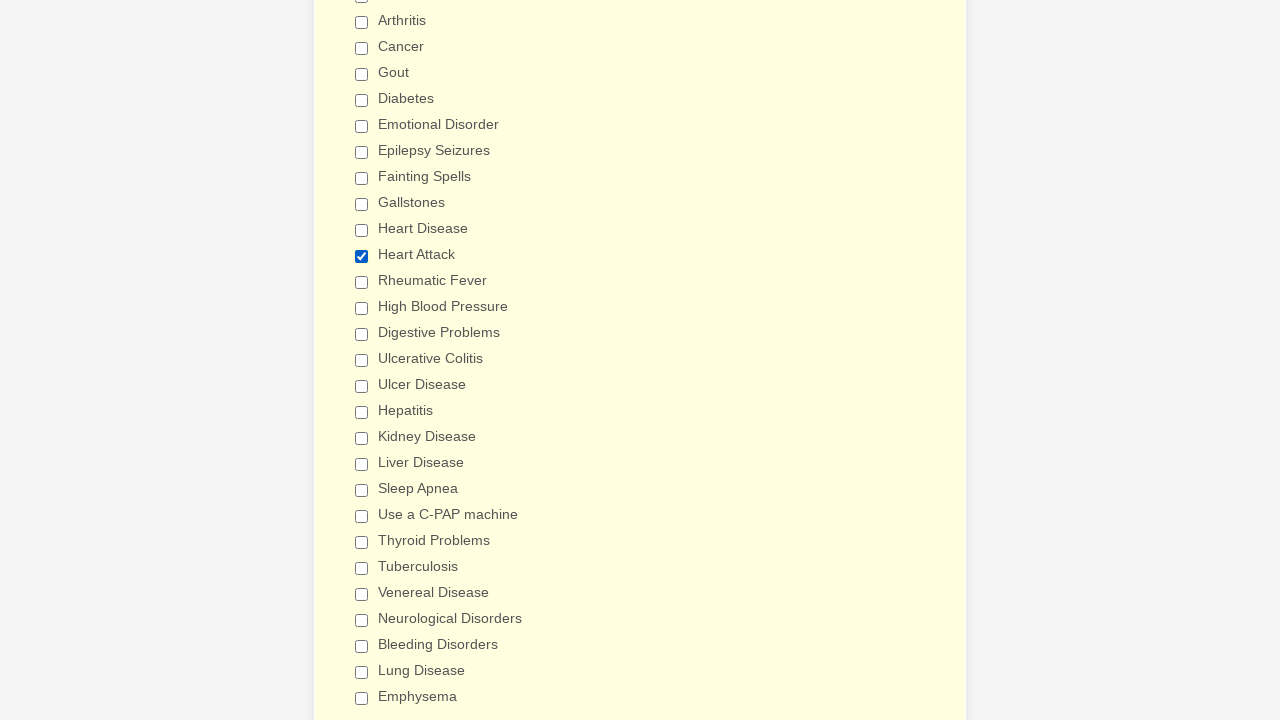

Verified checkbox 16 is not selected
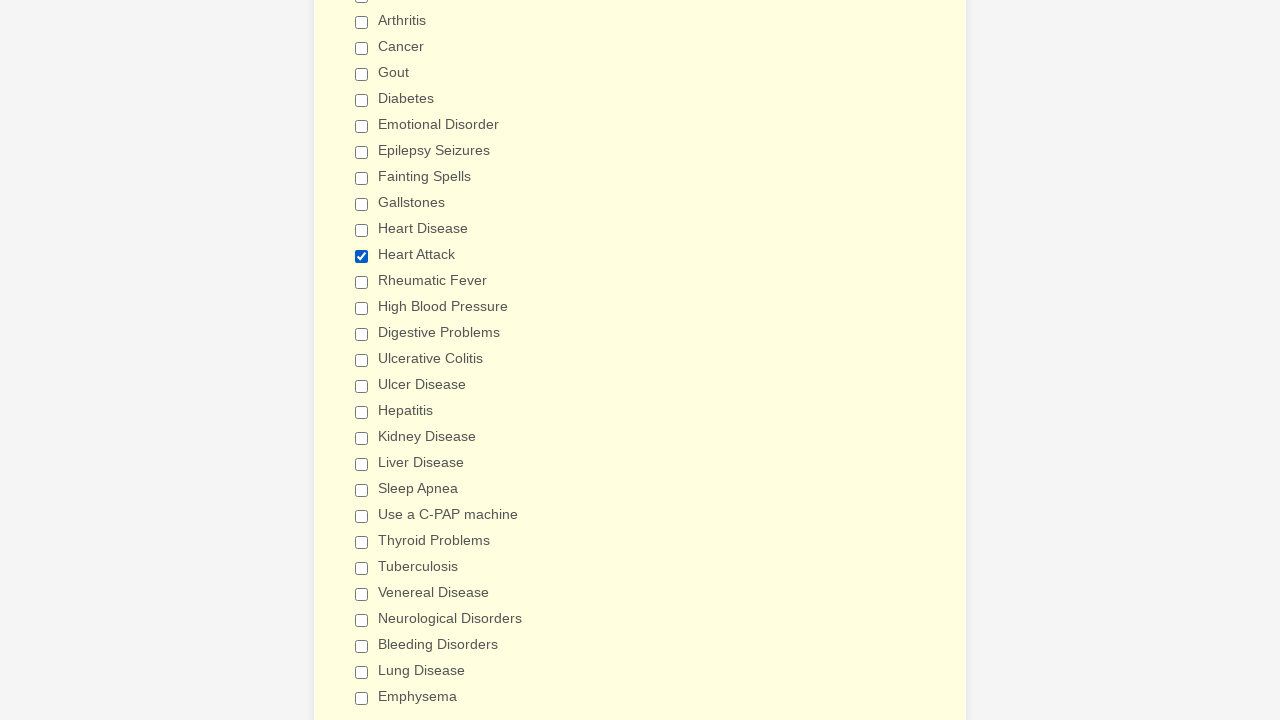

Verified checkbox 17 is not selected
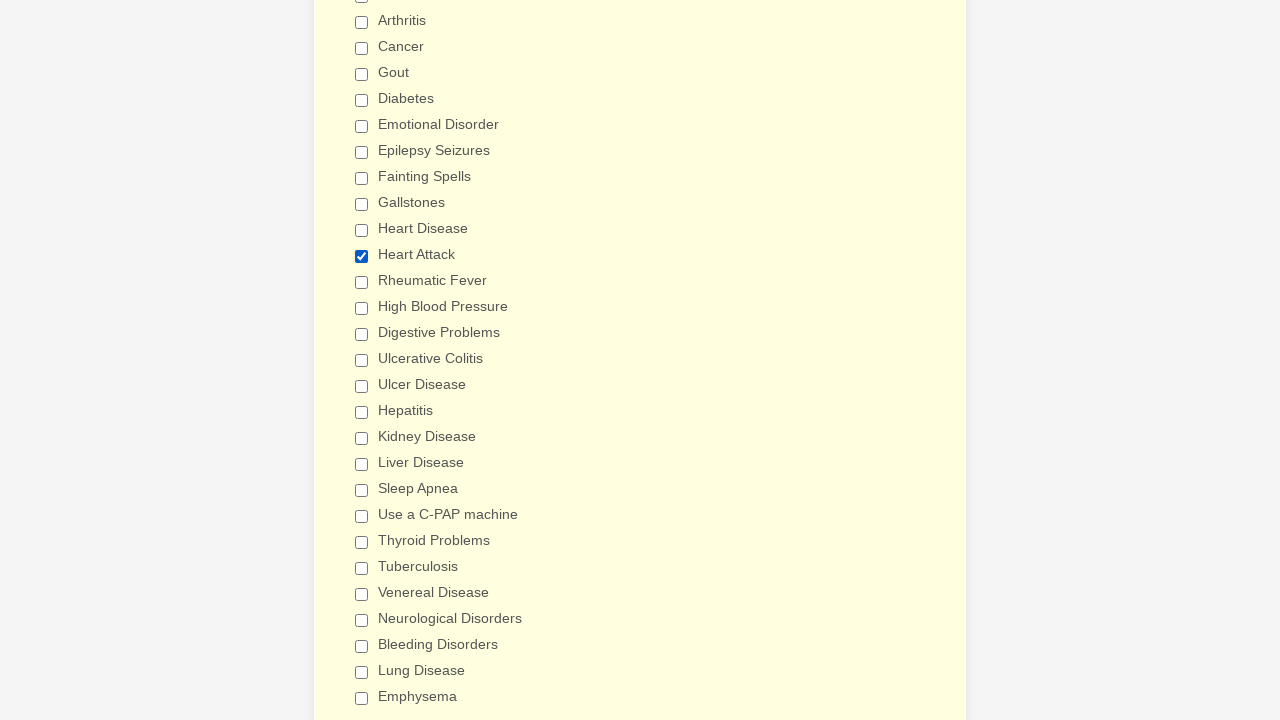

Verified checkbox 18 is not selected
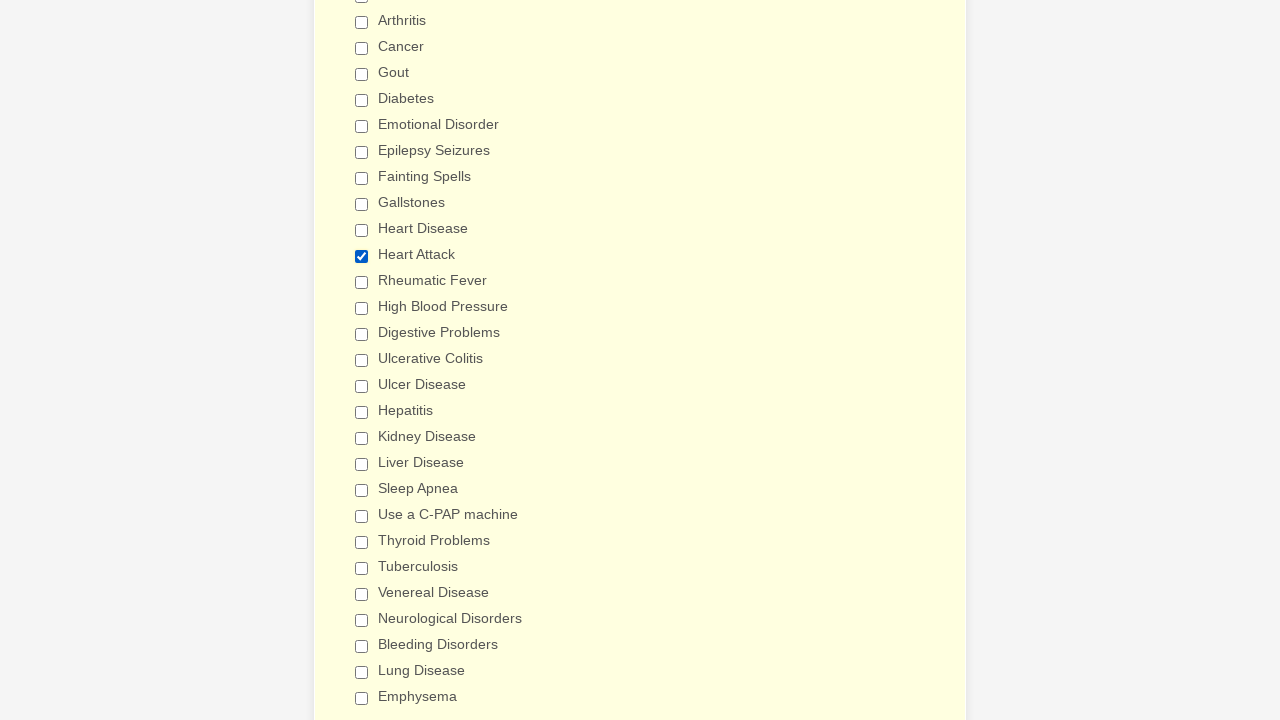

Verified checkbox 19 is not selected
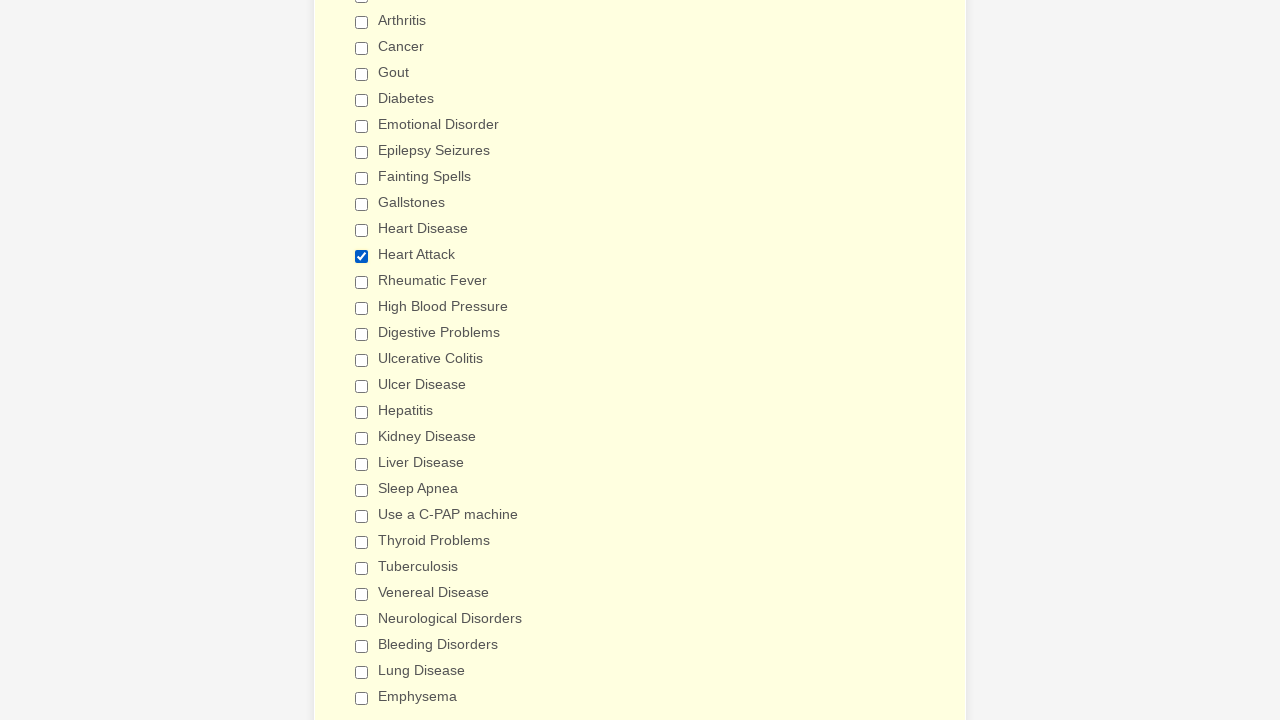

Verified checkbox 20 is not selected
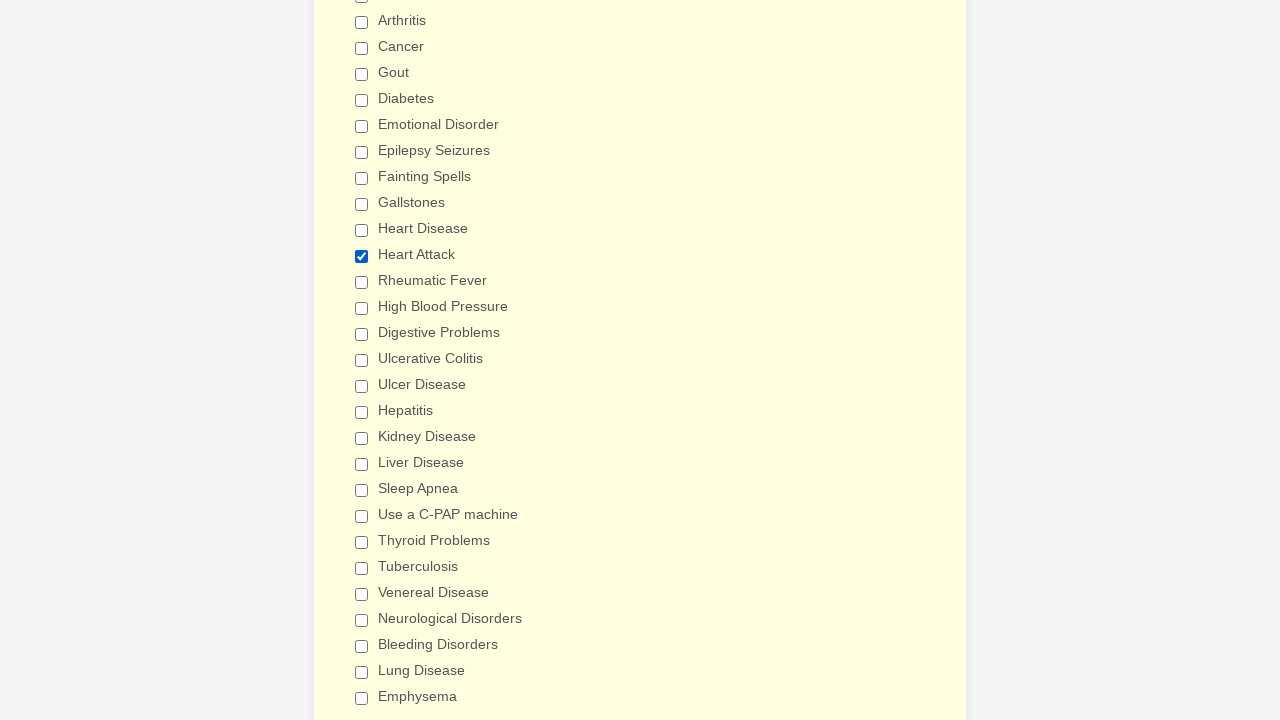

Verified checkbox 21 is not selected
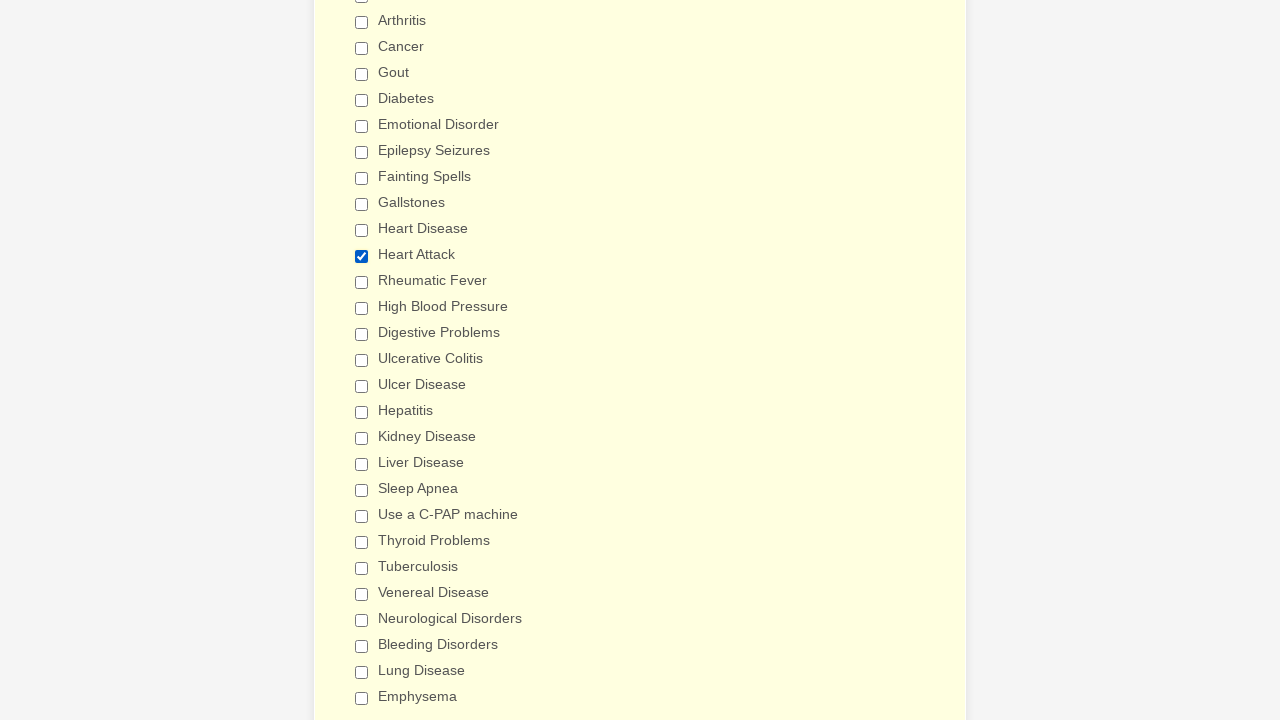

Verified checkbox 22 is not selected
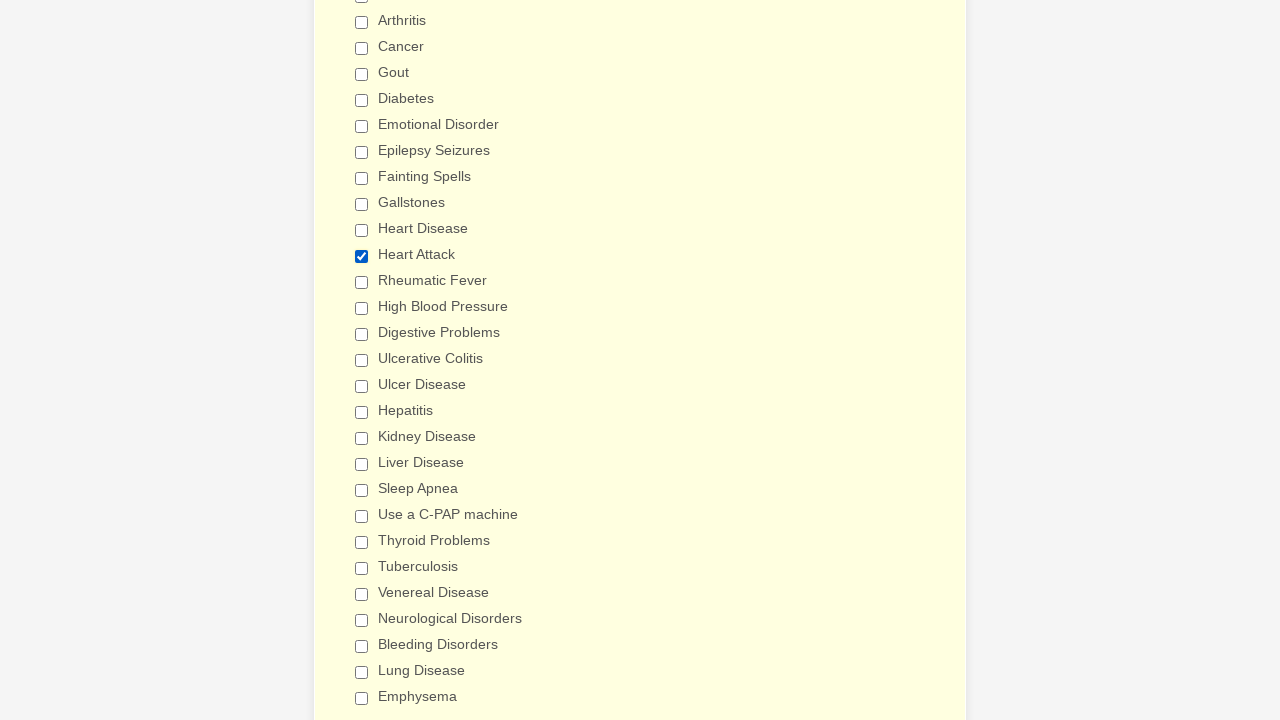

Verified checkbox 23 is not selected
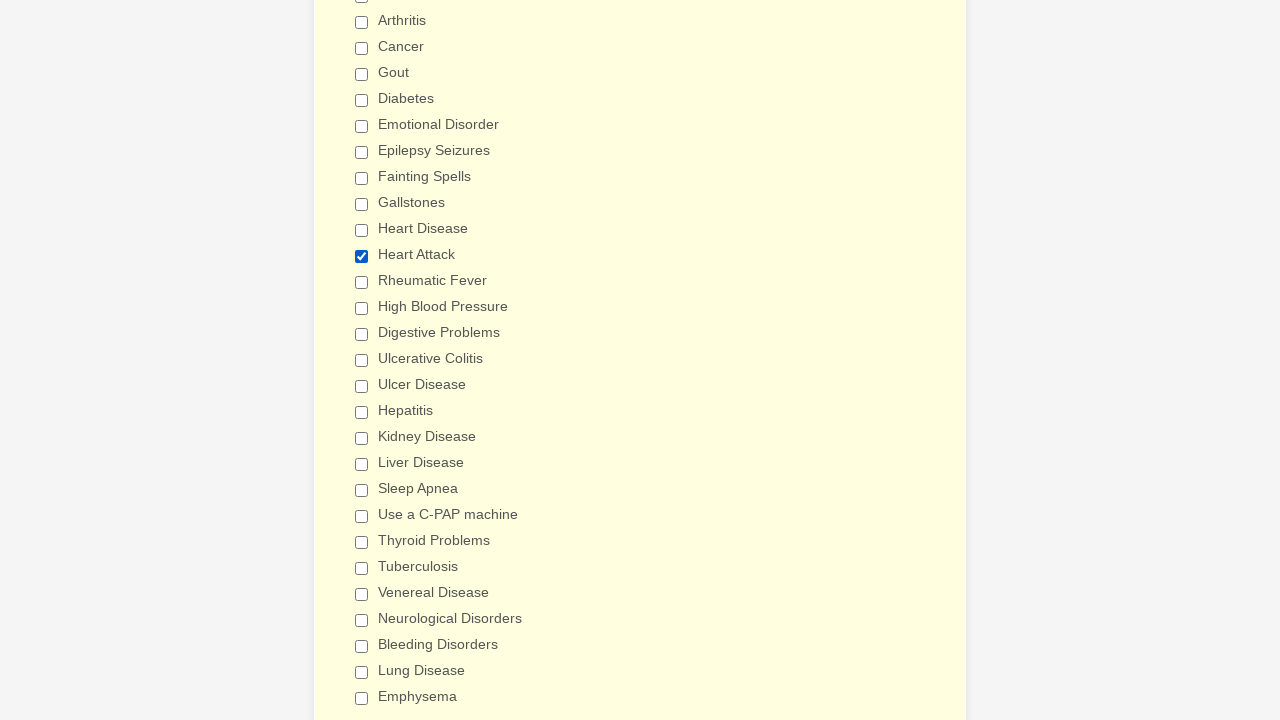

Verified checkbox 24 is not selected
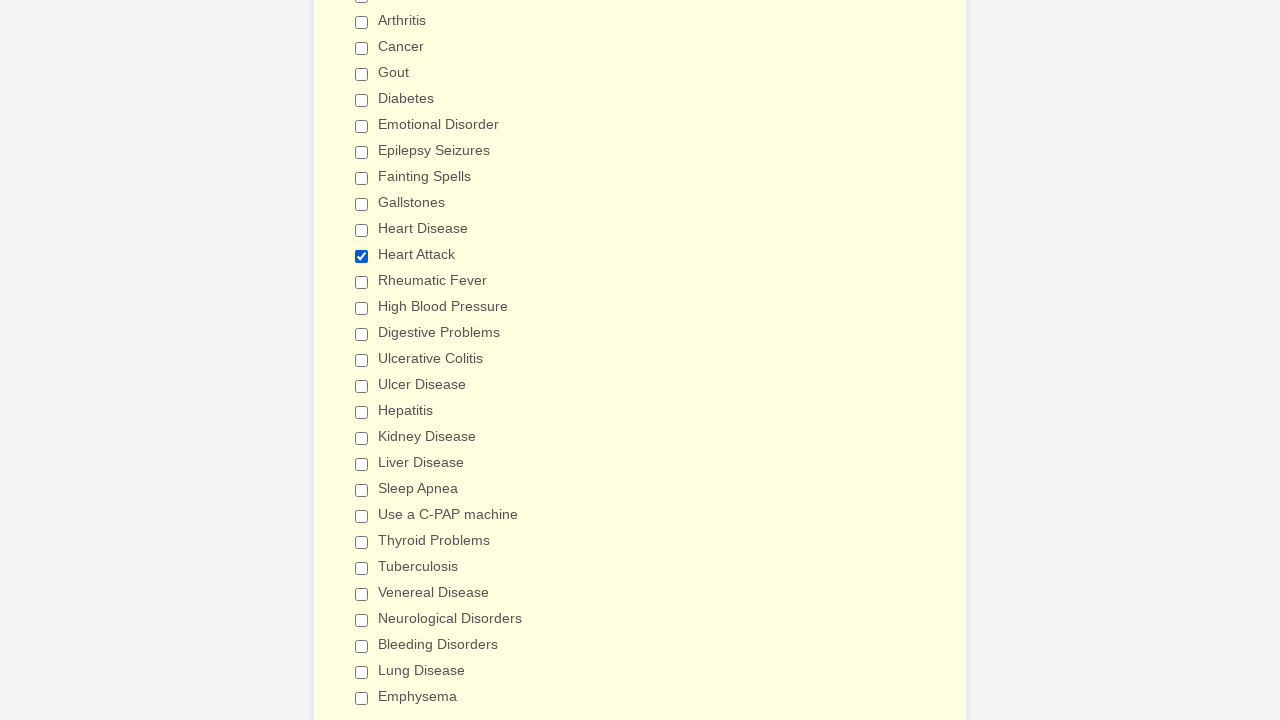

Verified checkbox 25 is not selected
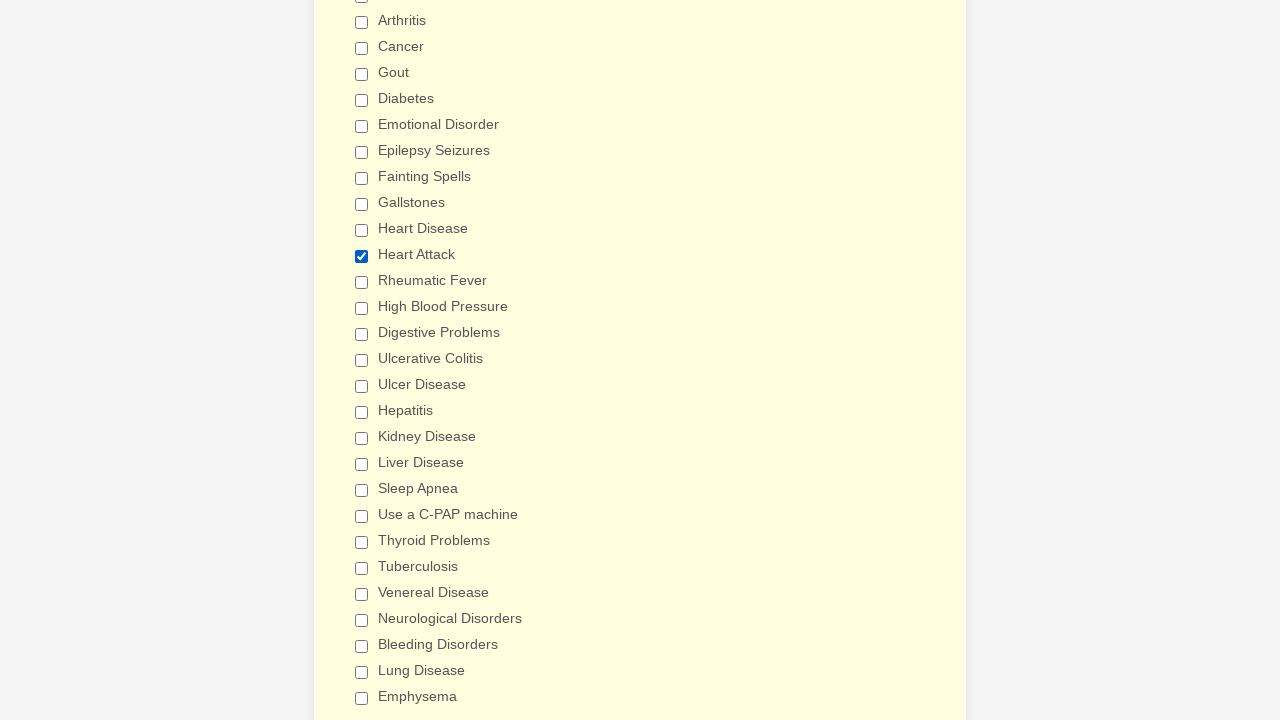

Verified checkbox 26 is not selected
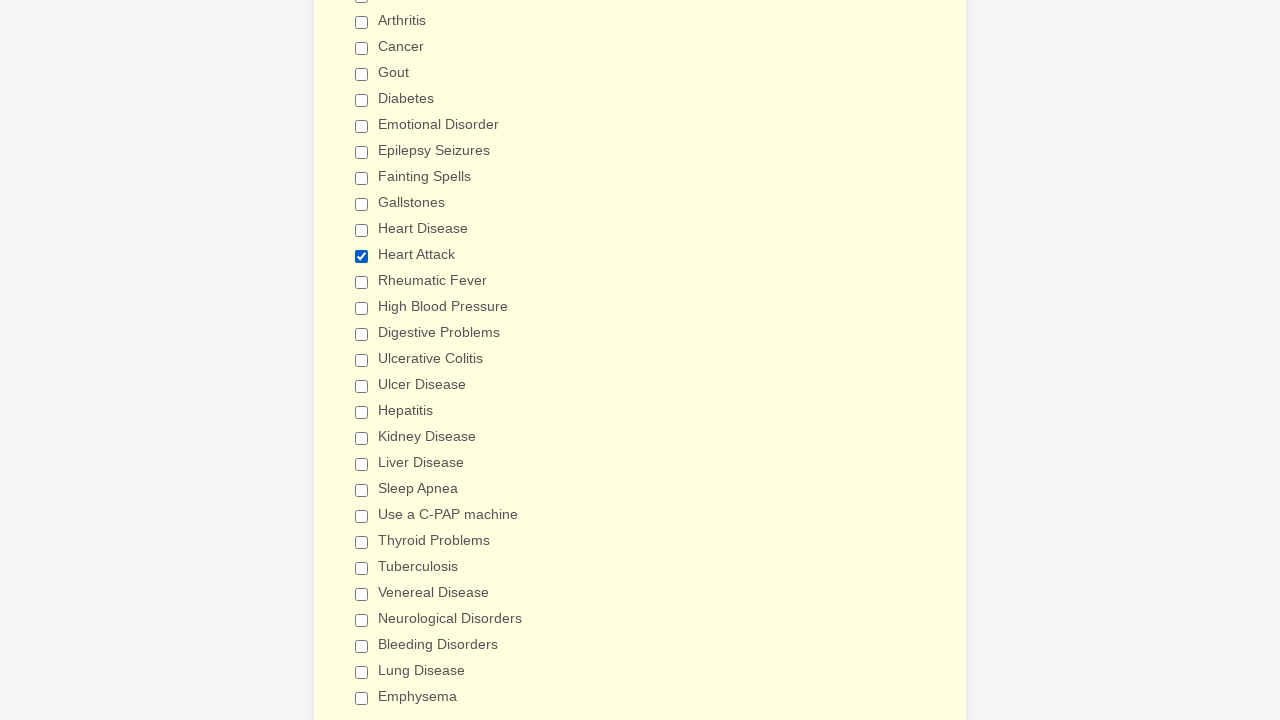

Verified checkbox 27 is not selected
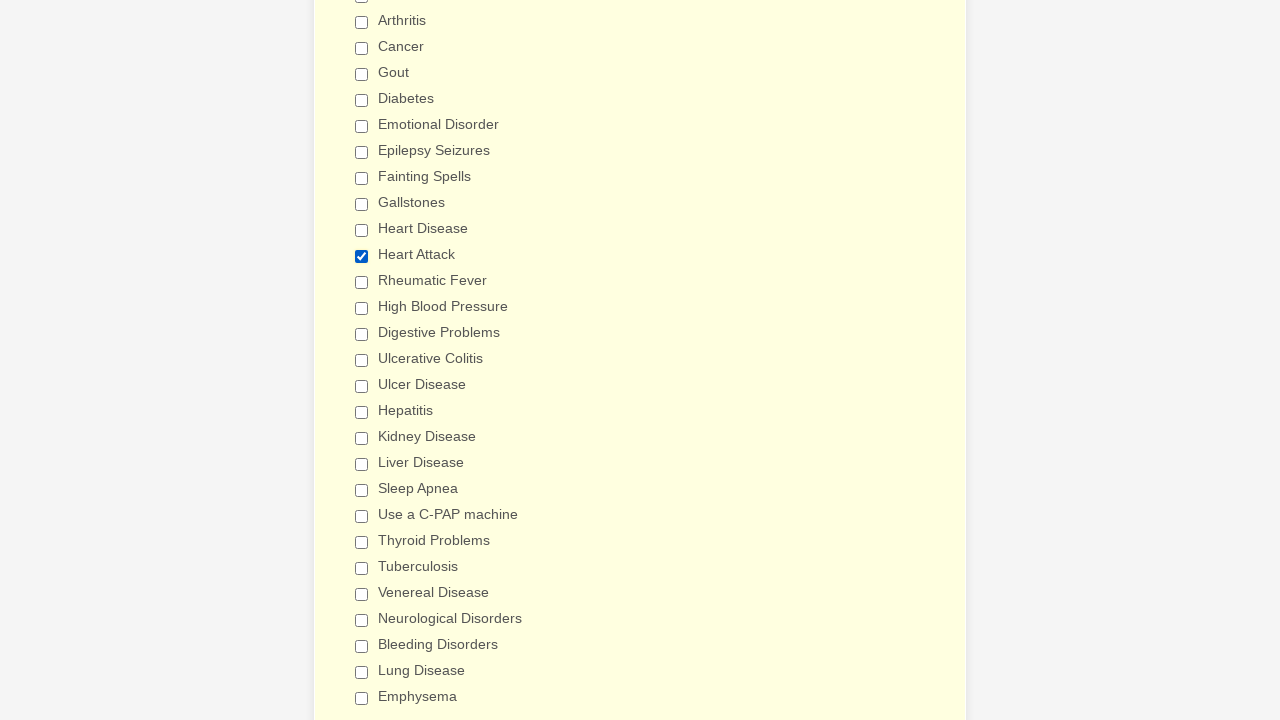

Verified checkbox 28 is not selected
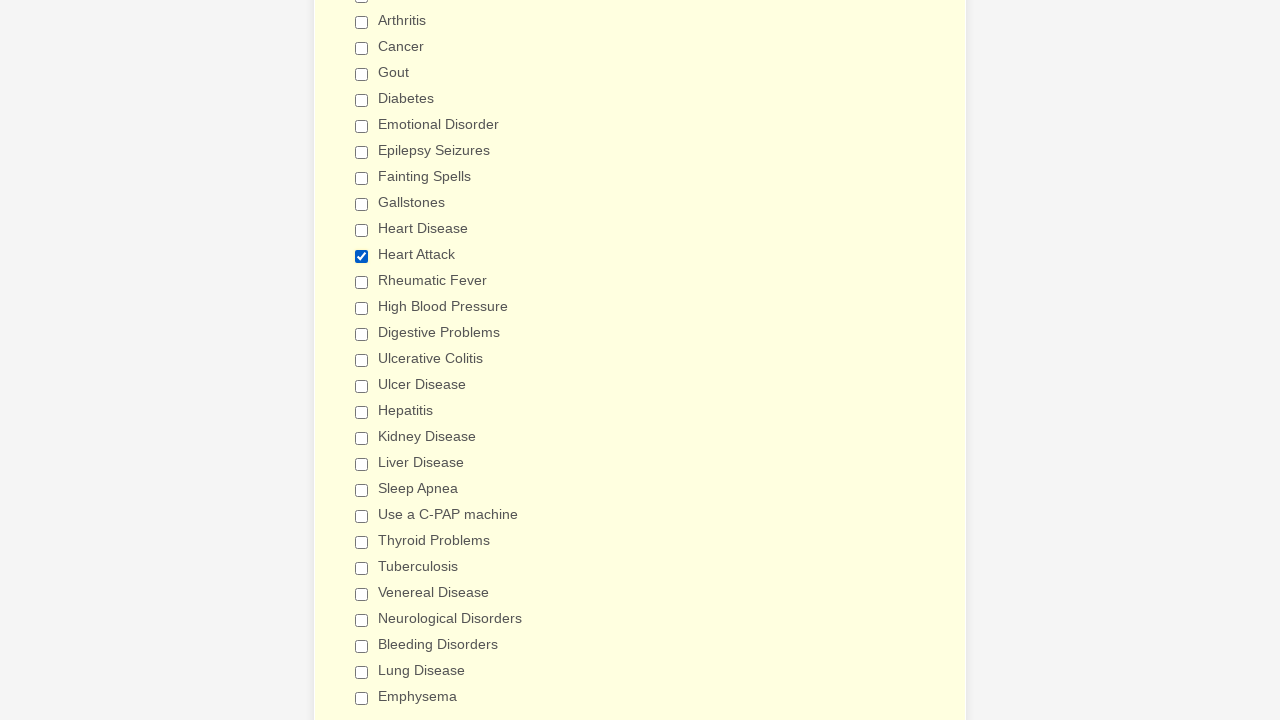

Verified checkbox 29 is not selected
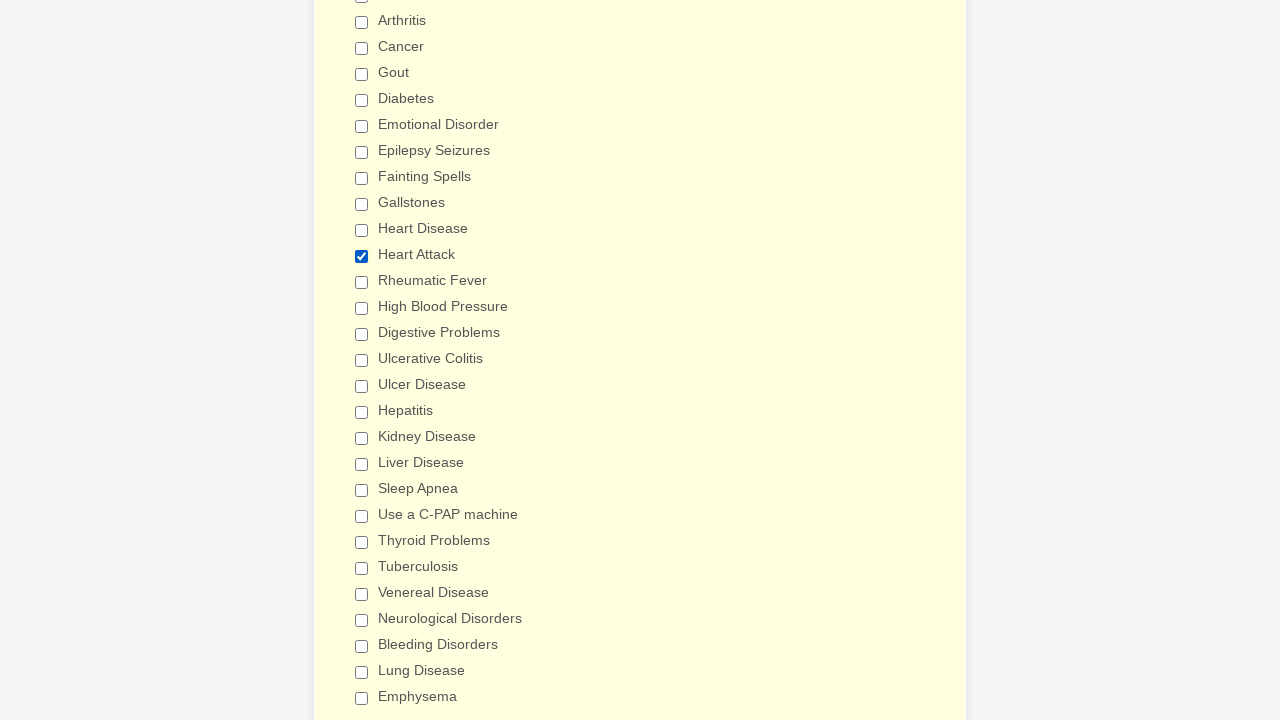

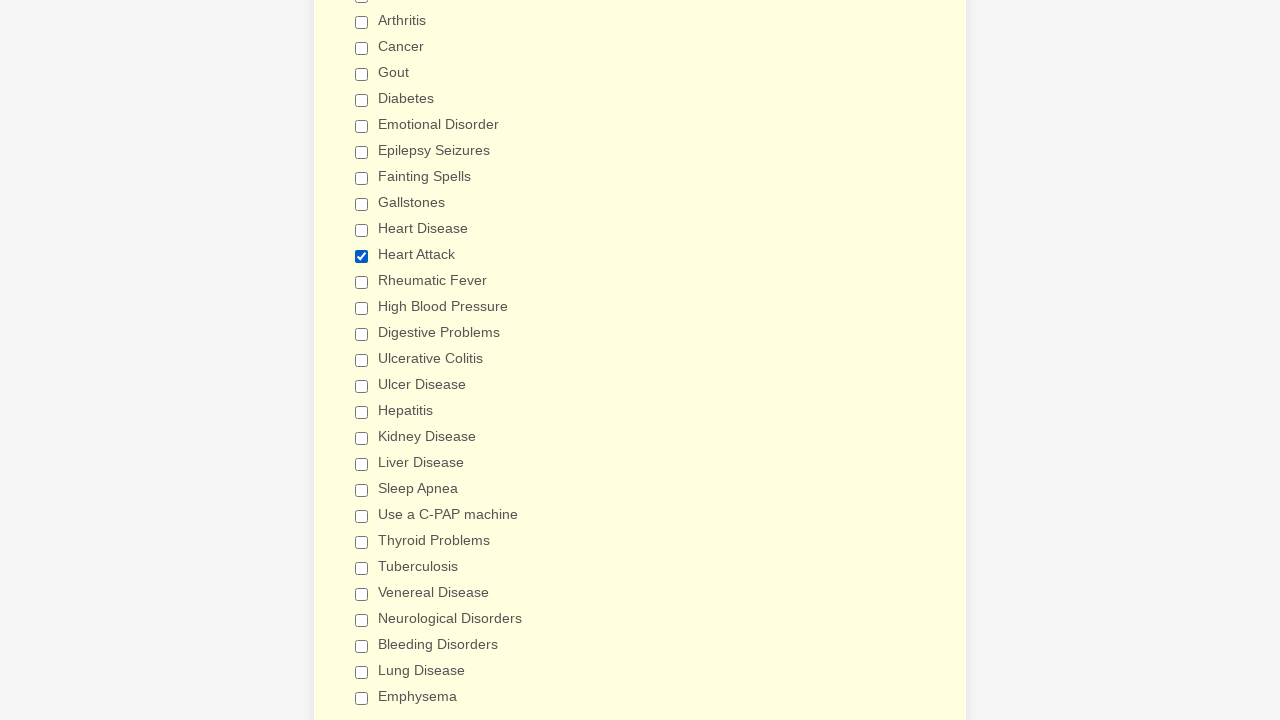